Fills all input fields in the first block of a large form with the same value and submits.

Starting URL: http://suninjuly.github.io/huge_form.html

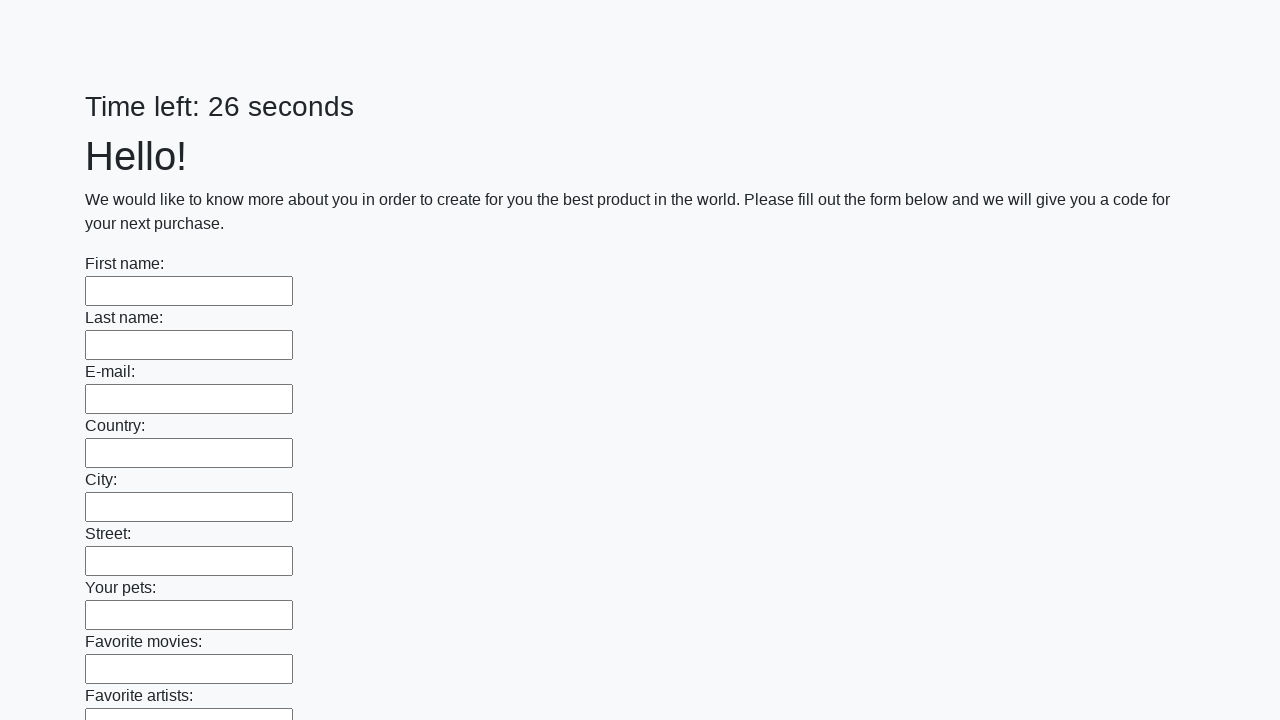

Located all input fields in the first block
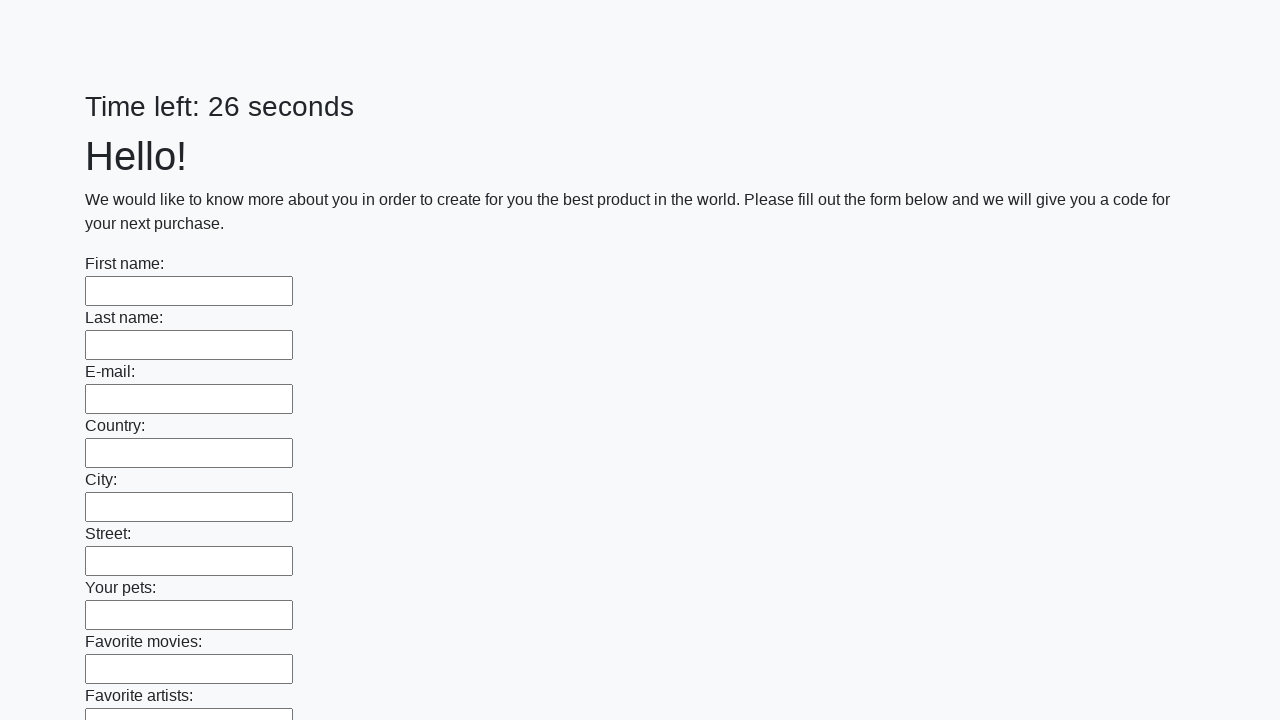

Counted 100 input fields in the first block
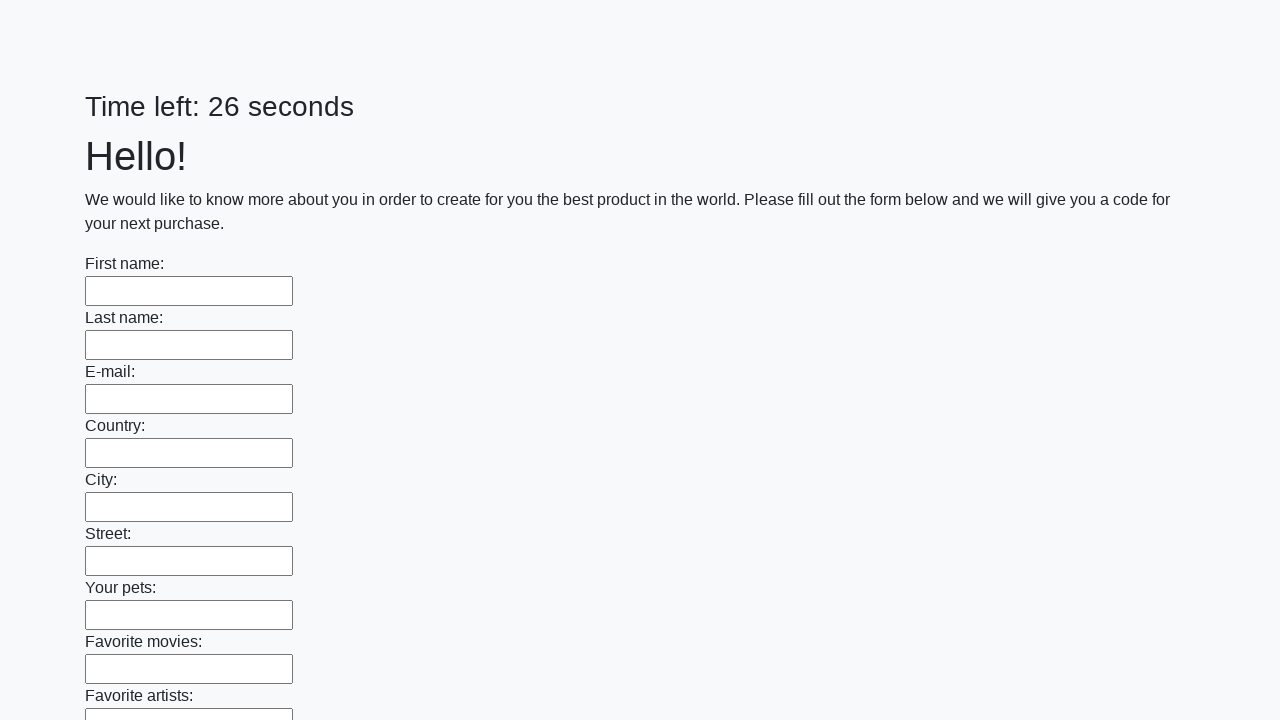

Filled input field 1 with 'Мой' on .first_block input >> nth=0
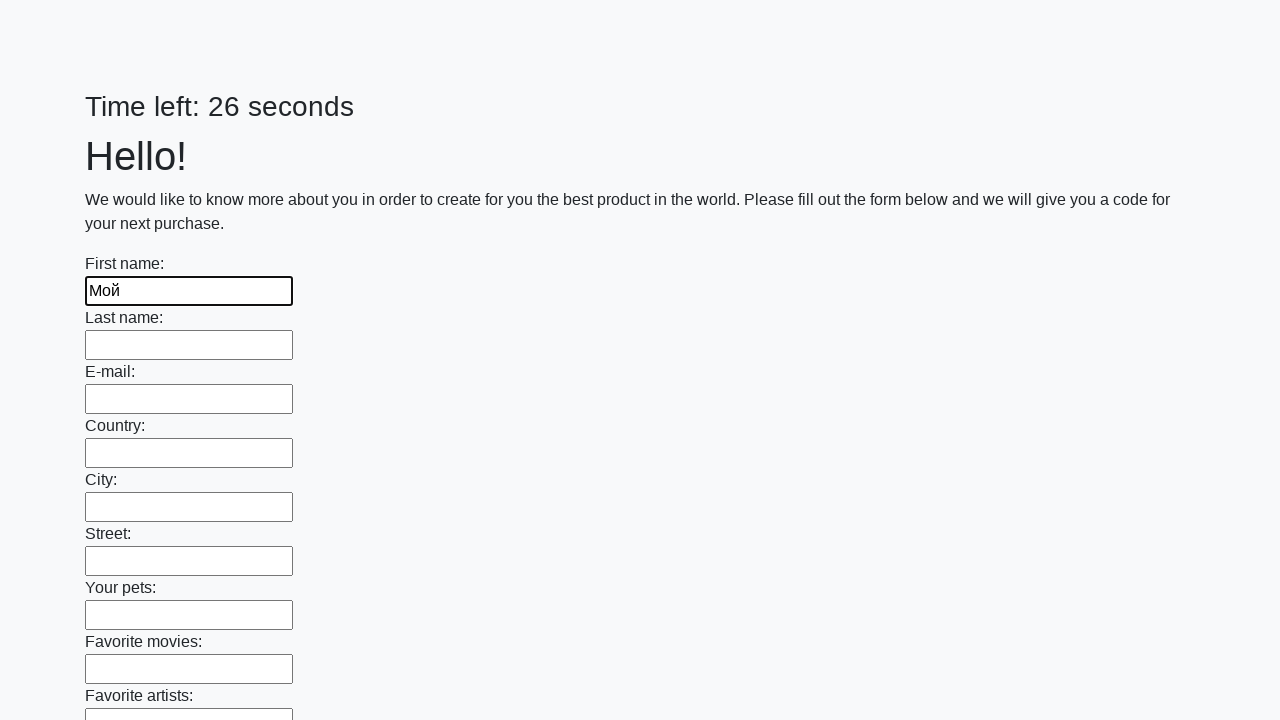

Filled input field 2 with 'Мой' on .first_block input >> nth=1
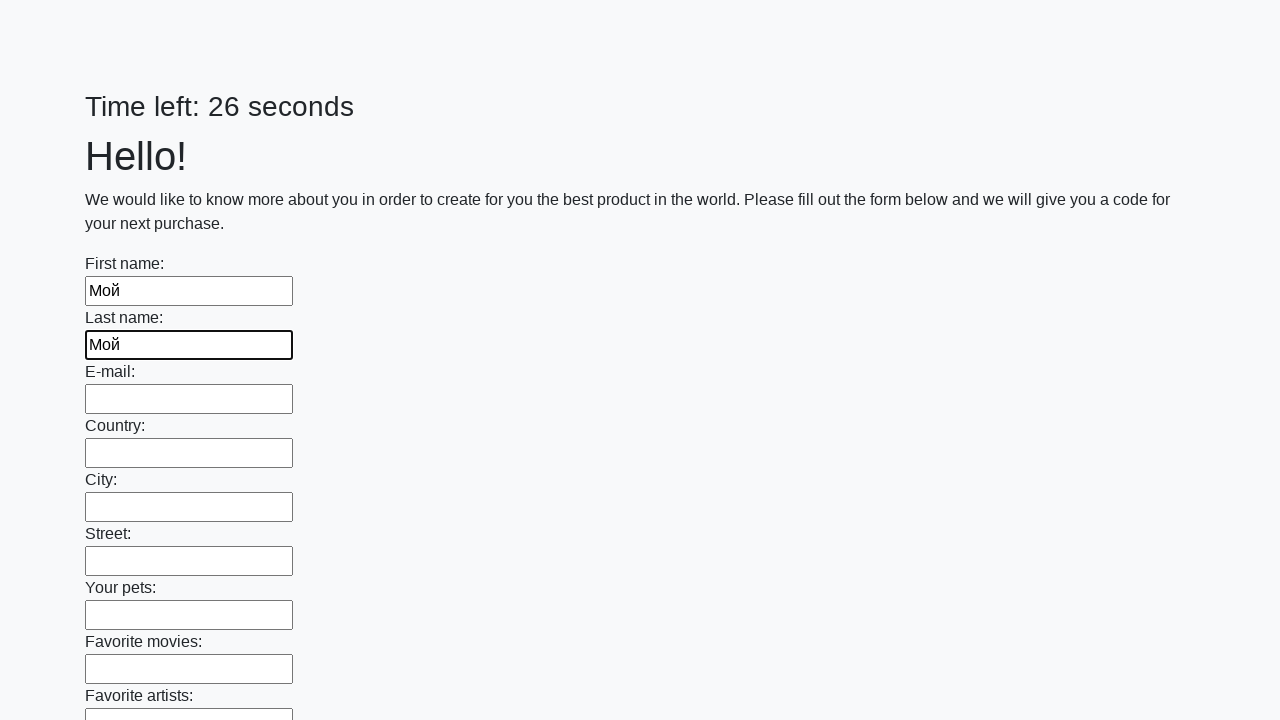

Filled input field 3 with 'Мой' on .first_block input >> nth=2
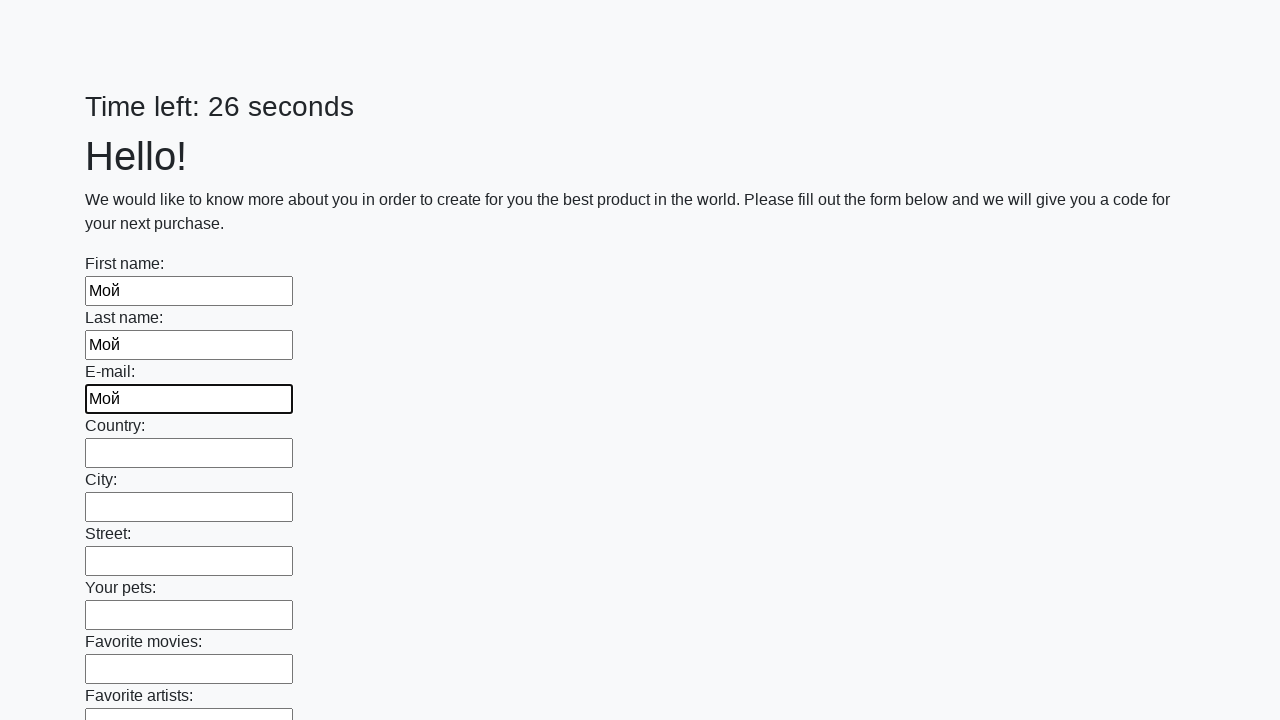

Filled input field 4 with 'Мой' on .first_block input >> nth=3
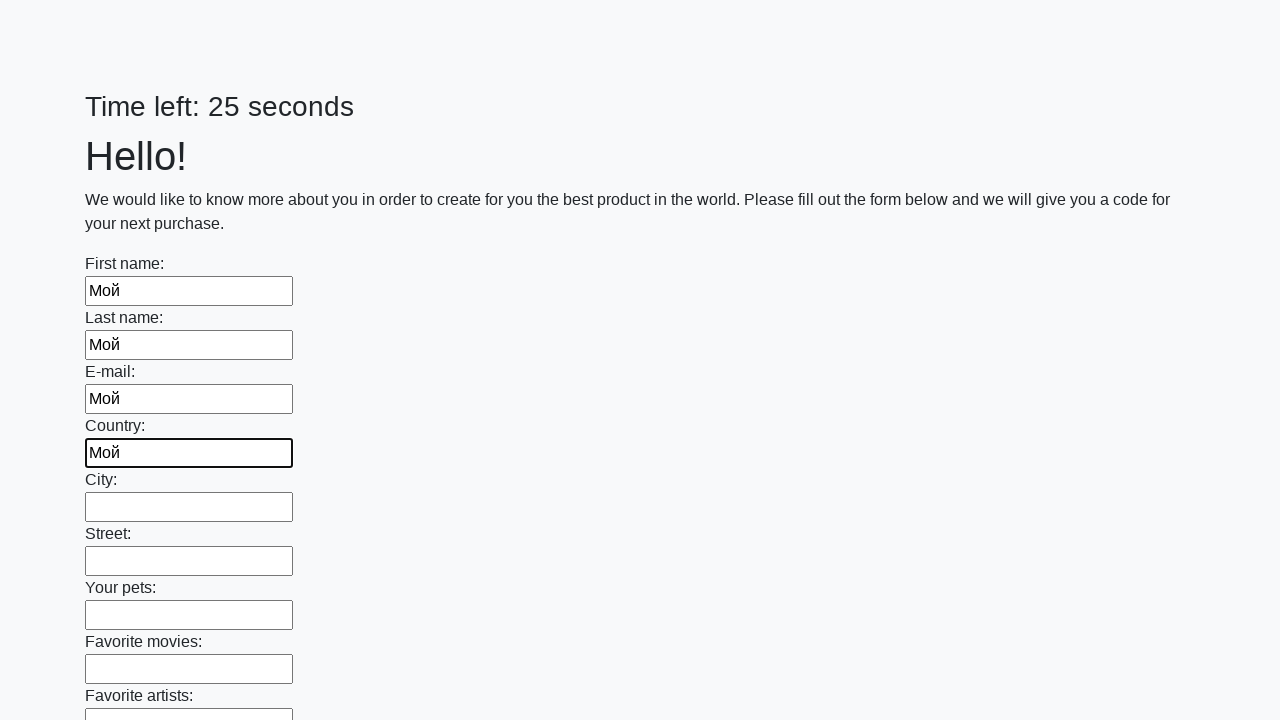

Filled input field 5 with 'Мой' on .first_block input >> nth=4
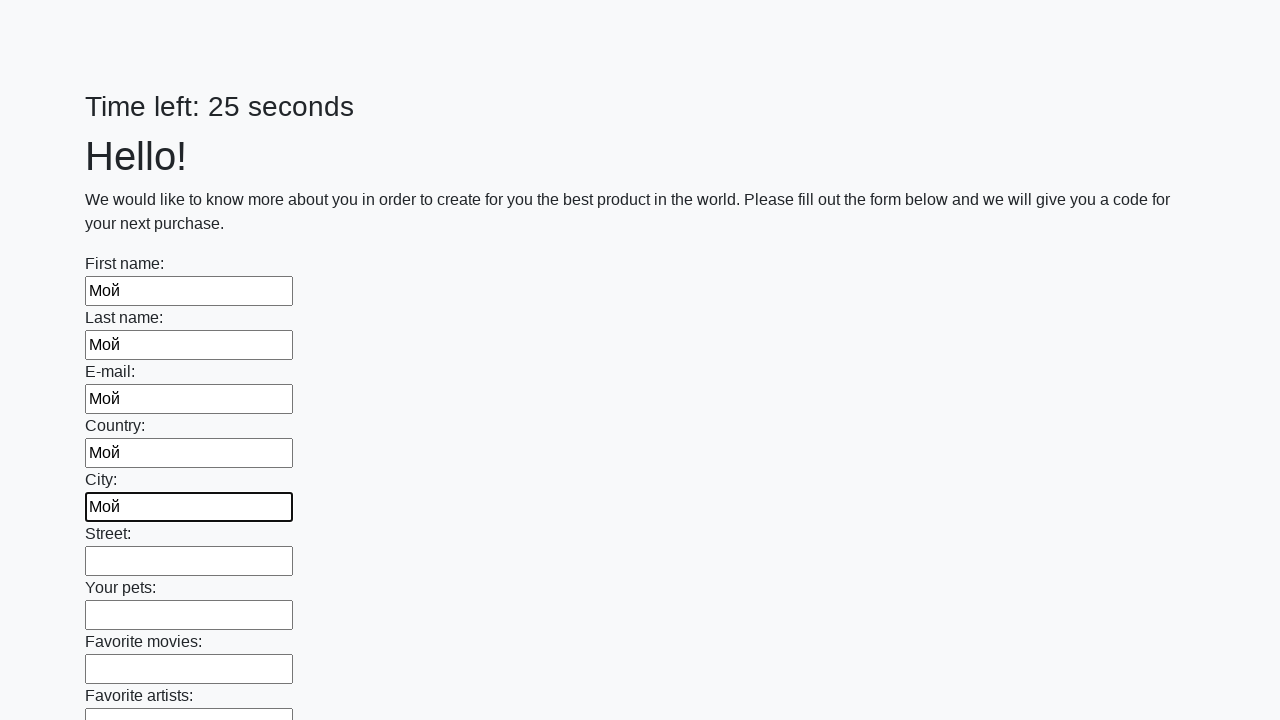

Filled input field 6 with 'Мой' on .first_block input >> nth=5
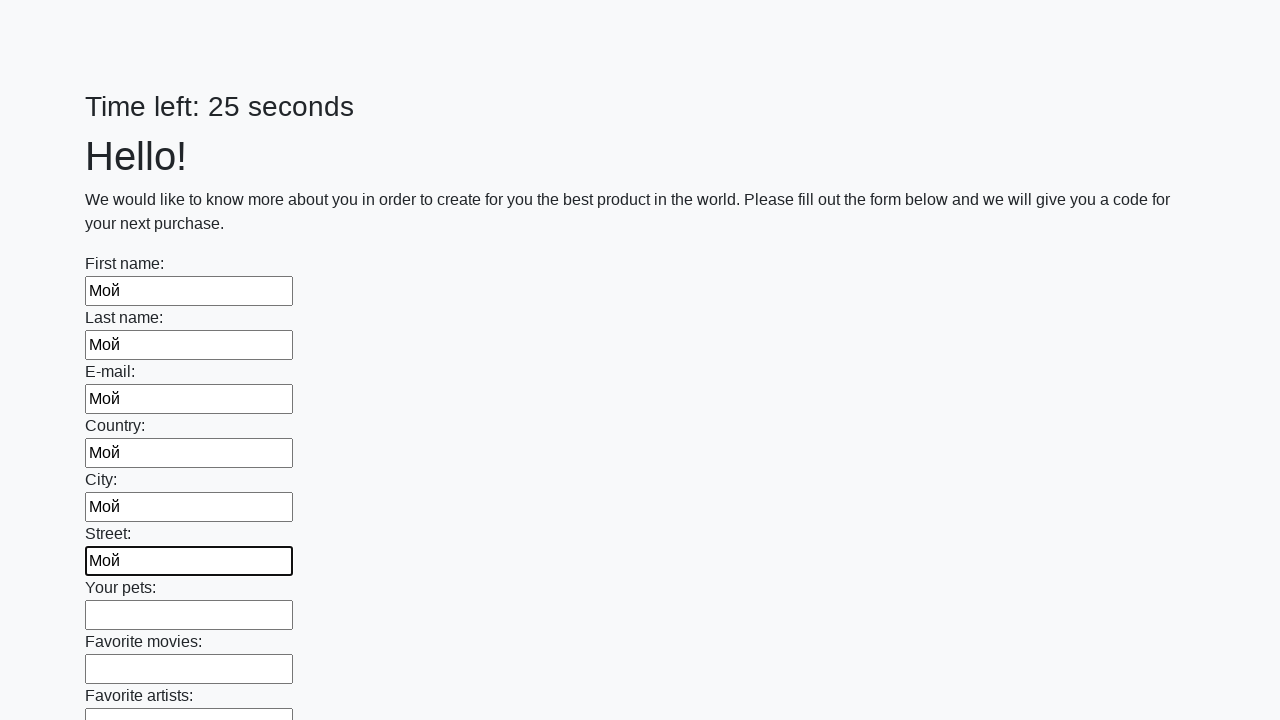

Filled input field 7 with 'Мой' on .first_block input >> nth=6
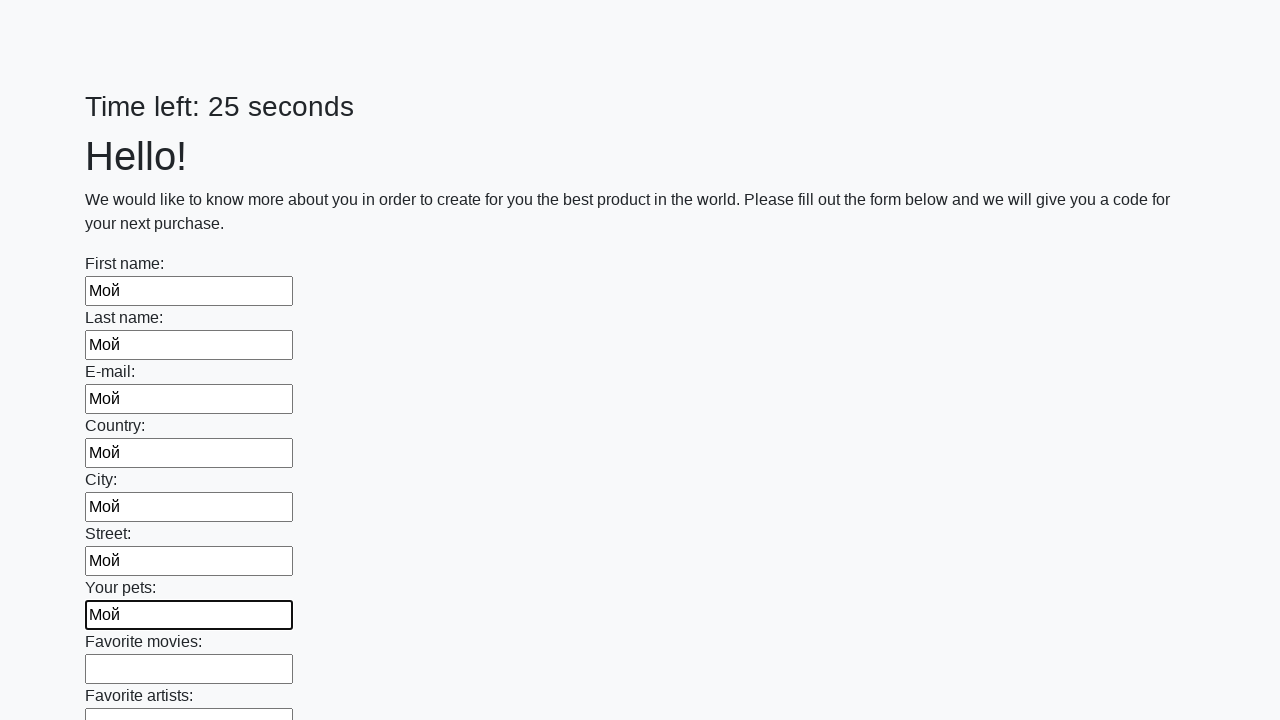

Filled input field 8 with 'Мой' on .first_block input >> nth=7
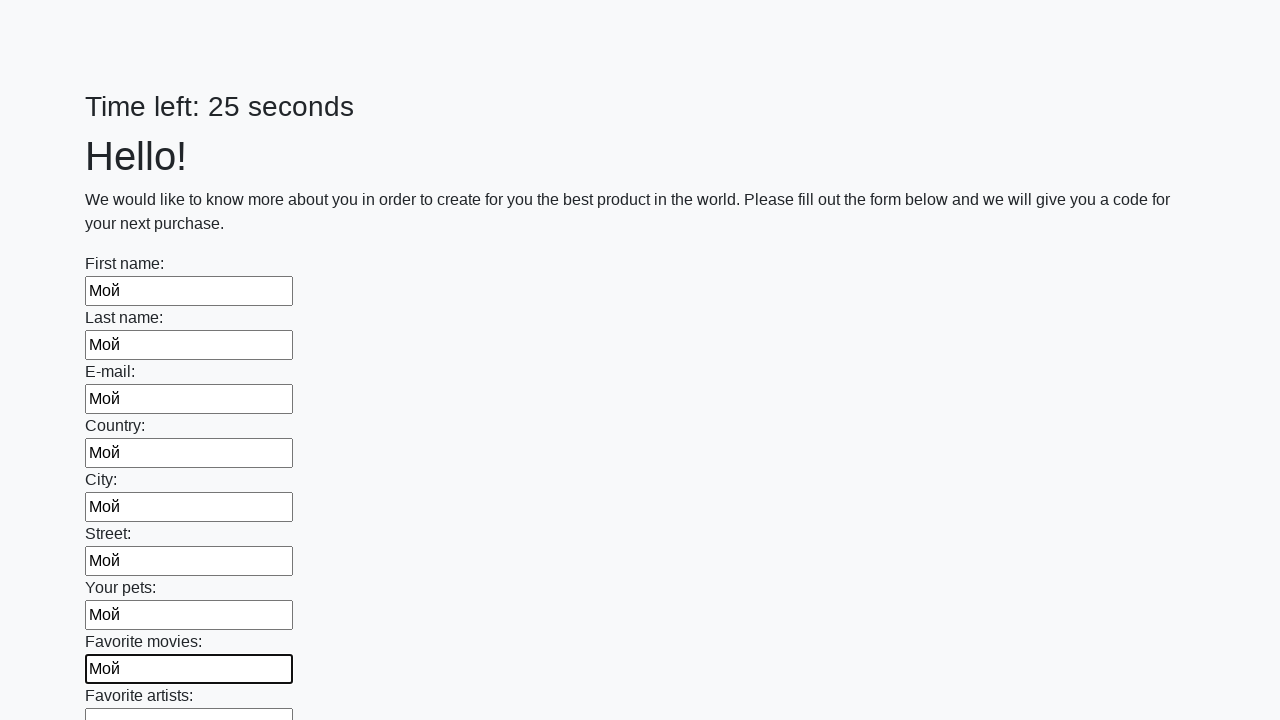

Filled input field 9 with 'Мой' on .first_block input >> nth=8
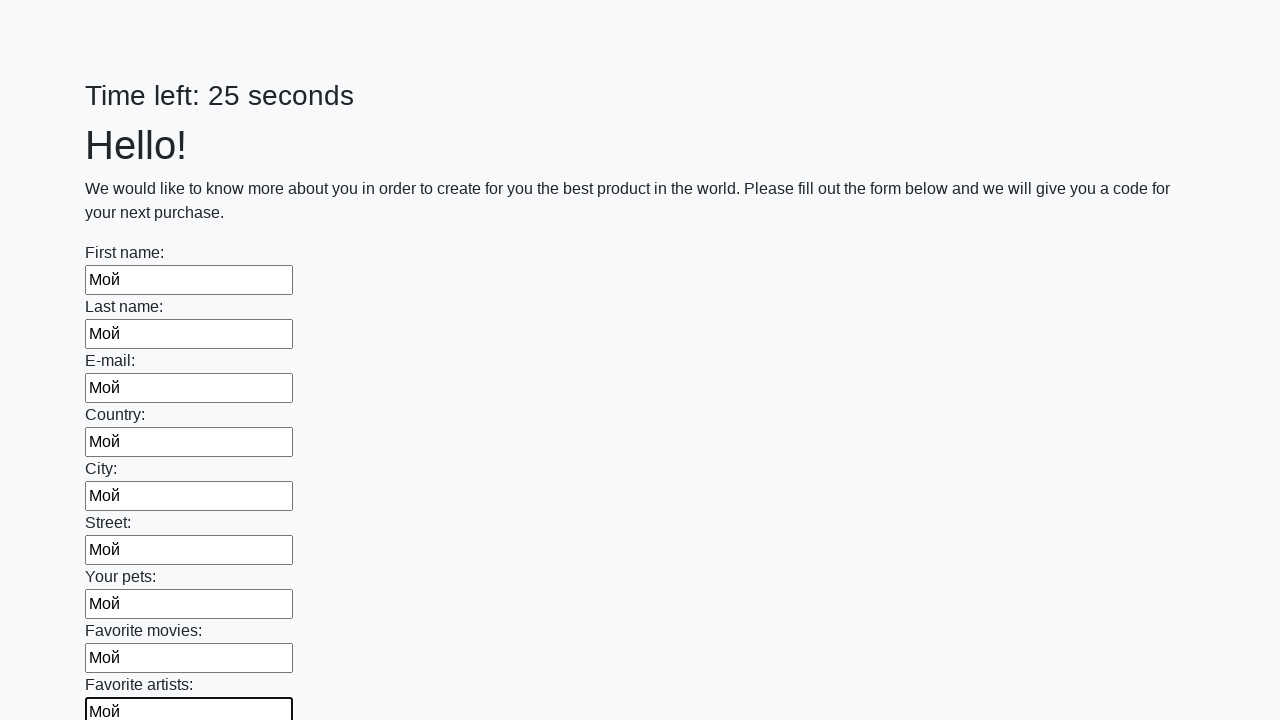

Filled input field 10 with 'Мой' on .first_block input >> nth=9
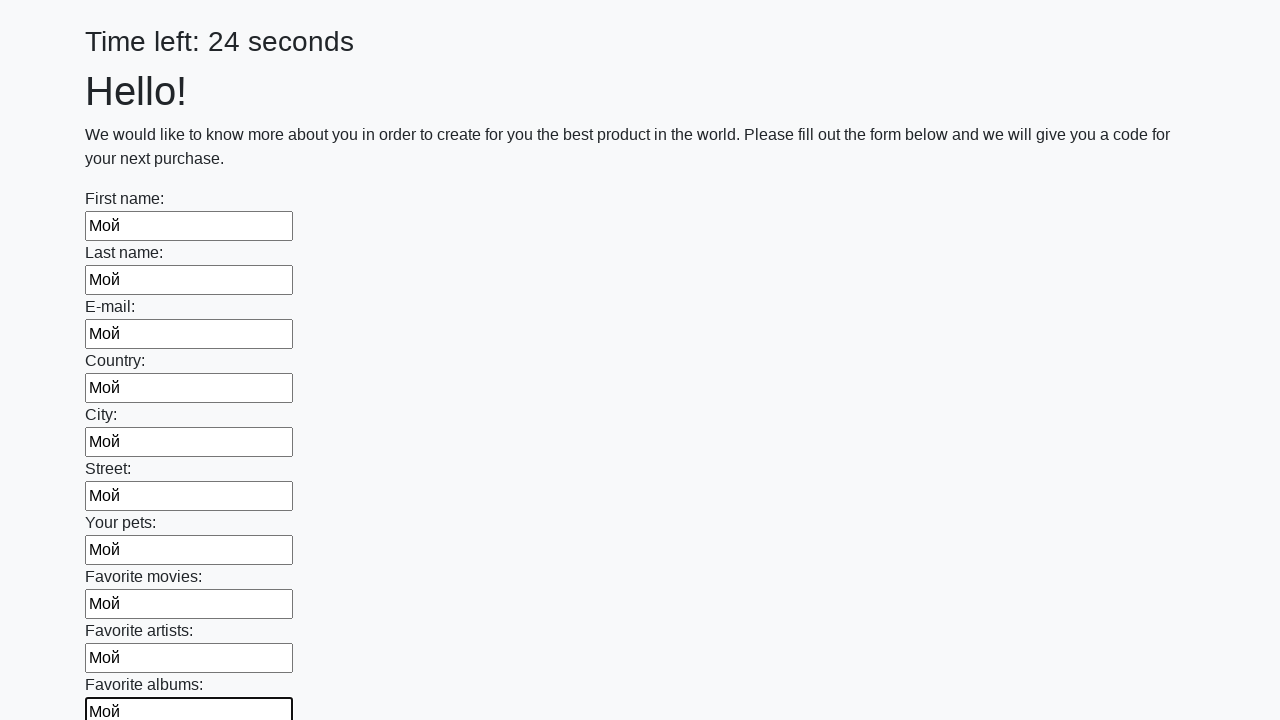

Filled input field 11 with 'Мой' on .first_block input >> nth=10
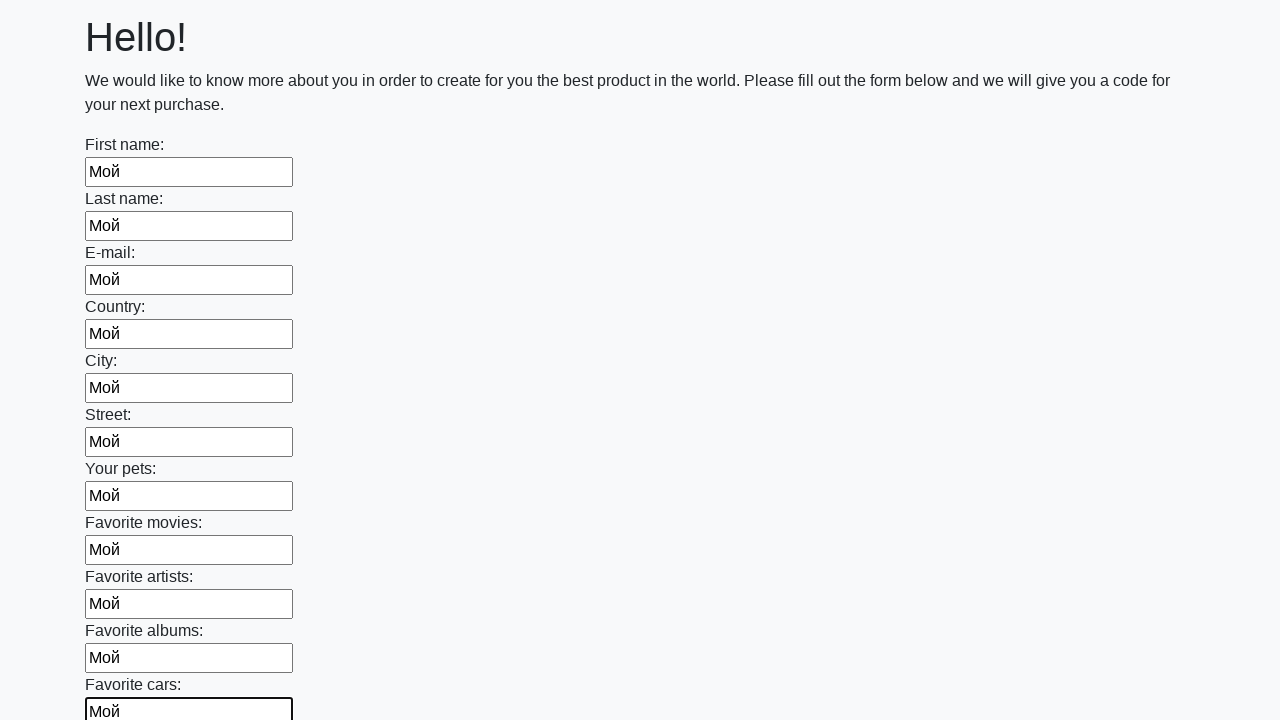

Filled input field 12 with 'Мой' on .first_block input >> nth=11
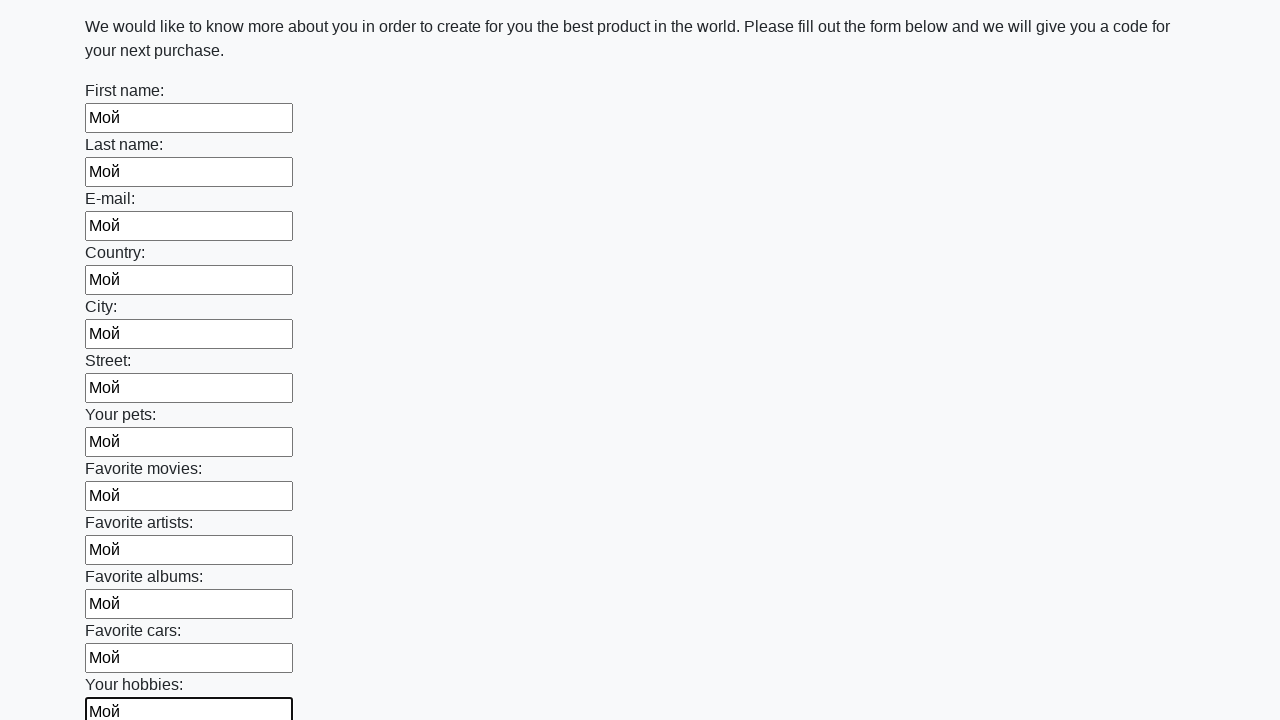

Filled input field 13 with 'Мой' on .first_block input >> nth=12
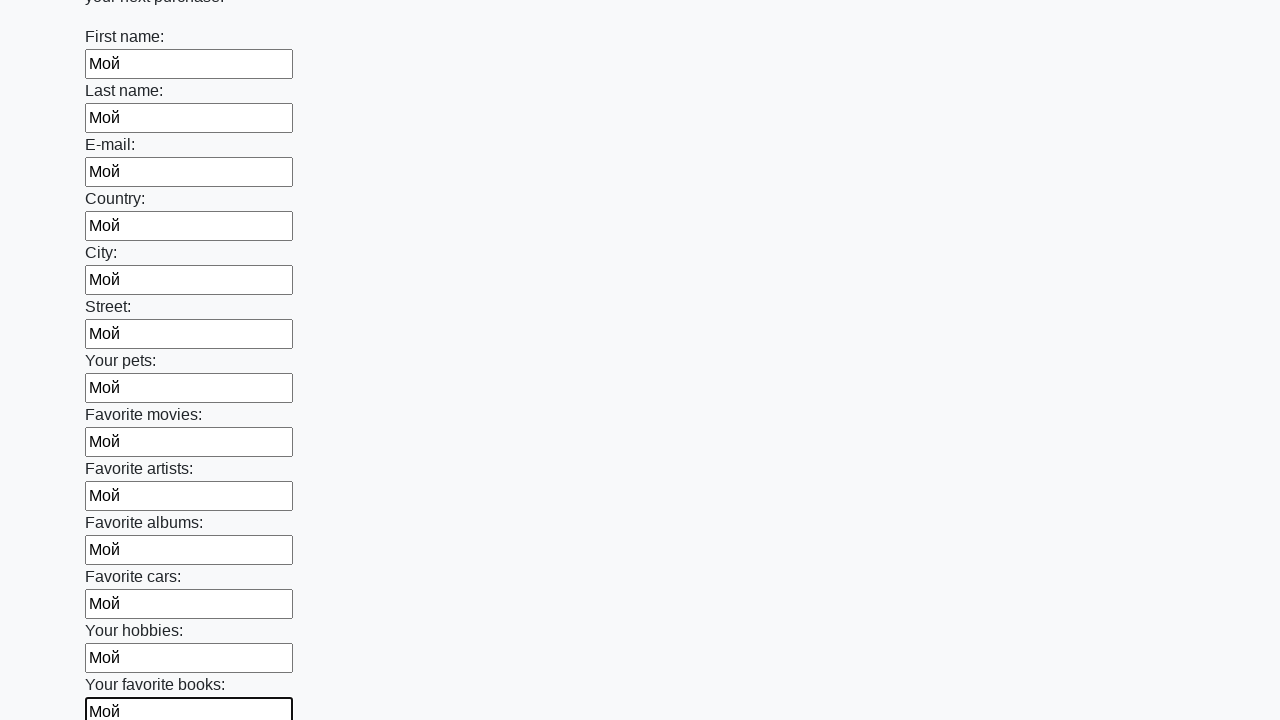

Filled input field 14 with 'Мой' on .first_block input >> nth=13
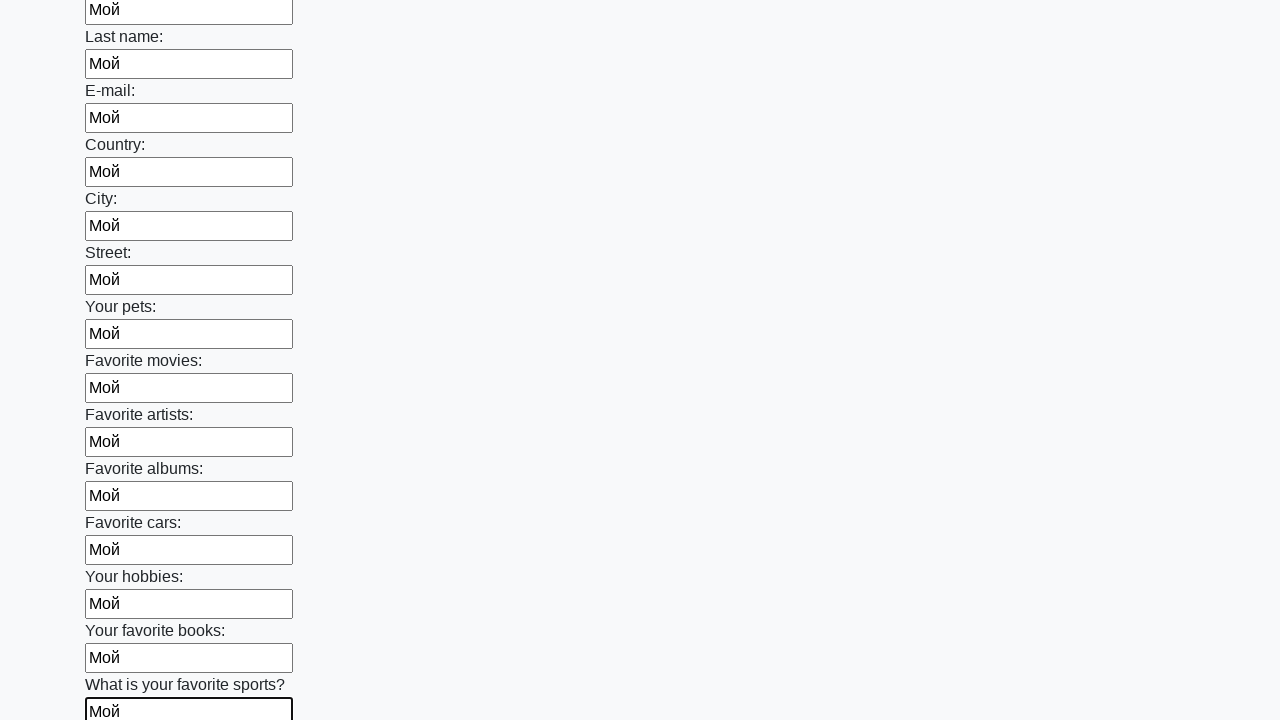

Filled input field 15 with 'Мой' on .first_block input >> nth=14
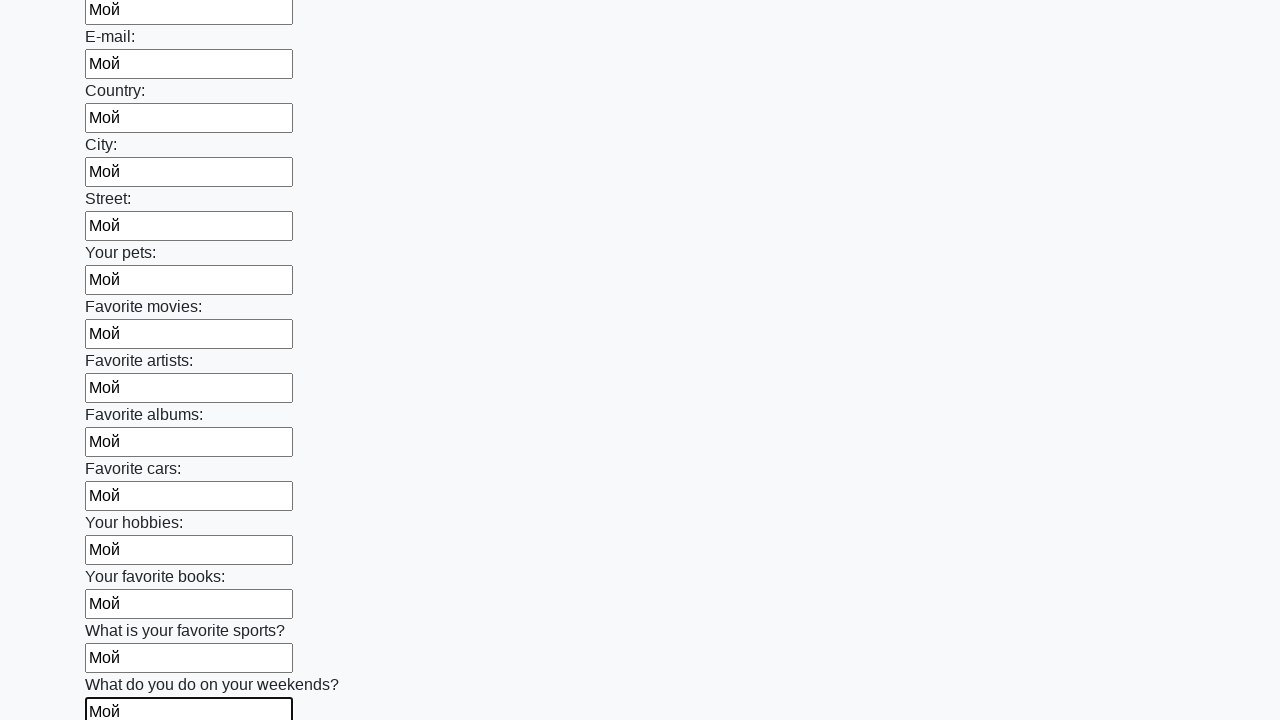

Filled input field 16 with 'Мой' on .first_block input >> nth=15
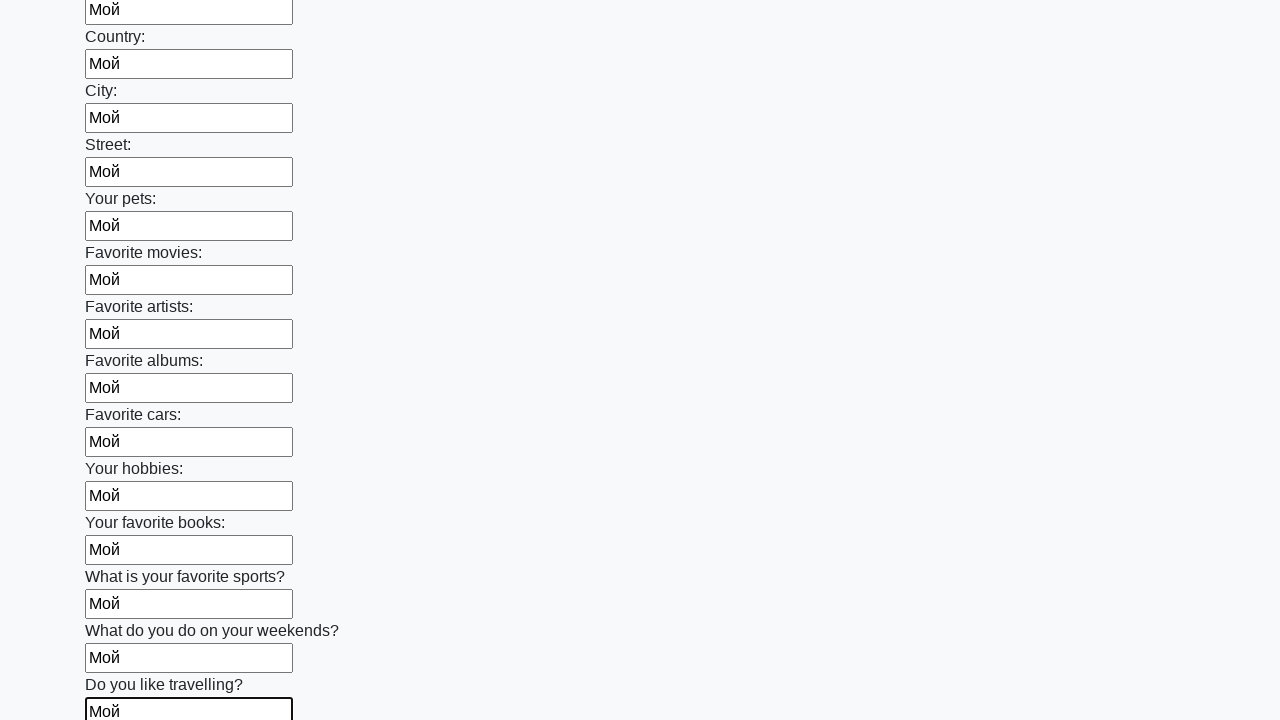

Filled input field 17 with 'Мой' on .first_block input >> nth=16
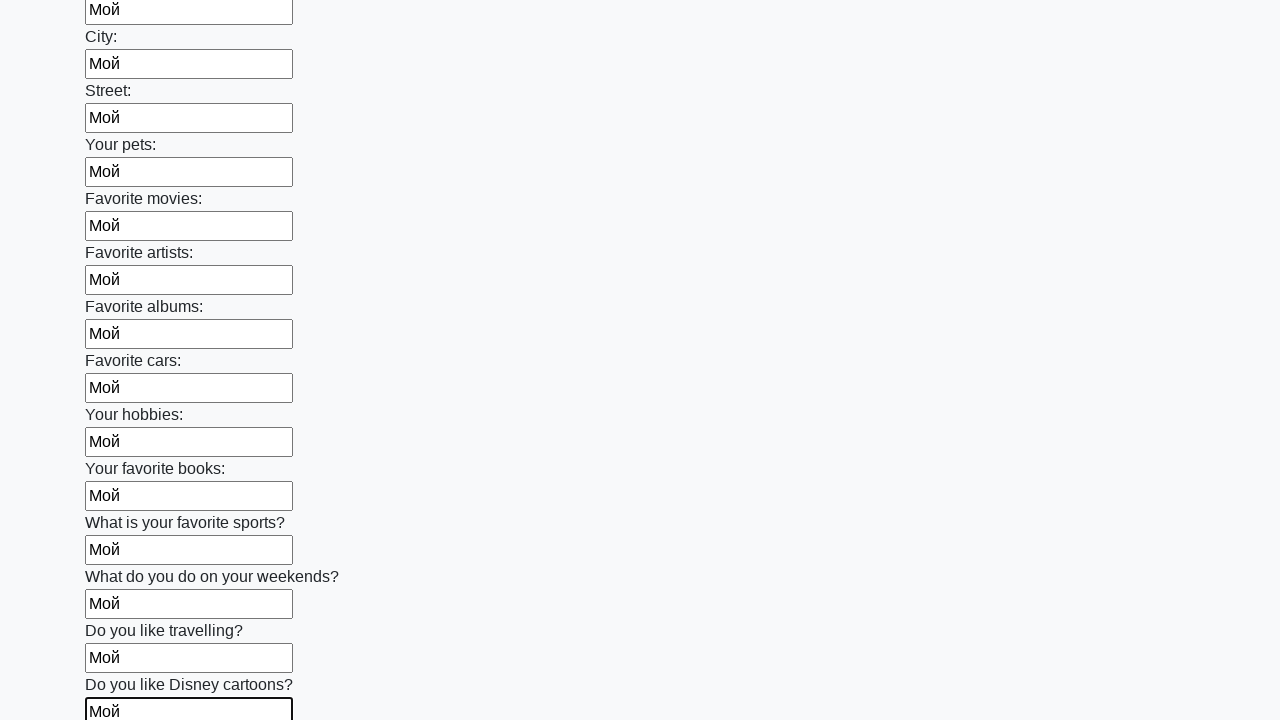

Filled input field 18 with 'Мой' on .first_block input >> nth=17
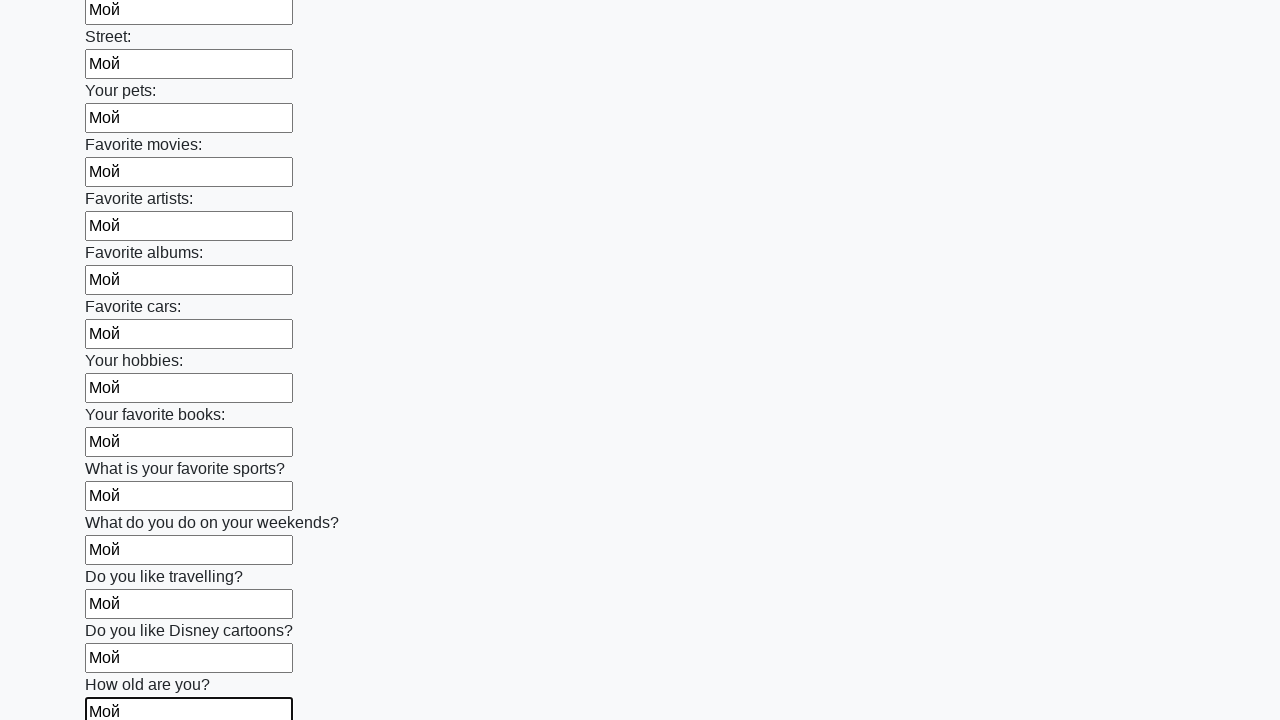

Filled input field 19 with 'Мой' on .first_block input >> nth=18
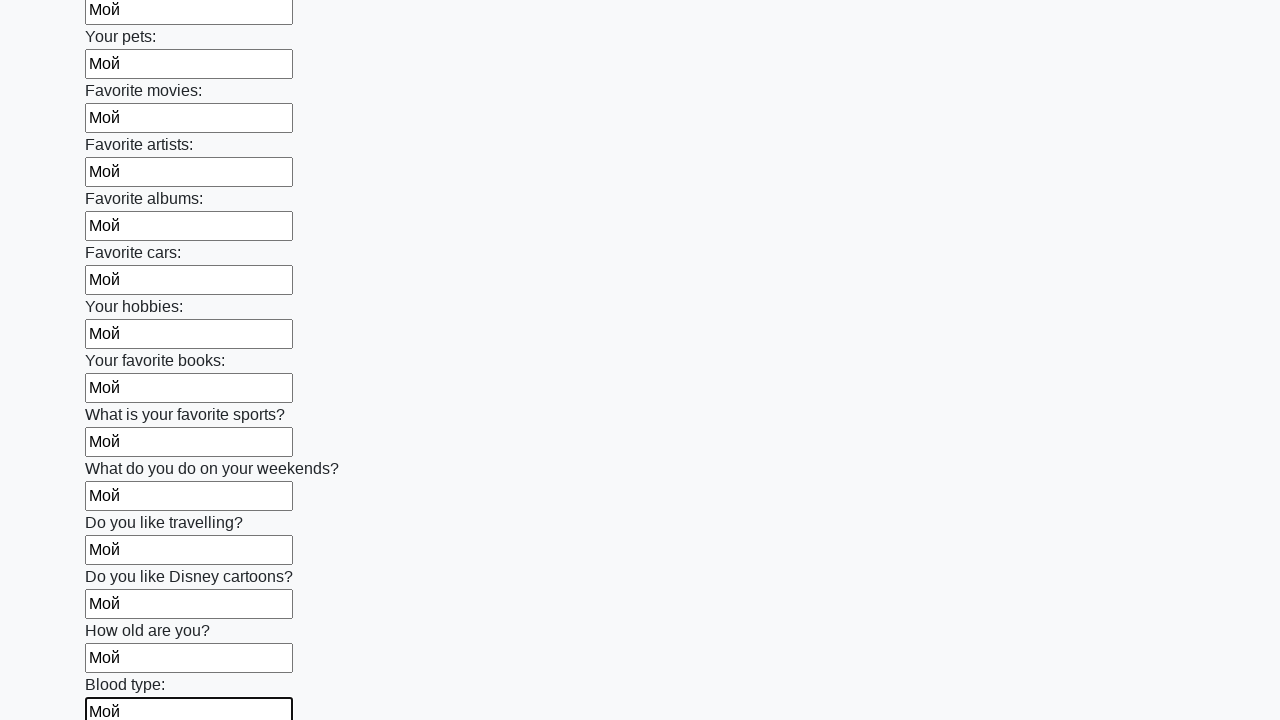

Filled input field 20 with 'Мой' on .first_block input >> nth=19
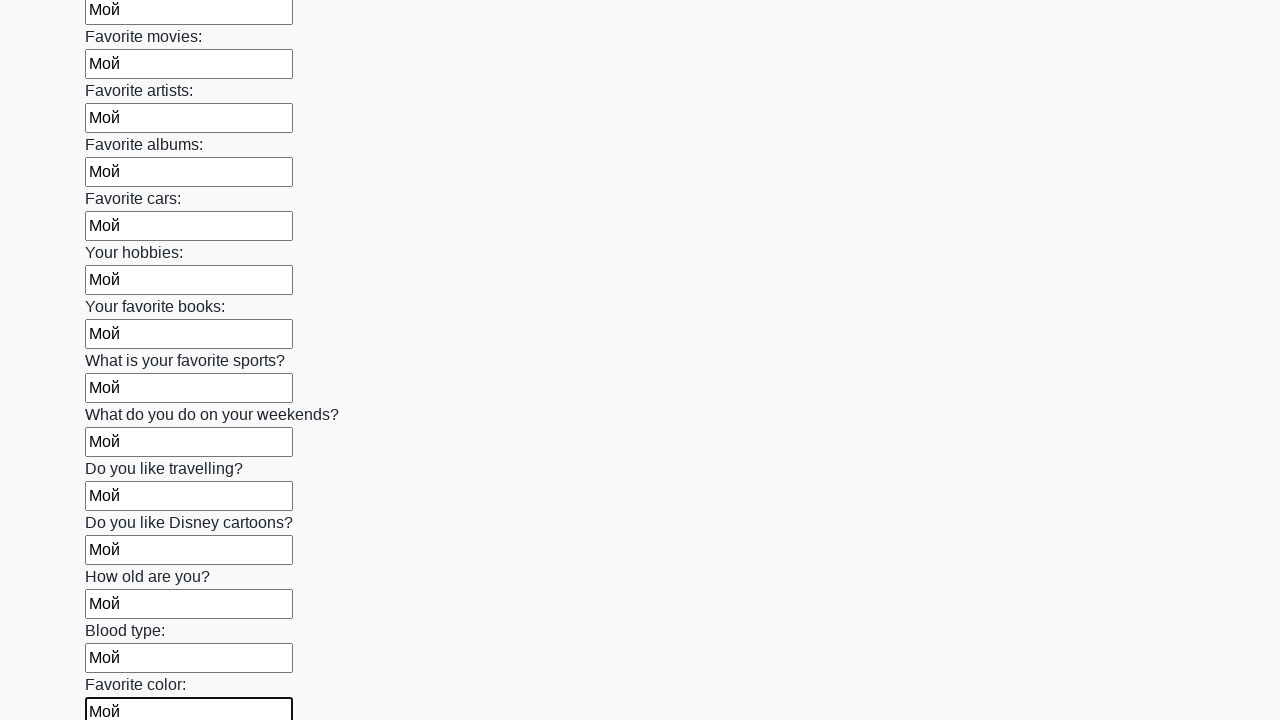

Filled input field 21 with 'Мой' on .first_block input >> nth=20
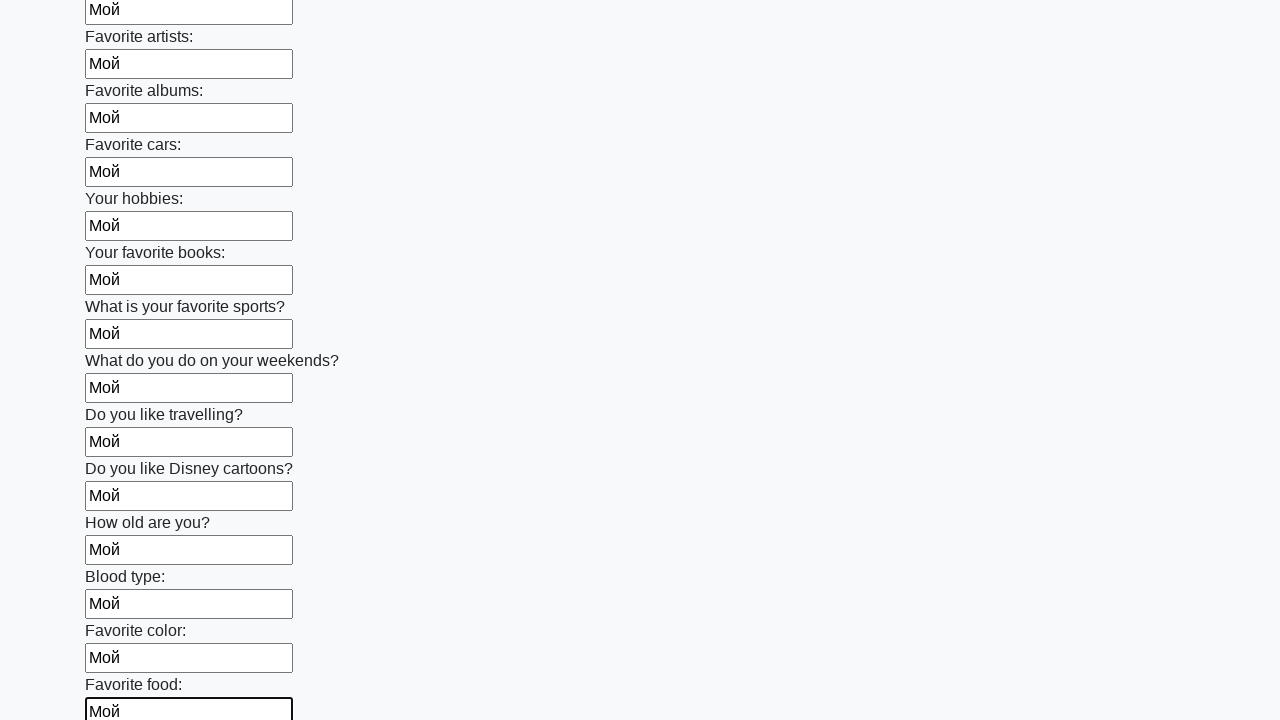

Filled input field 22 with 'Мой' on .first_block input >> nth=21
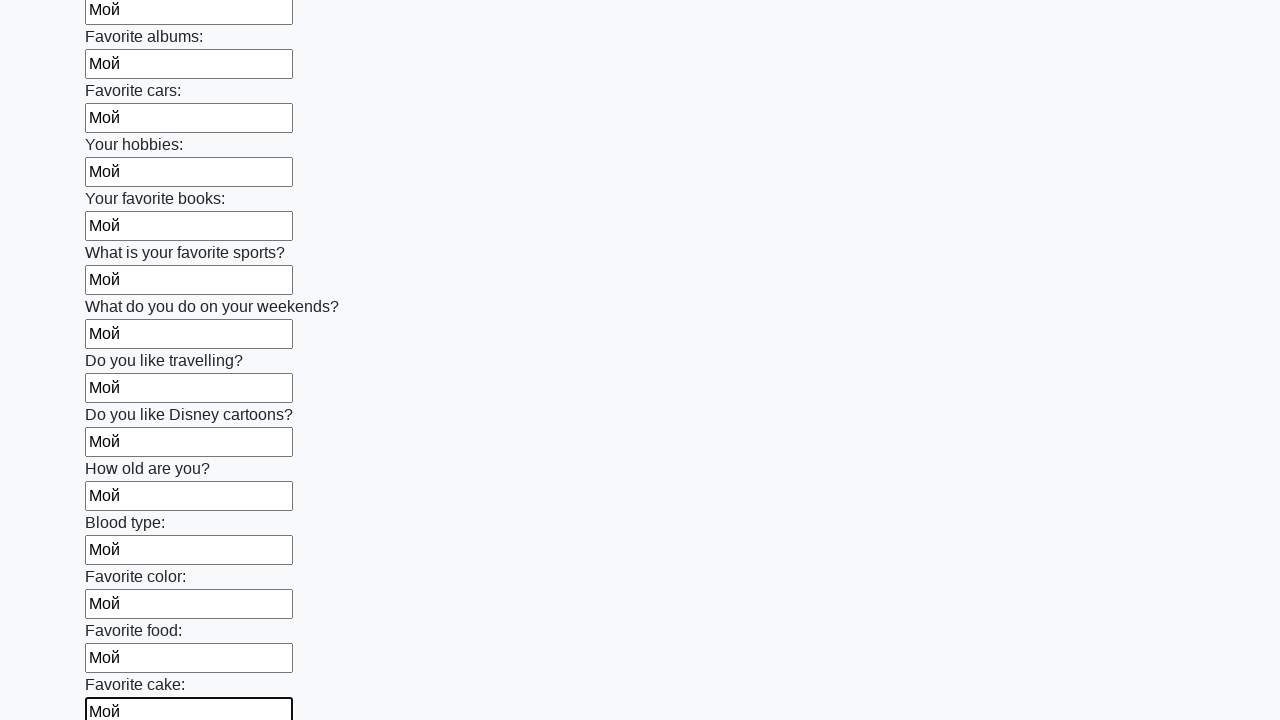

Filled input field 23 with 'Мой' on .first_block input >> nth=22
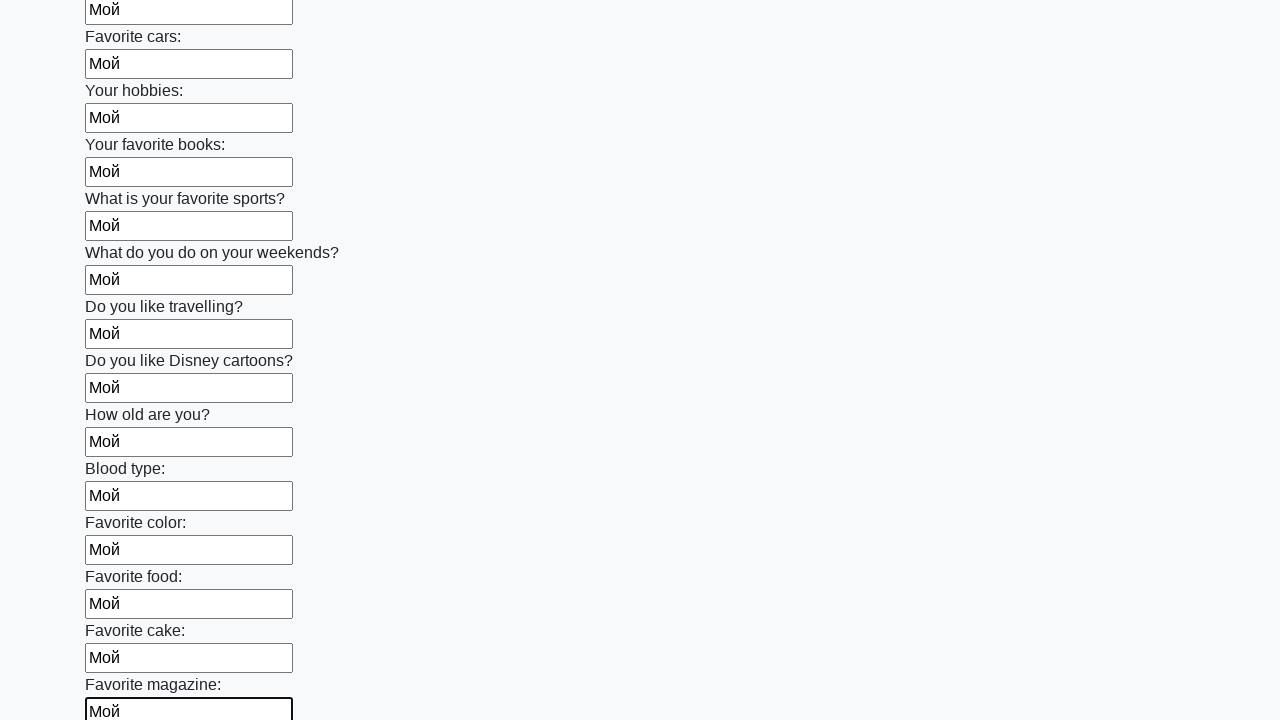

Filled input field 24 with 'Мой' on .first_block input >> nth=23
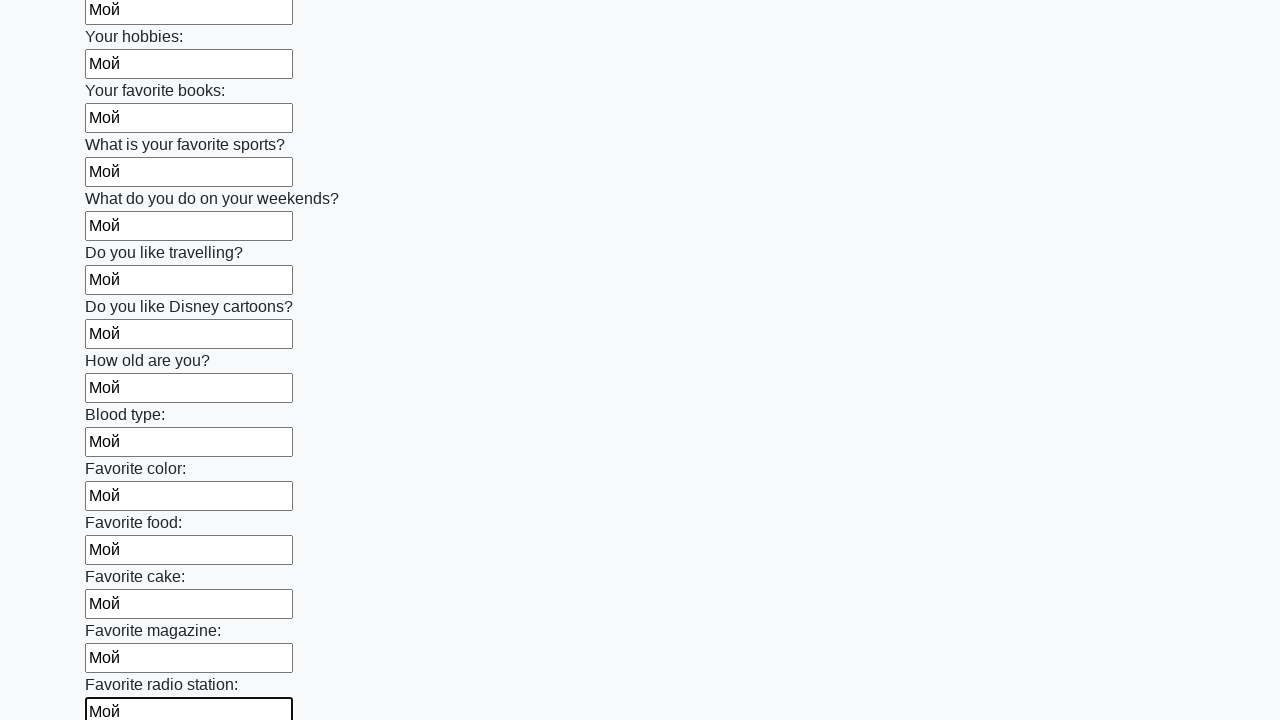

Filled input field 25 with 'Мой' on .first_block input >> nth=24
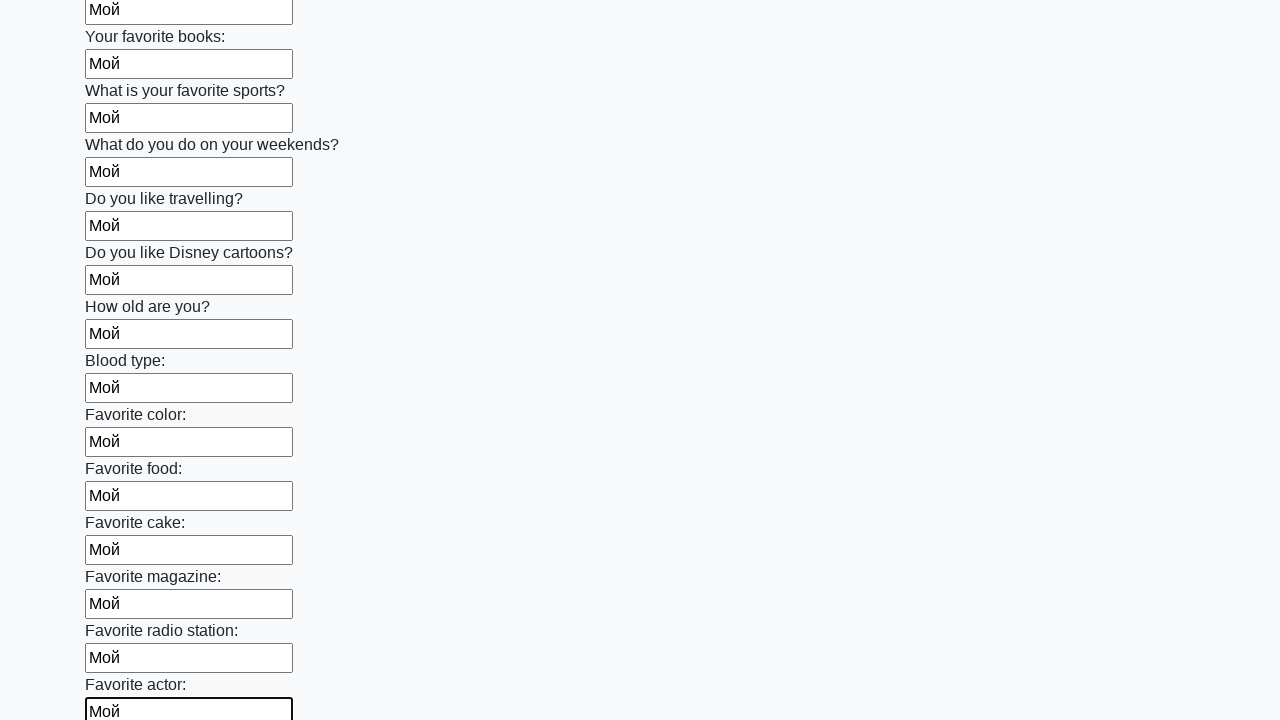

Filled input field 26 with 'Мой' on .first_block input >> nth=25
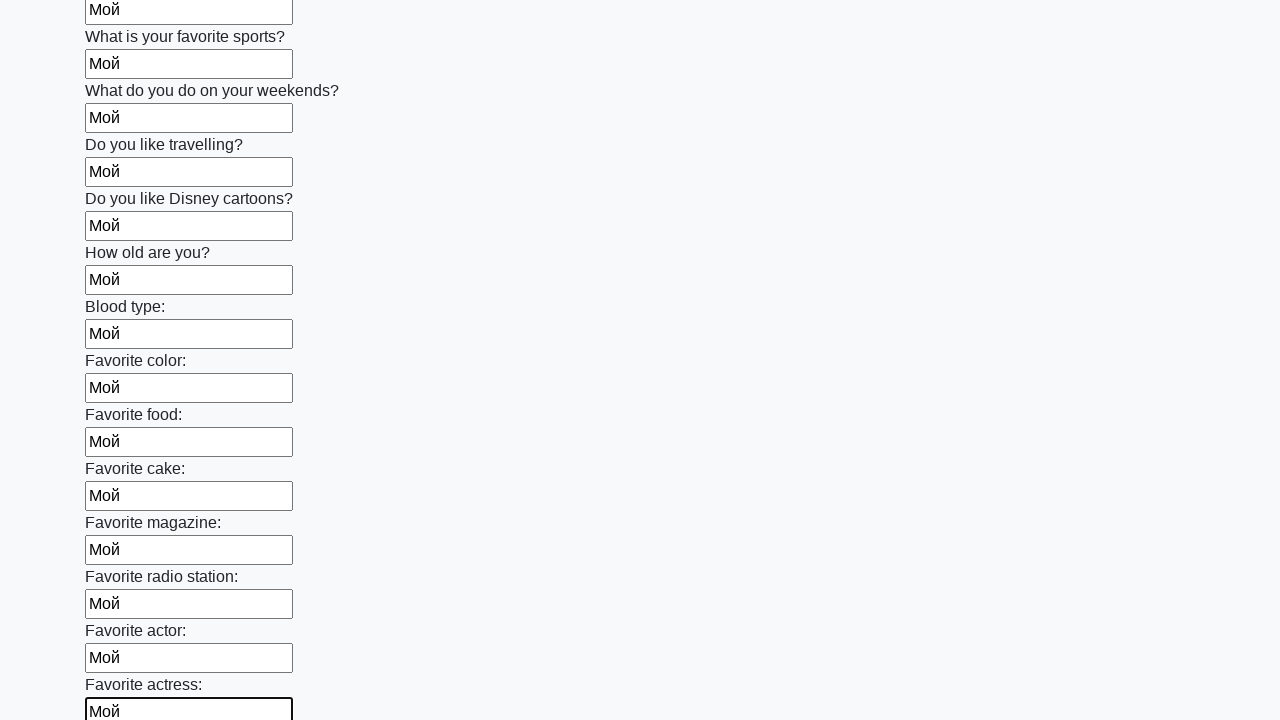

Filled input field 27 with 'Мой' on .first_block input >> nth=26
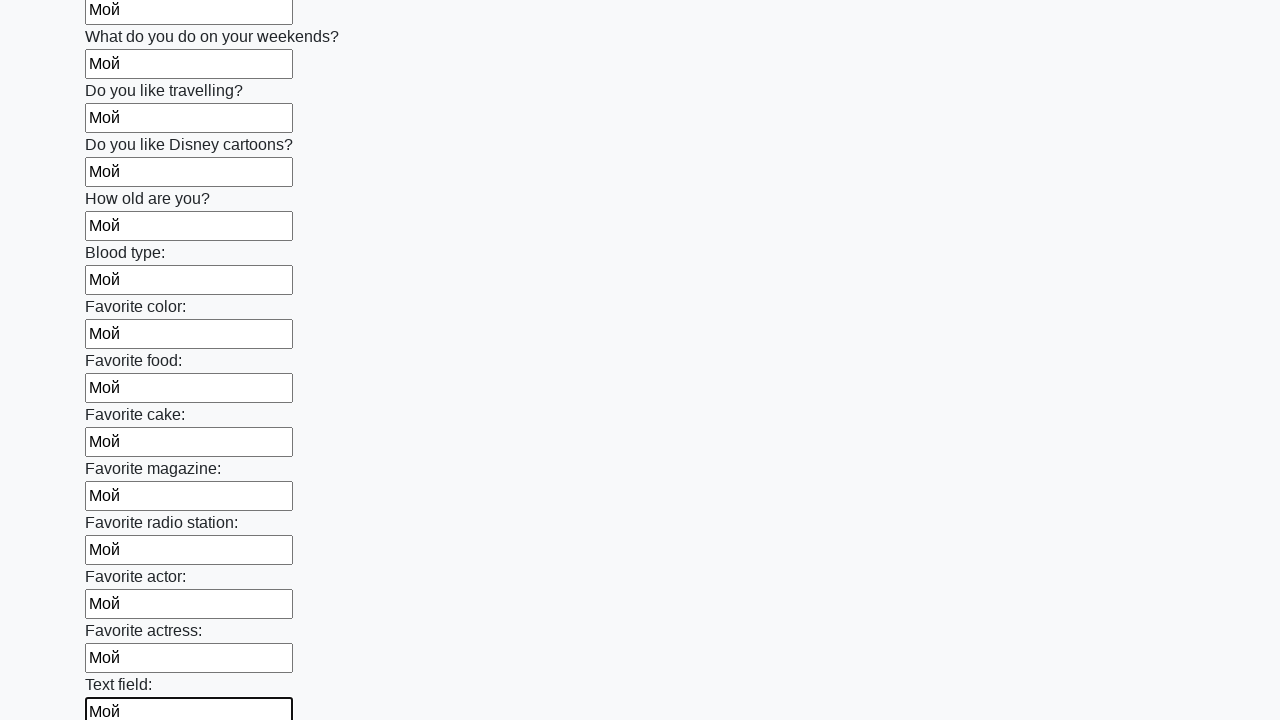

Filled input field 28 with 'Мой' on .first_block input >> nth=27
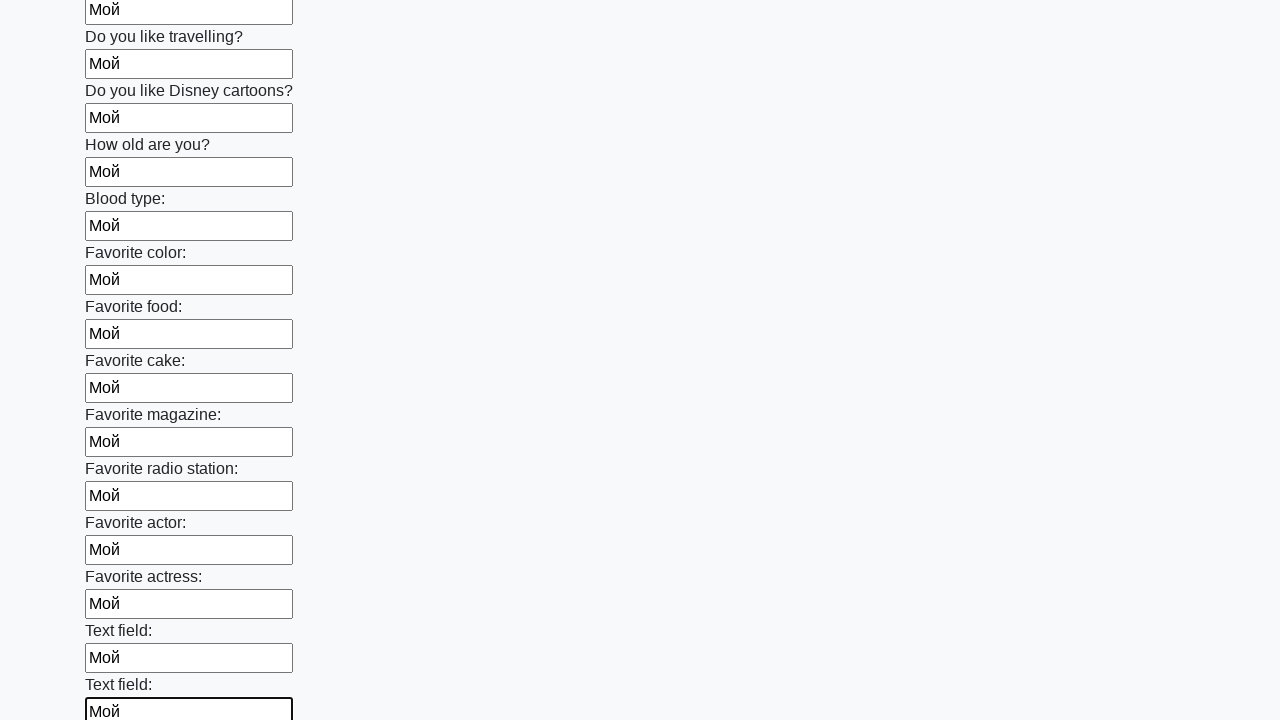

Filled input field 29 with 'Мой' on .first_block input >> nth=28
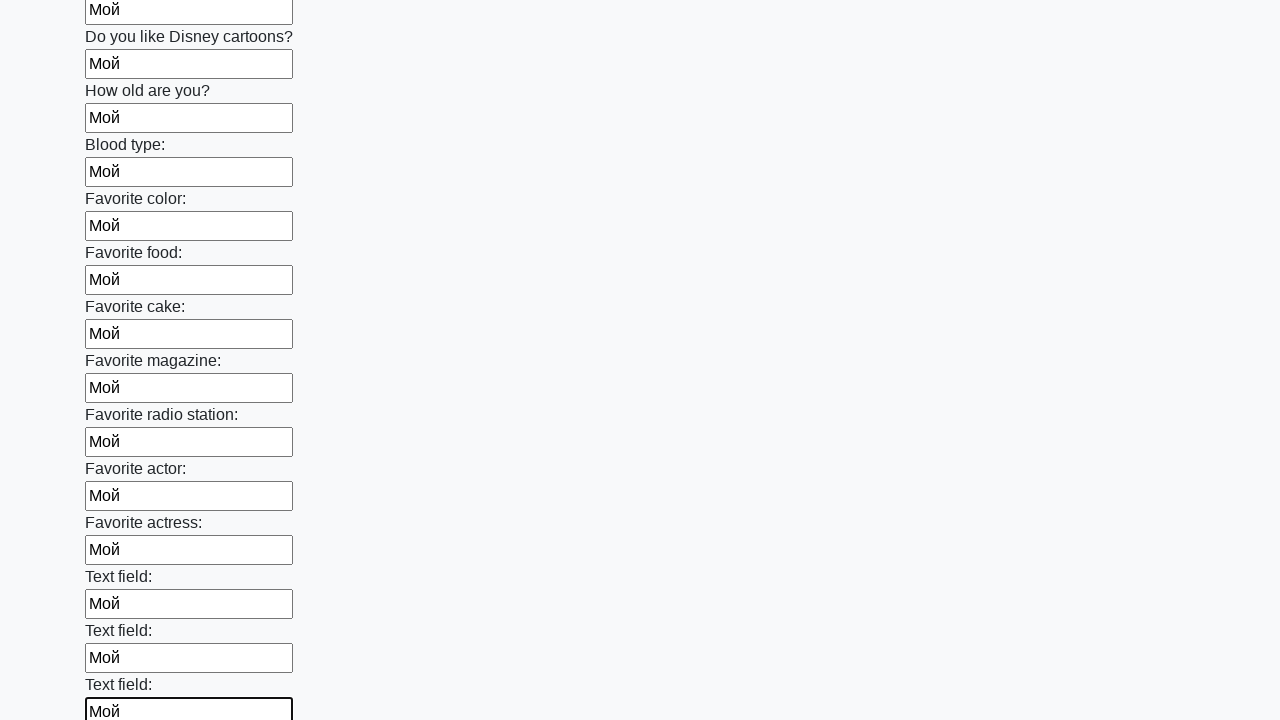

Filled input field 30 with 'Мой' on .first_block input >> nth=29
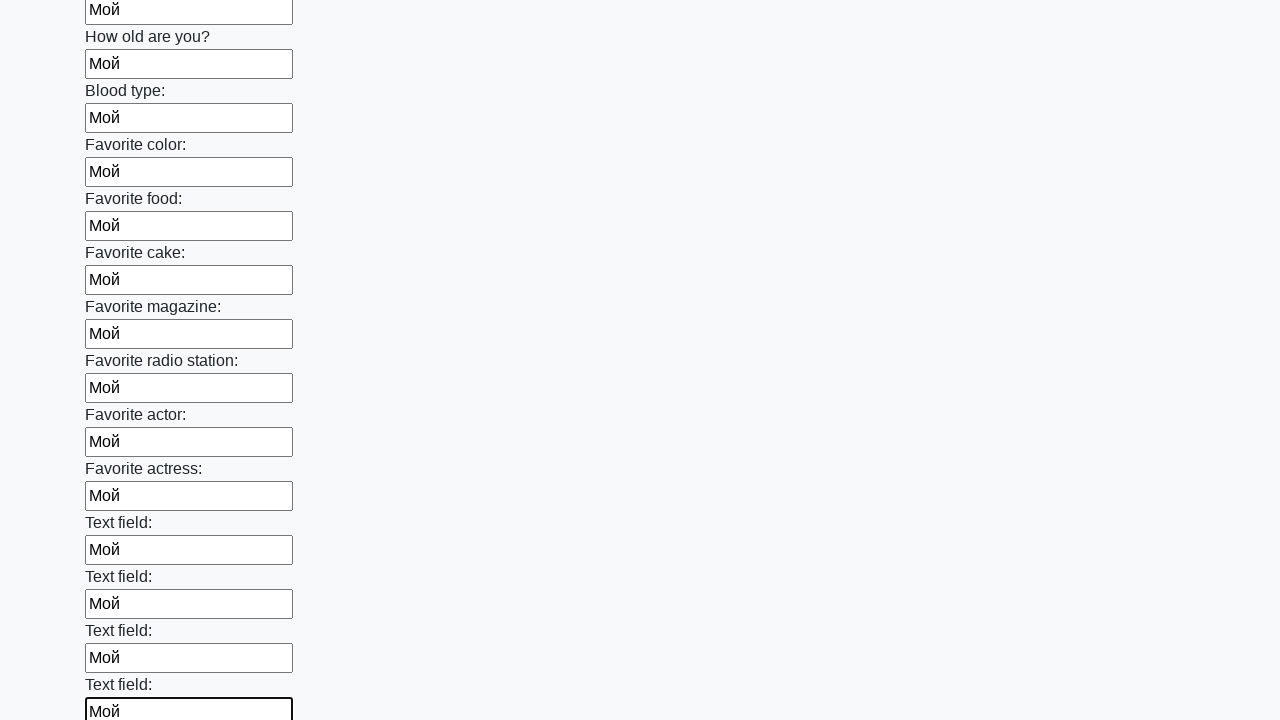

Filled input field 31 with 'Мой' on .first_block input >> nth=30
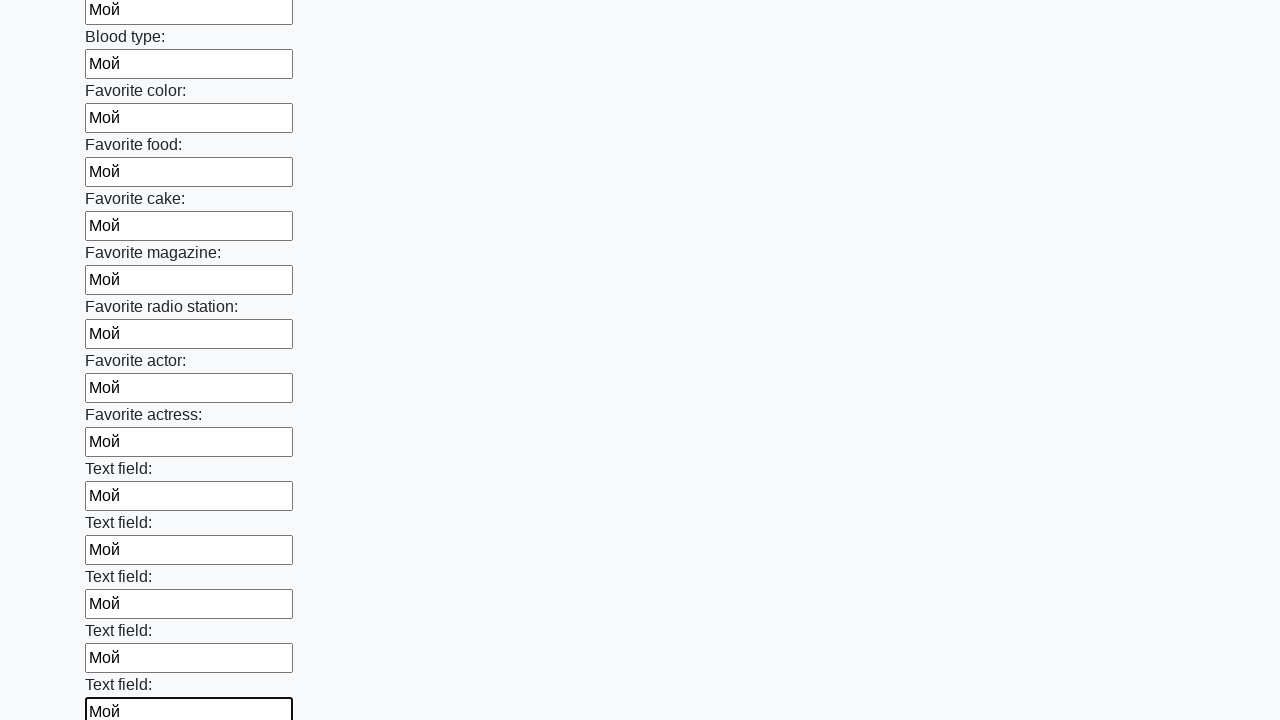

Filled input field 32 with 'Мой' on .first_block input >> nth=31
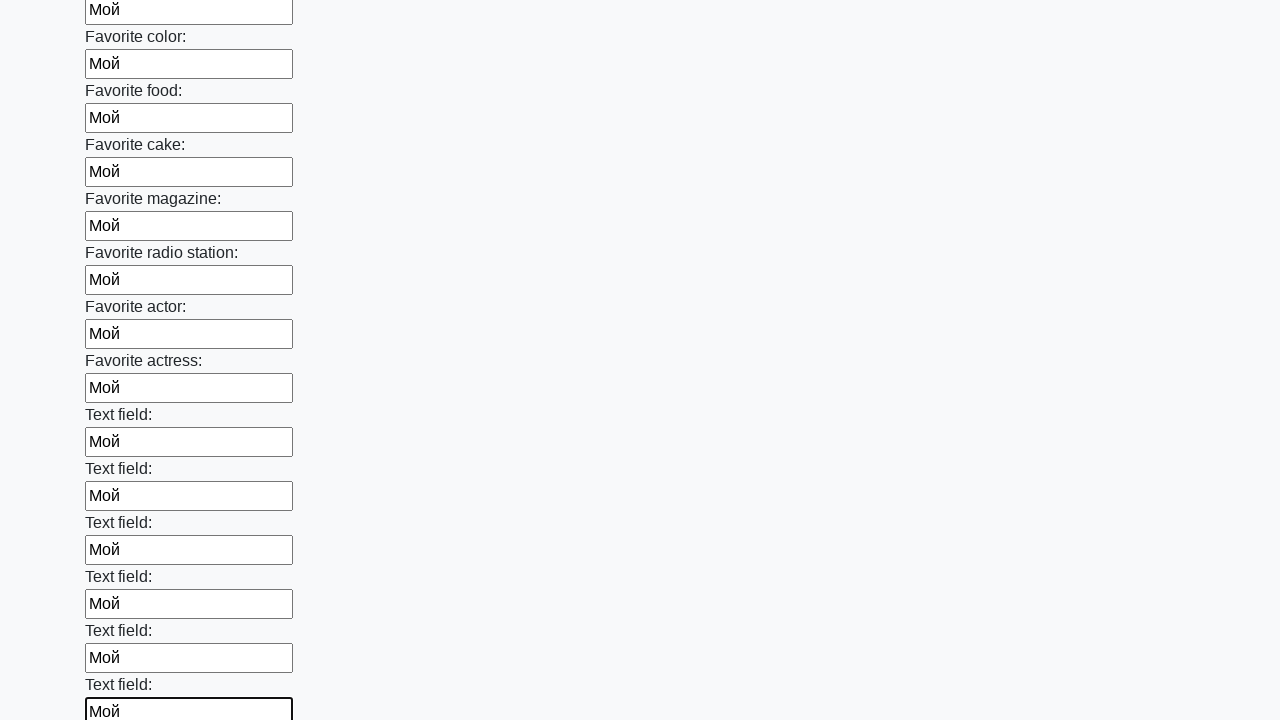

Filled input field 33 with 'Мой' on .first_block input >> nth=32
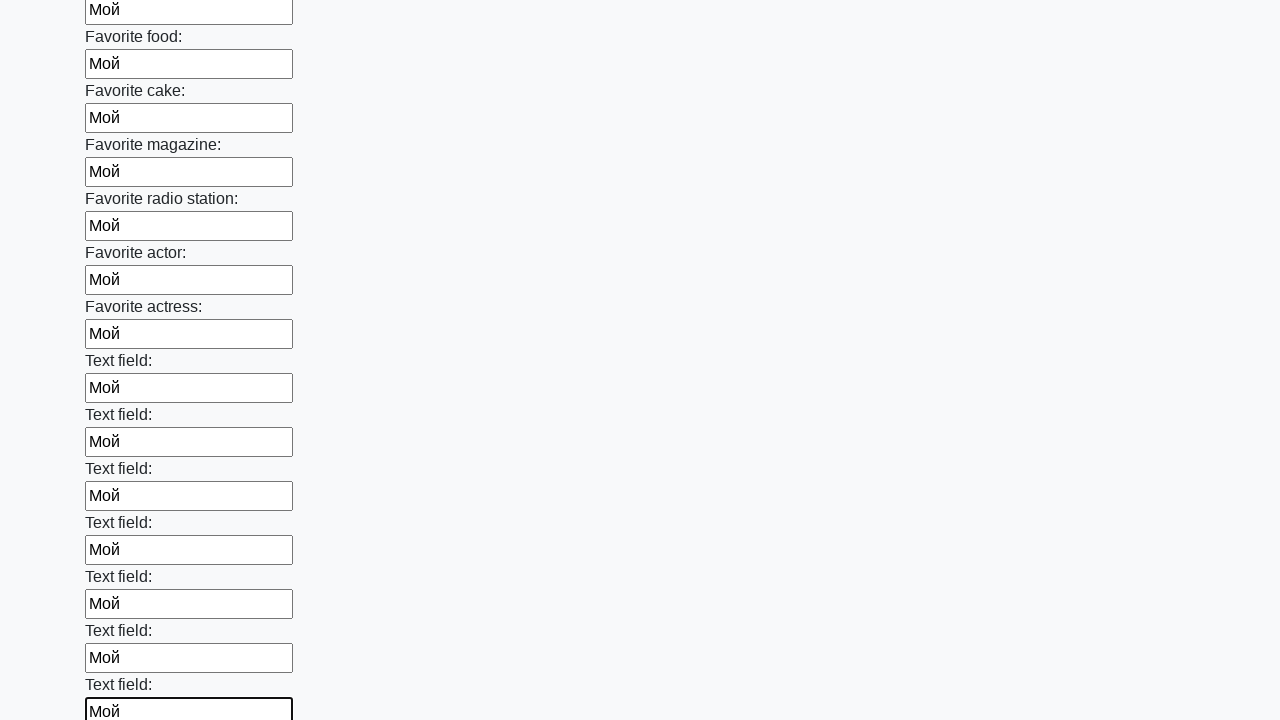

Filled input field 34 with 'Мой' on .first_block input >> nth=33
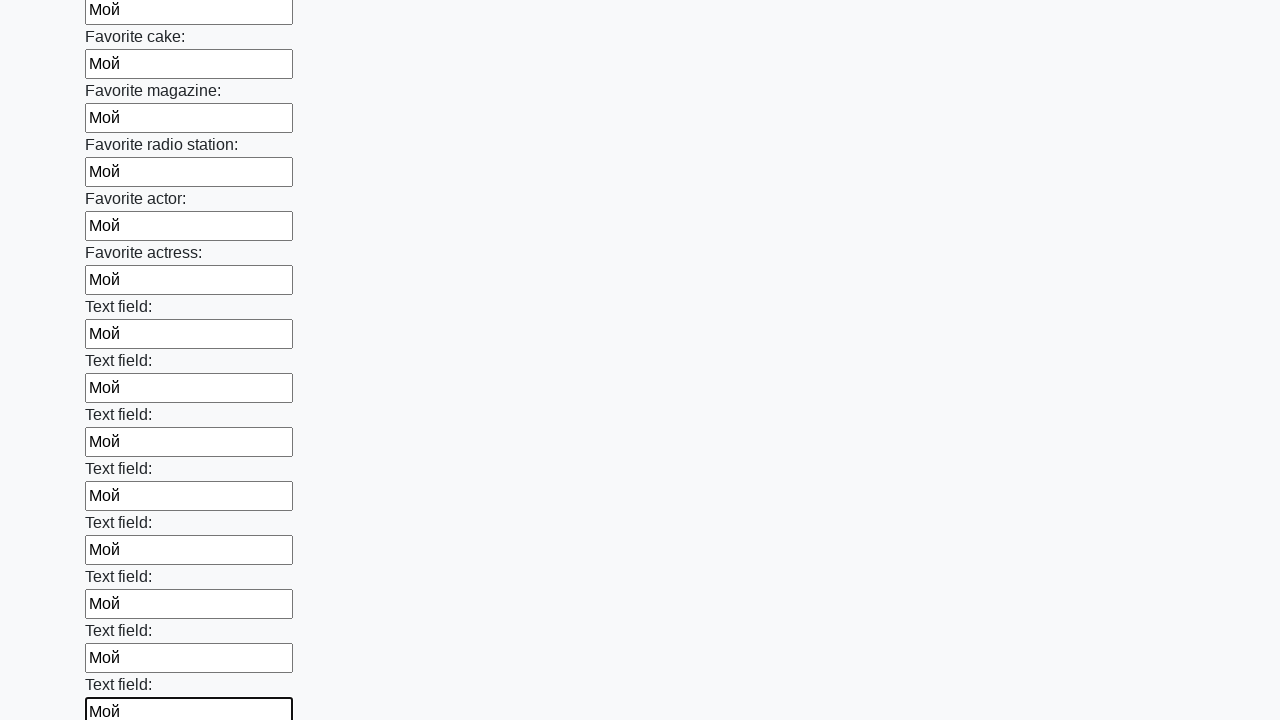

Filled input field 35 with 'Мой' on .first_block input >> nth=34
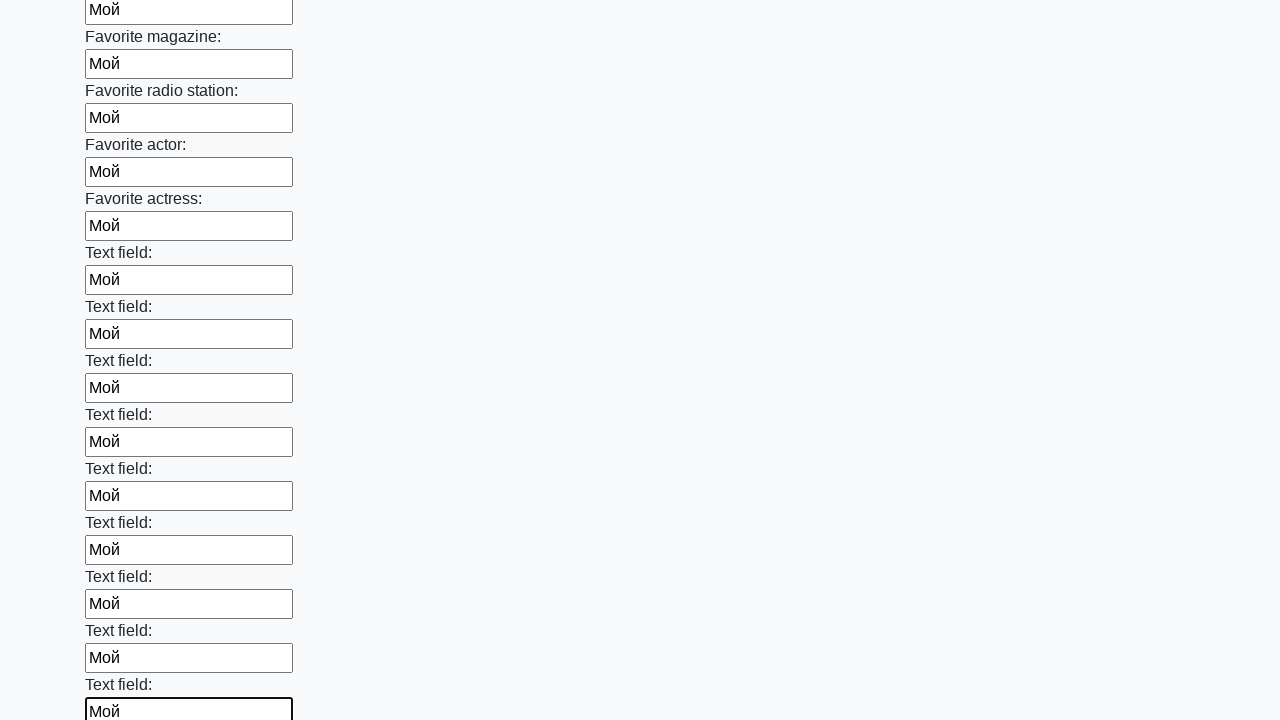

Filled input field 36 with 'Мой' on .first_block input >> nth=35
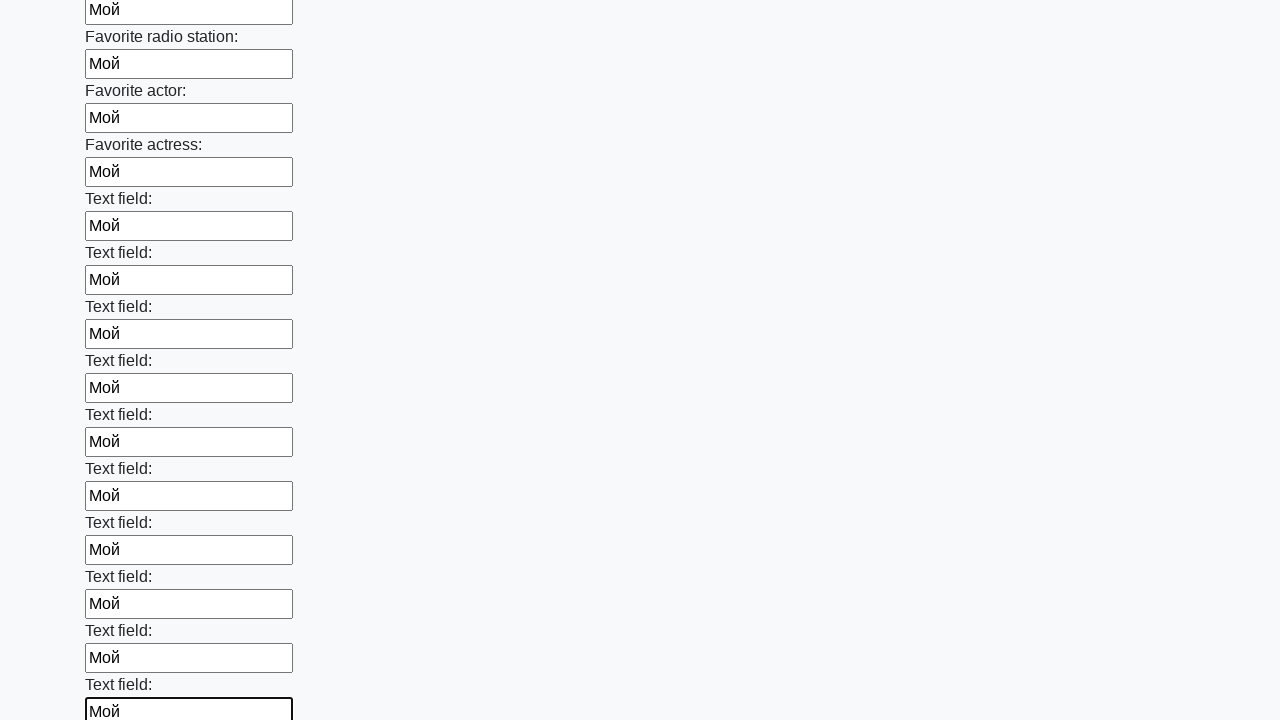

Filled input field 37 with 'Мой' on .first_block input >> nth=36
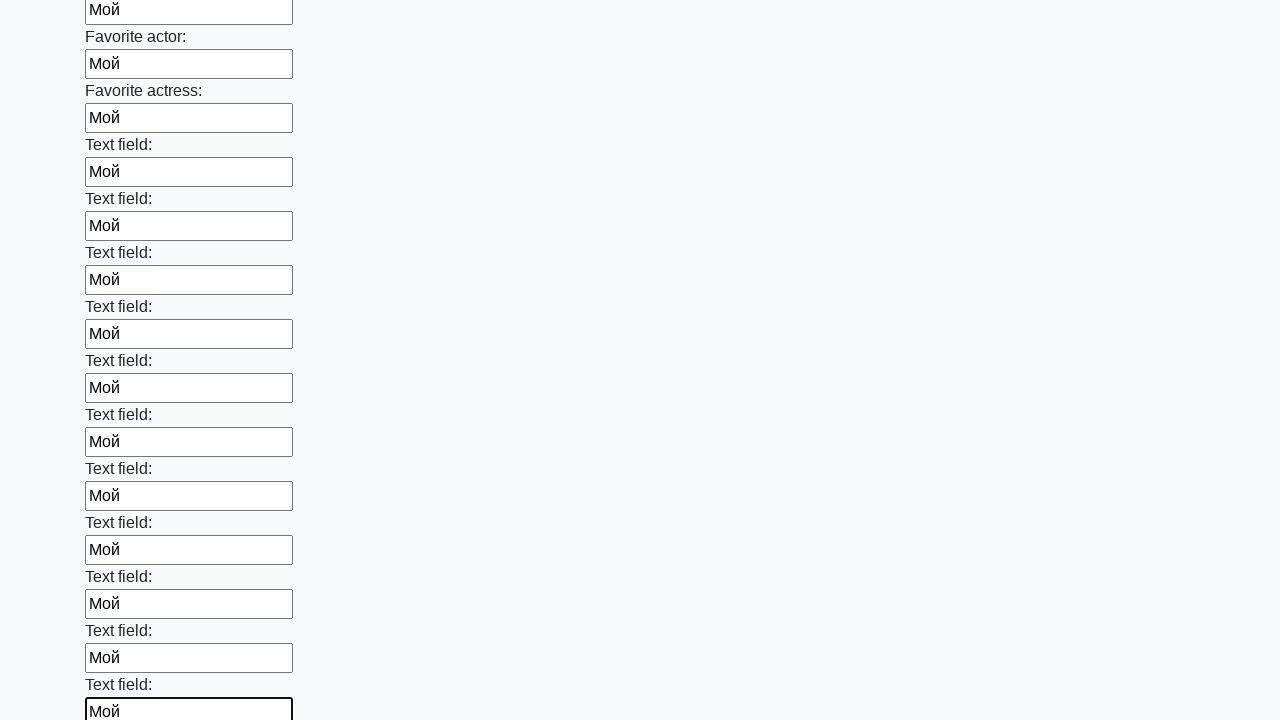

Filled input field 38 with 'Мой' on .first_block input >> nth=37
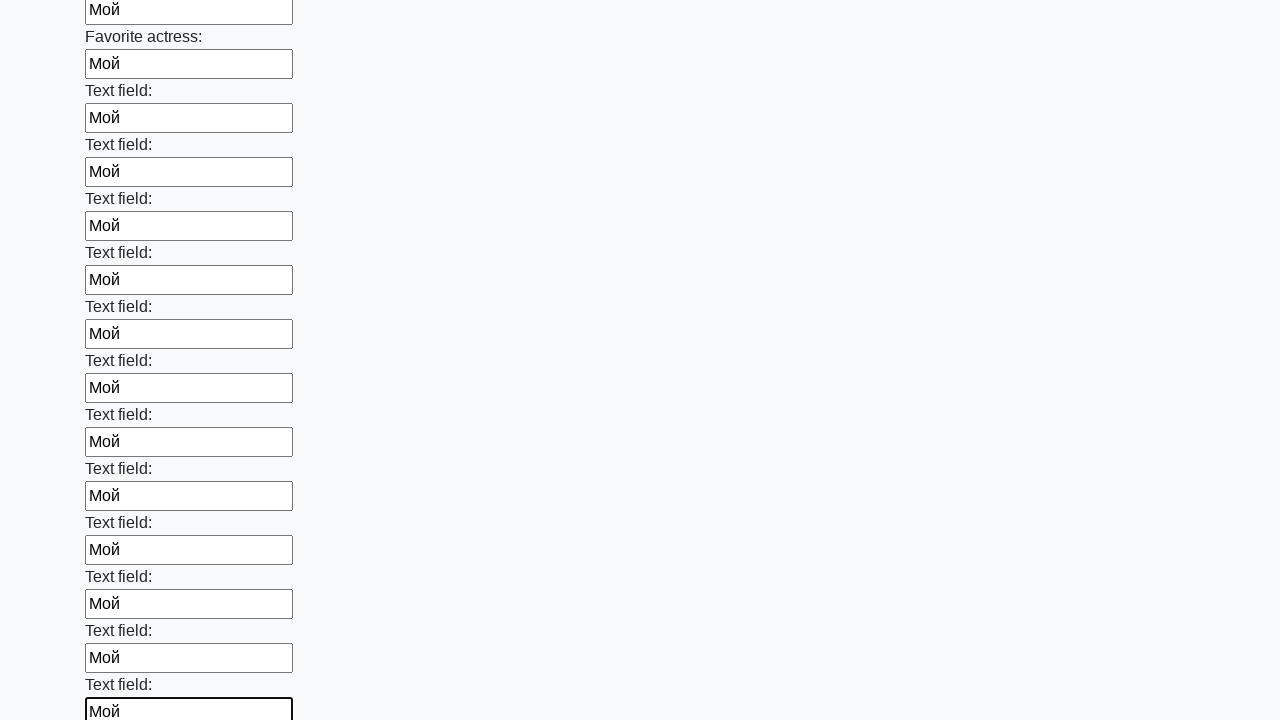

Filled input field 39 with 'Мой' on .first_block input >> nth=38
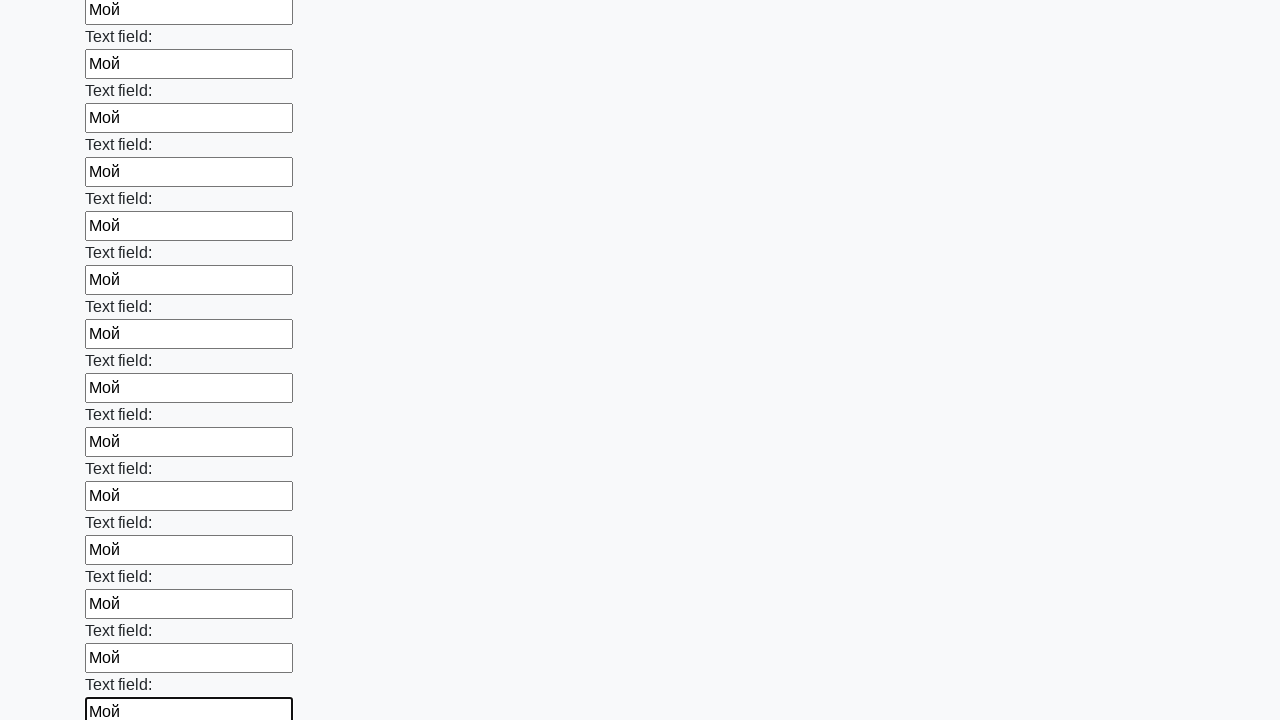

Filled input field 40 with 'Мой' on .first_block input >> nth=39
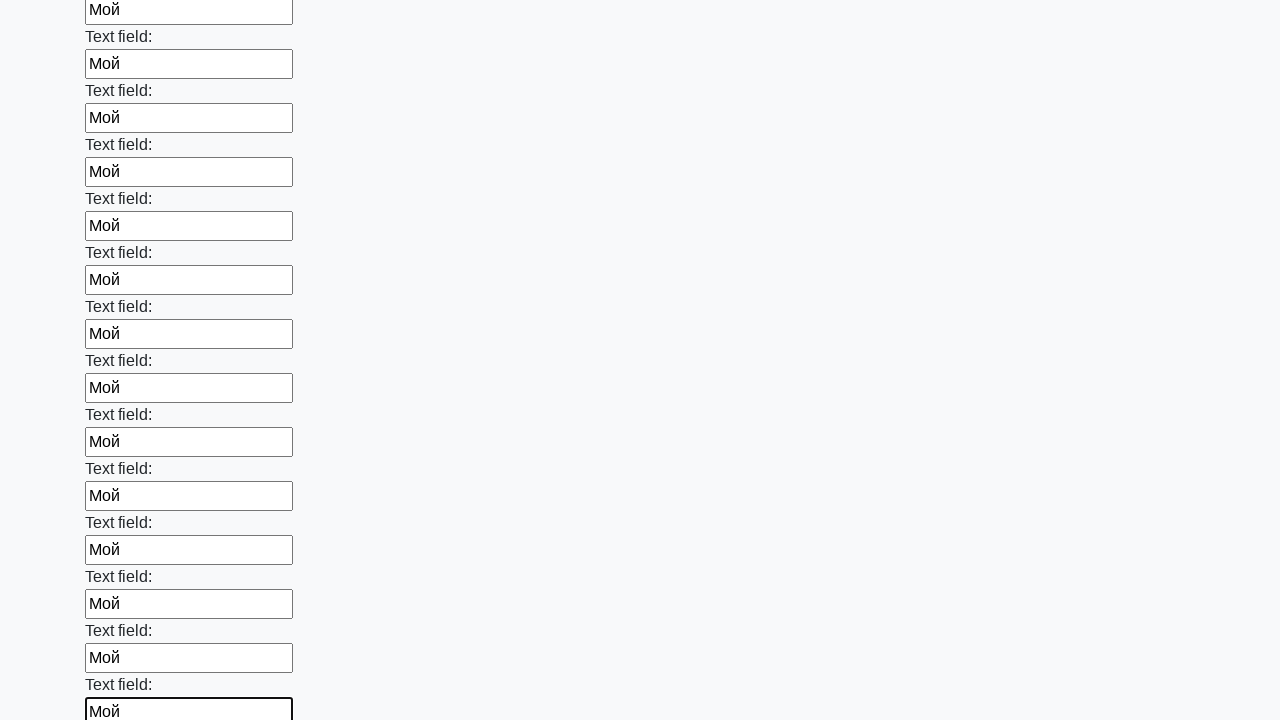

Filled input field 41 with 'Мой' on .first_block input >> nth=40
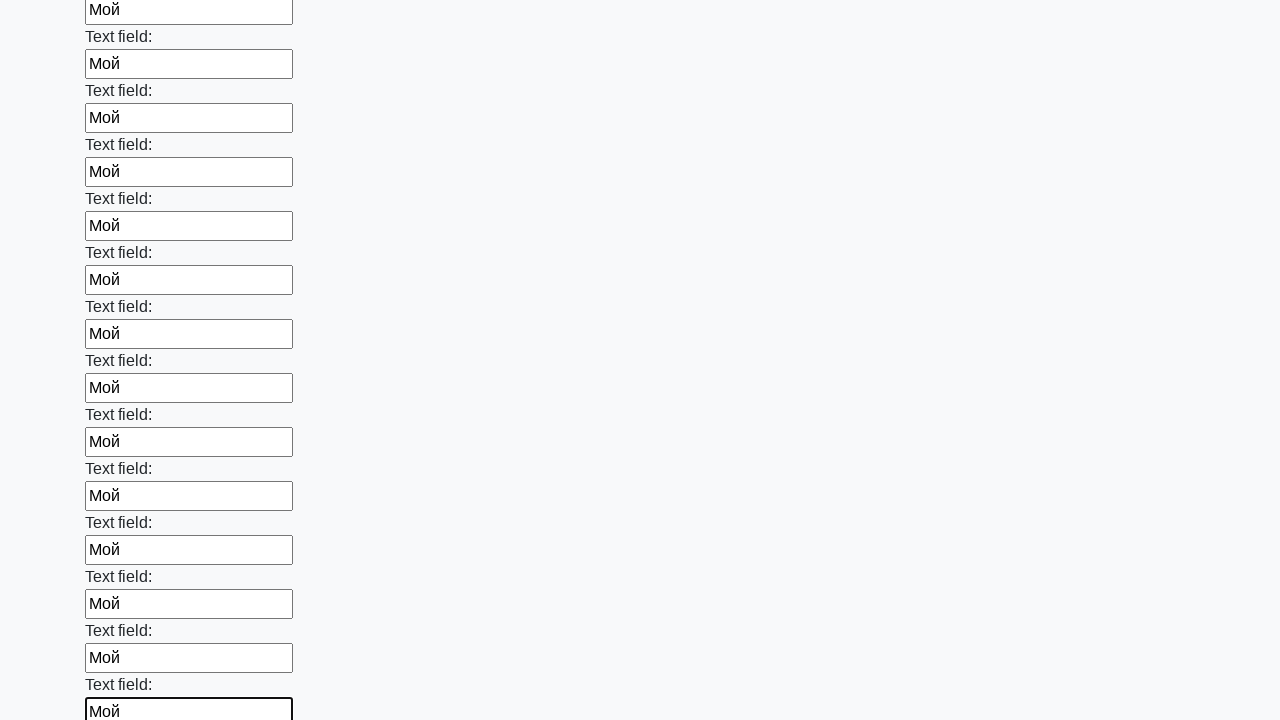

Filled input field 42 with 'Мой' on .first_block input >> nth=41
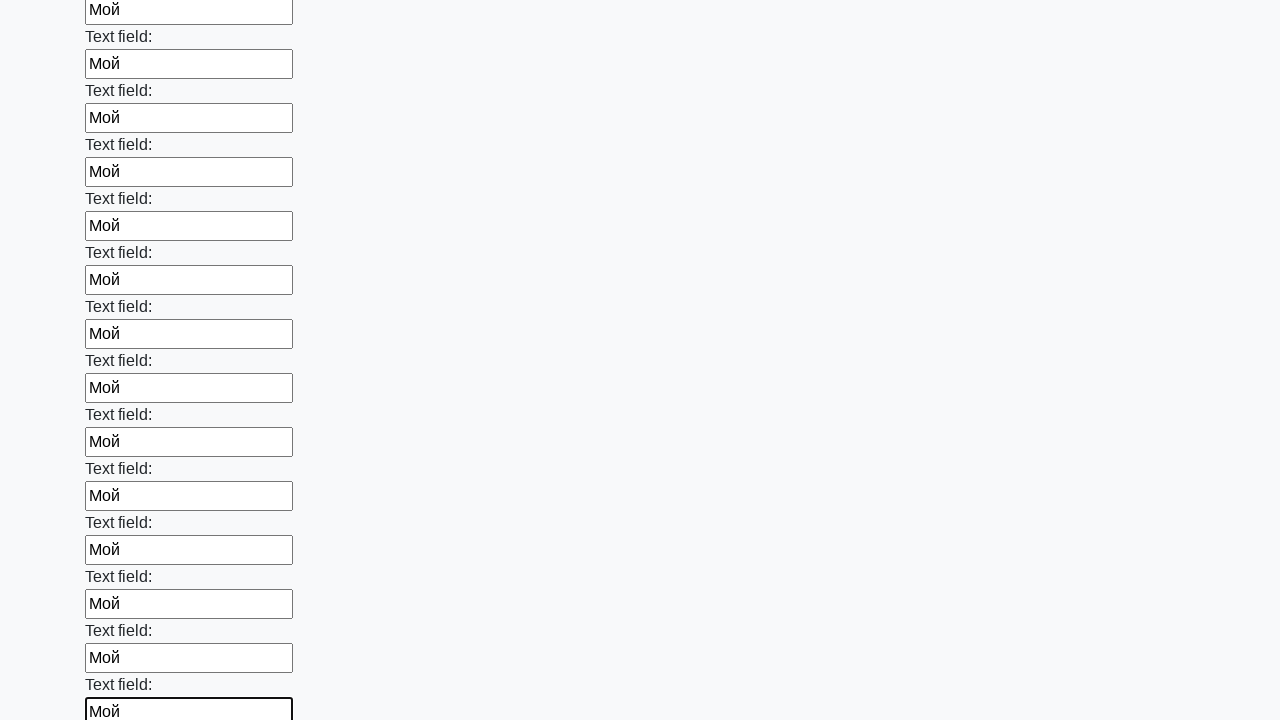

Filled input field 43 with 'Мой' on .first_block input >> nth=42
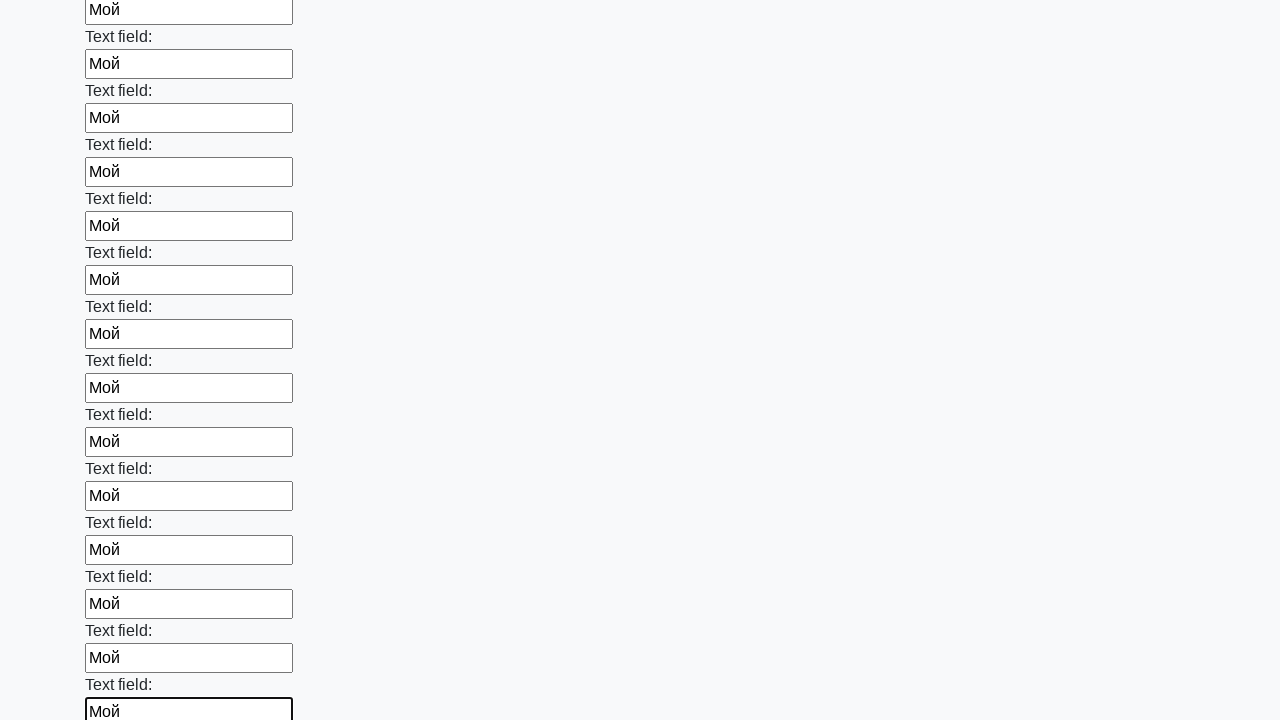

Filled input field 44 with 'Мой' on .first_block input >> nth=43
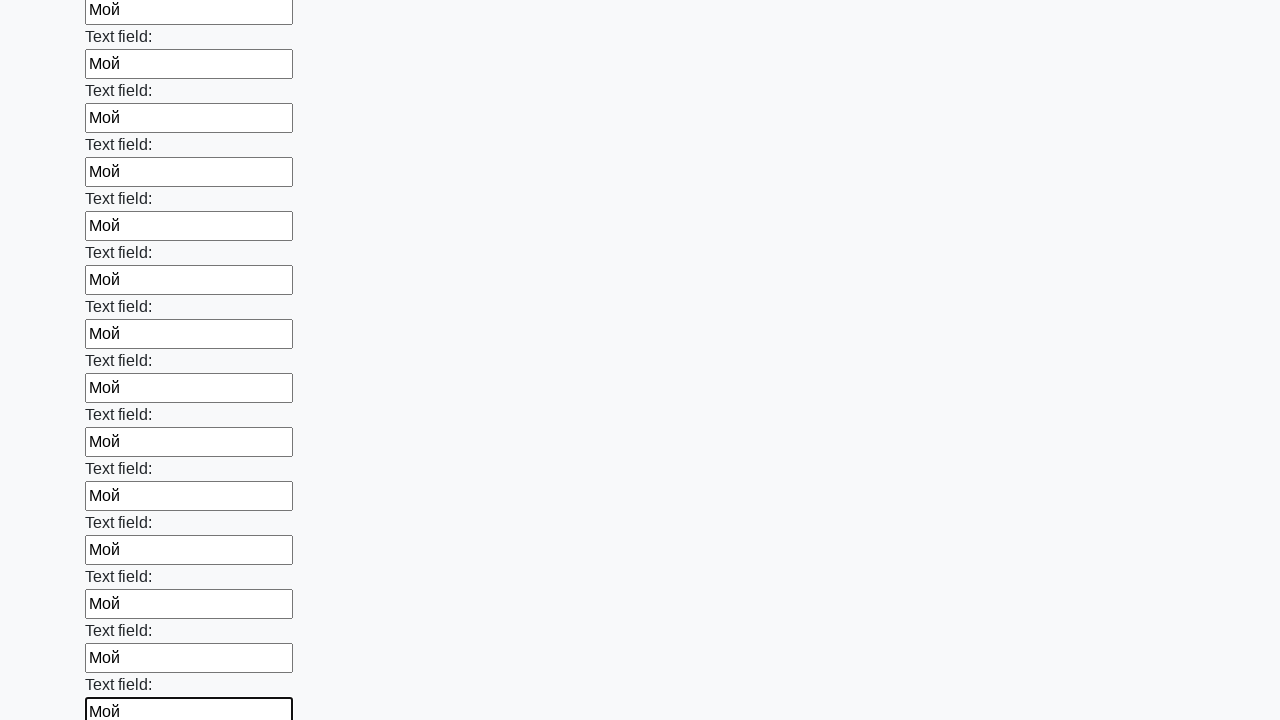

Filled input field 45 with 'Мой' on .first_block input >> nth=44
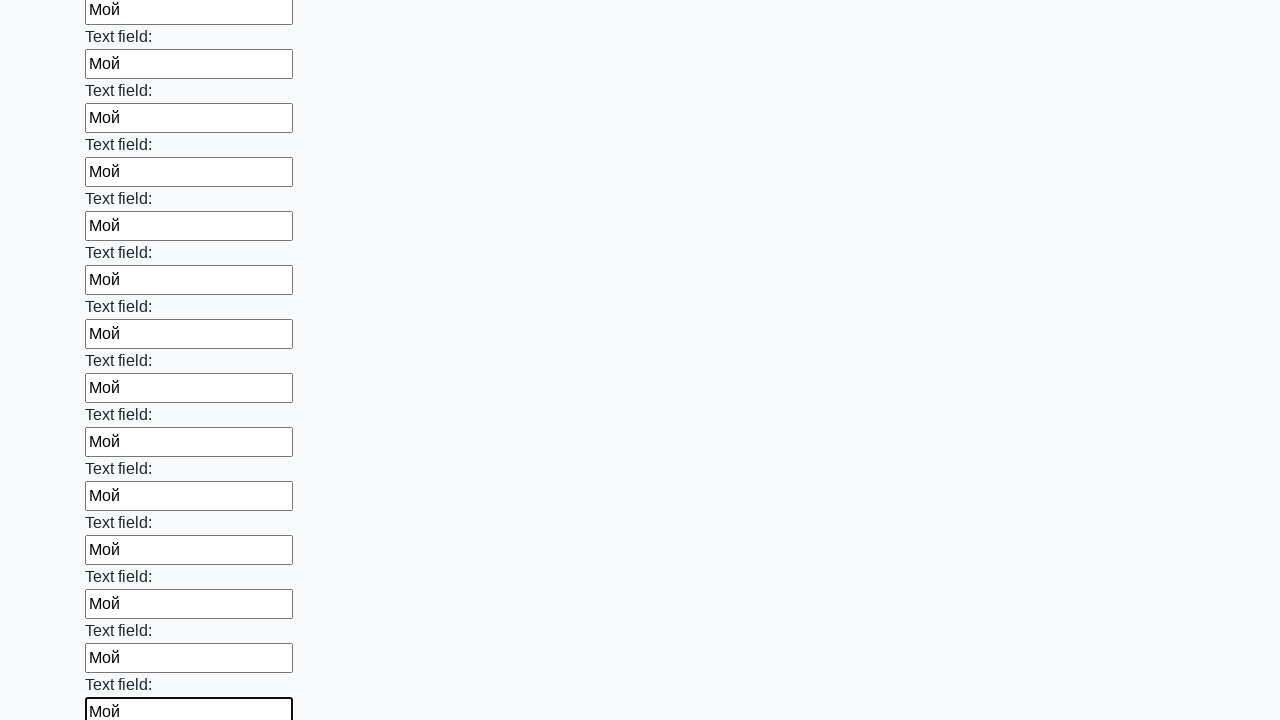

Filled input field 46 with 'Мой' on .first_block input >> nth=45
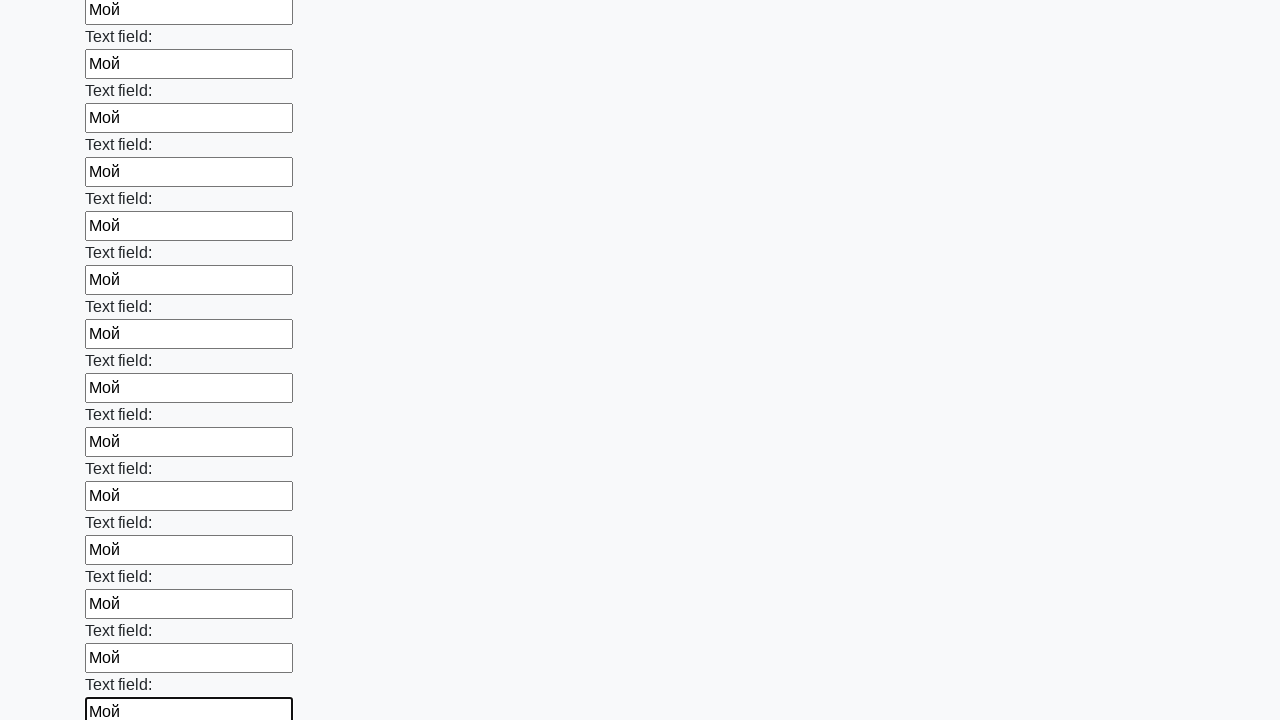

Filled input field 47 with 'Мой' on .first_block input >> nth=46
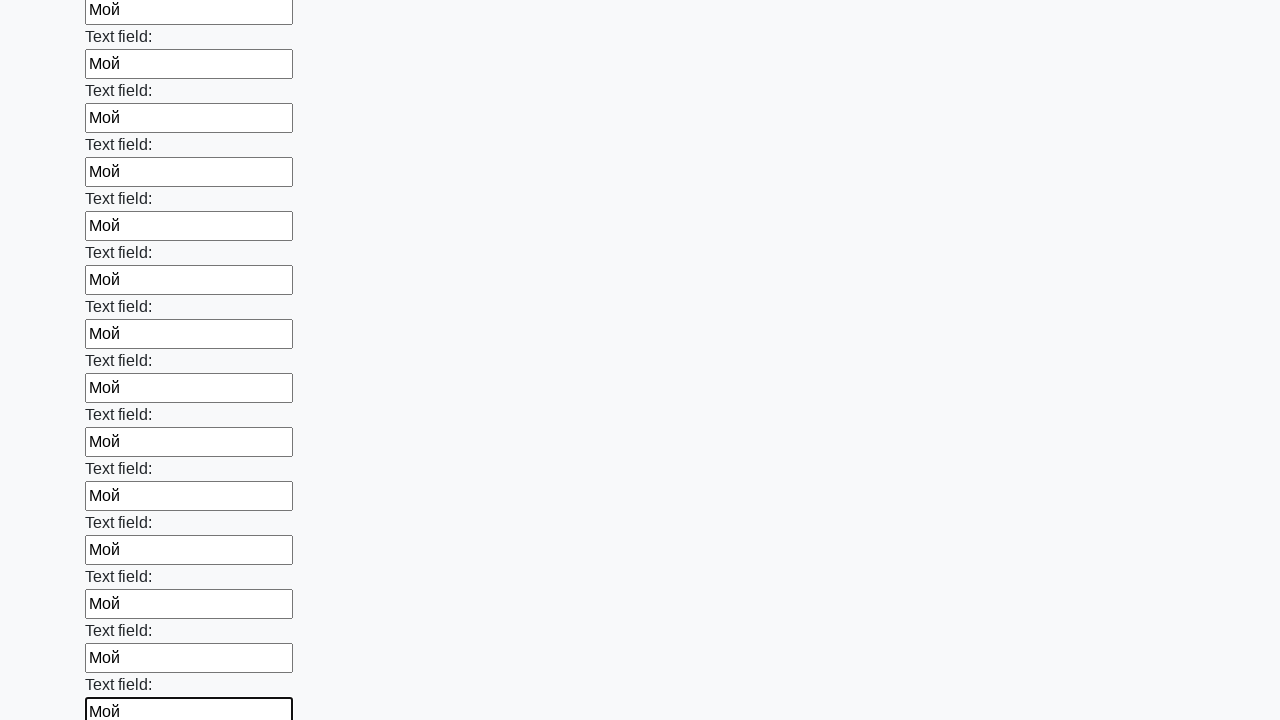

Filled input field 48 with 'Мой' on .first_block input >> nth=47
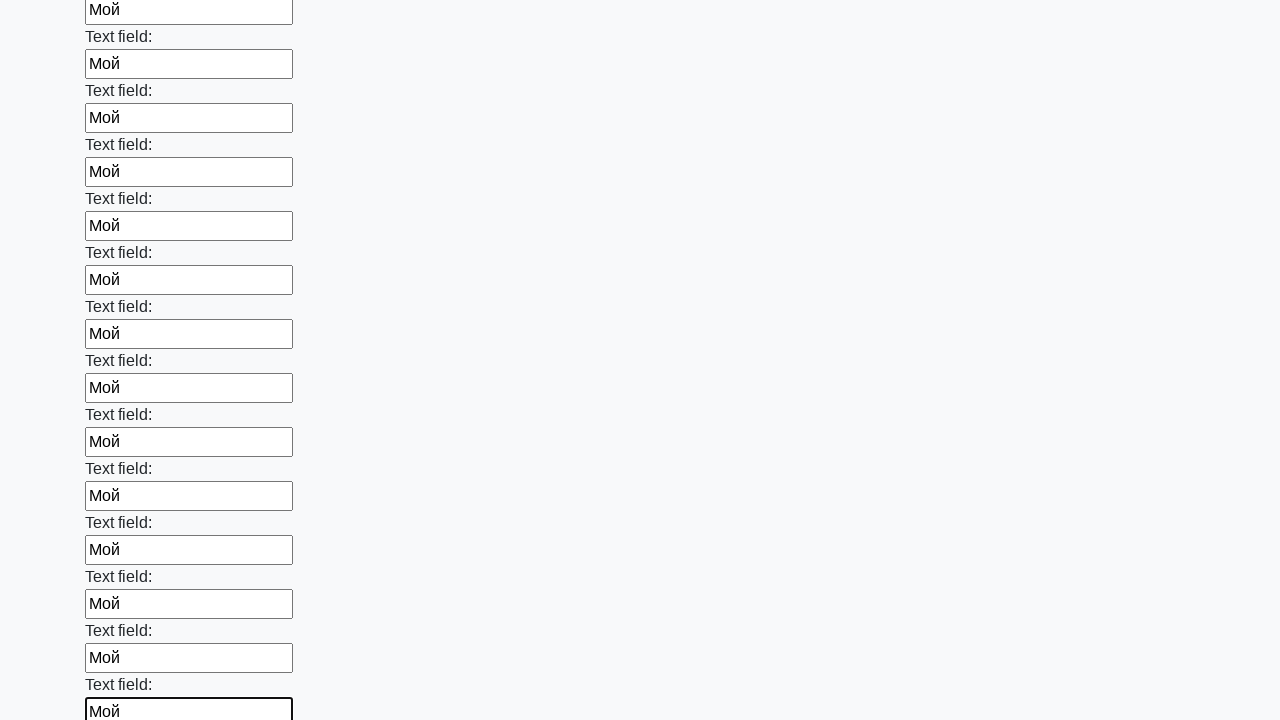

Filled input field 49 with 'Мой' on .first_block input >> nth=48
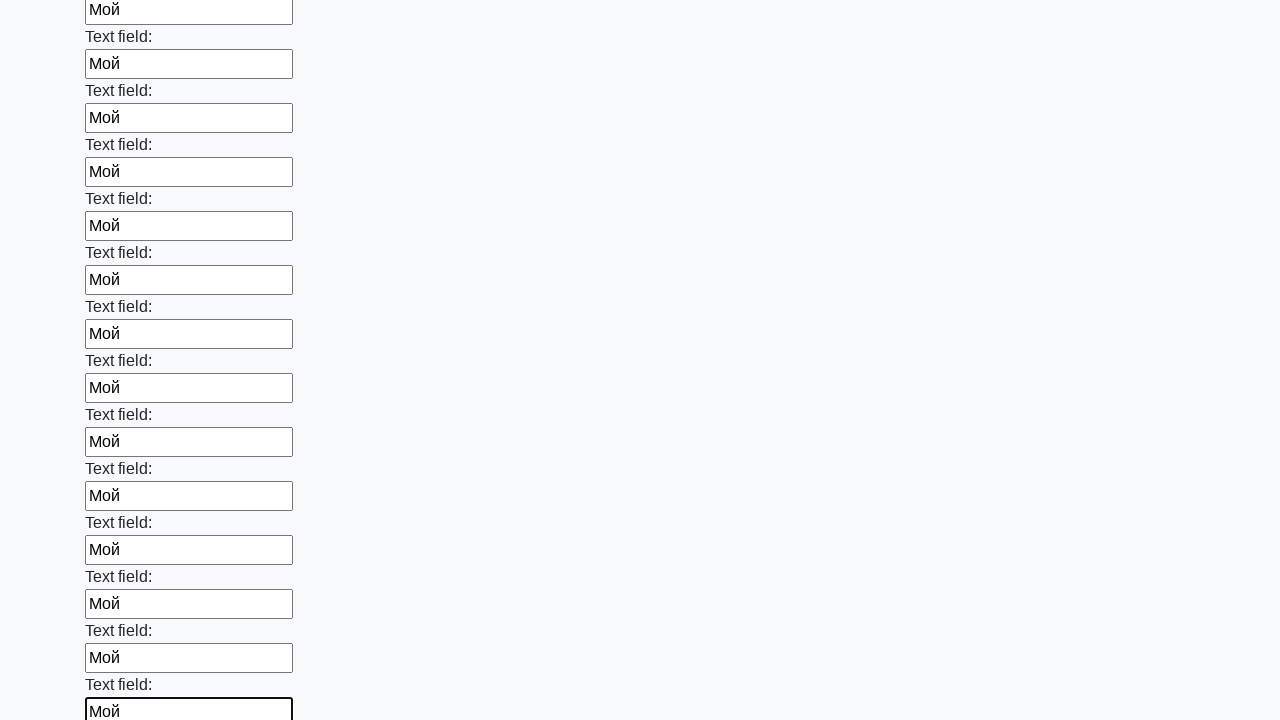

Filled input field 50 with 'Мой' on .first_block input >> nth=49
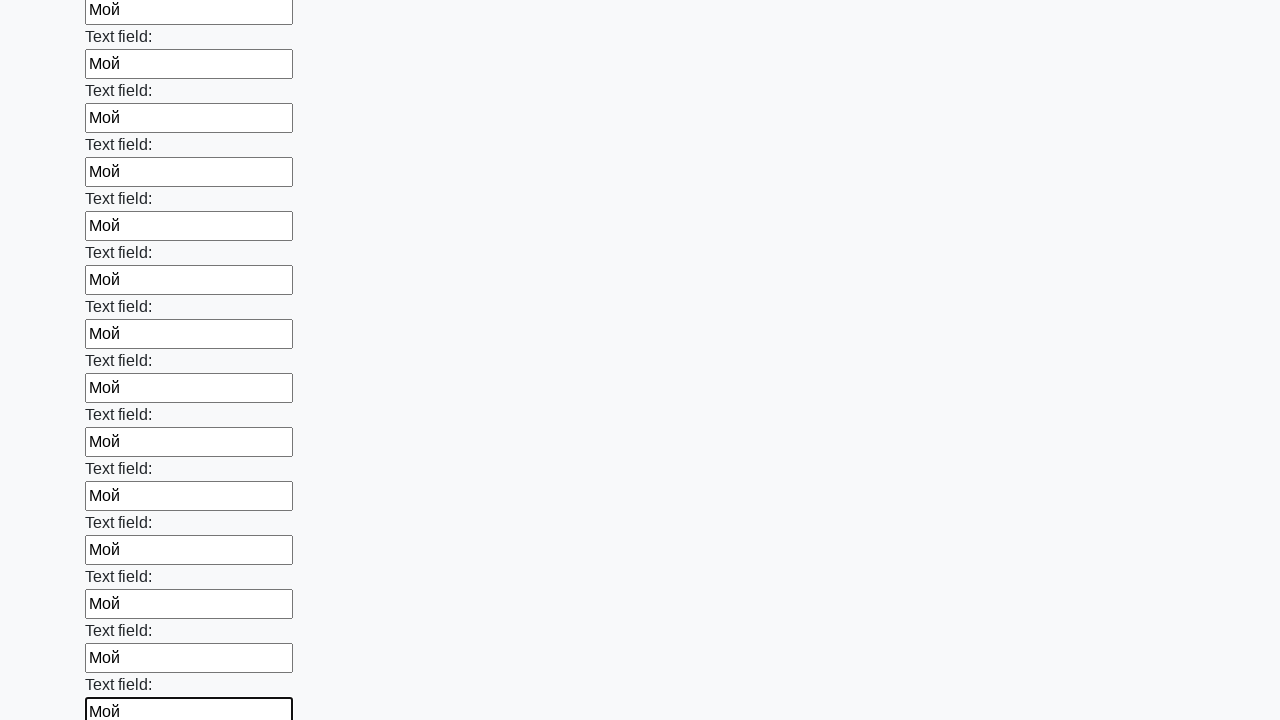

Filled input field 51 with 'Мой' on .first_block input >> nth=50
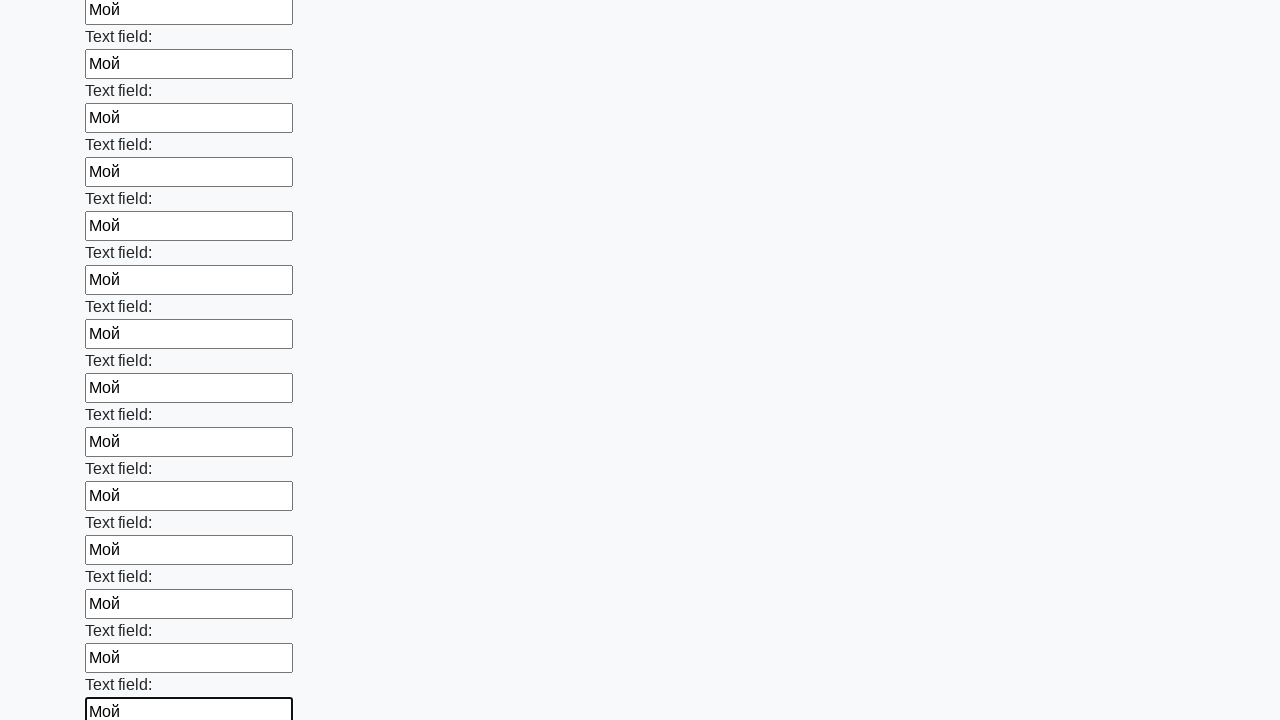

Filled input field 52 with 'Мой' on .first_block input >> nth=51
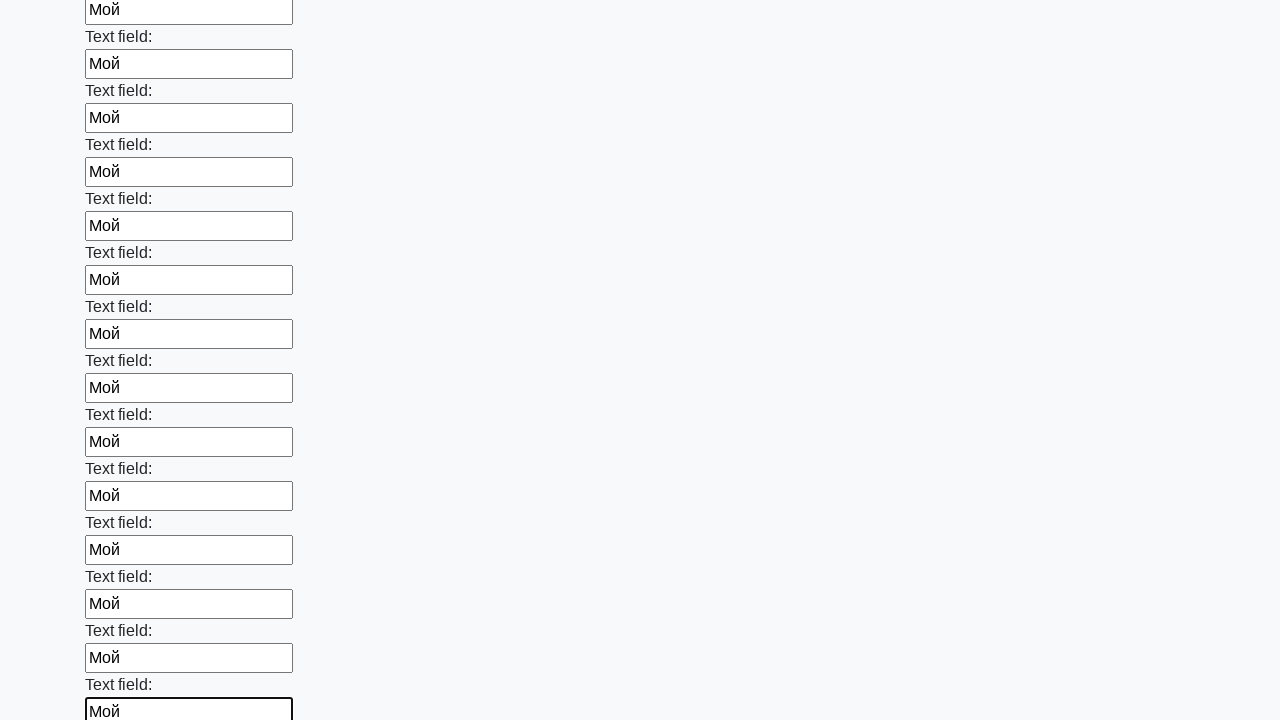

Filled input field 53 with 'Мой' on .first_block input >> nth=52
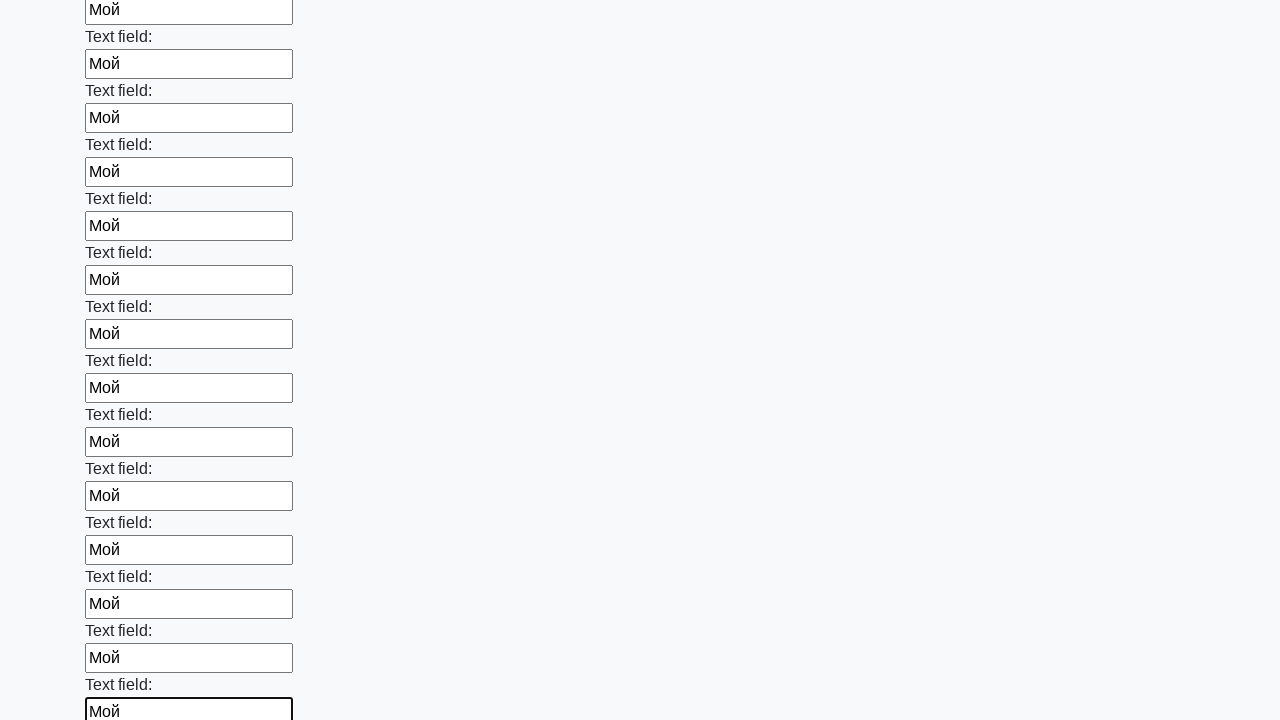

Filled input field 54 with 'Мой' on .first_block input >> nth=53
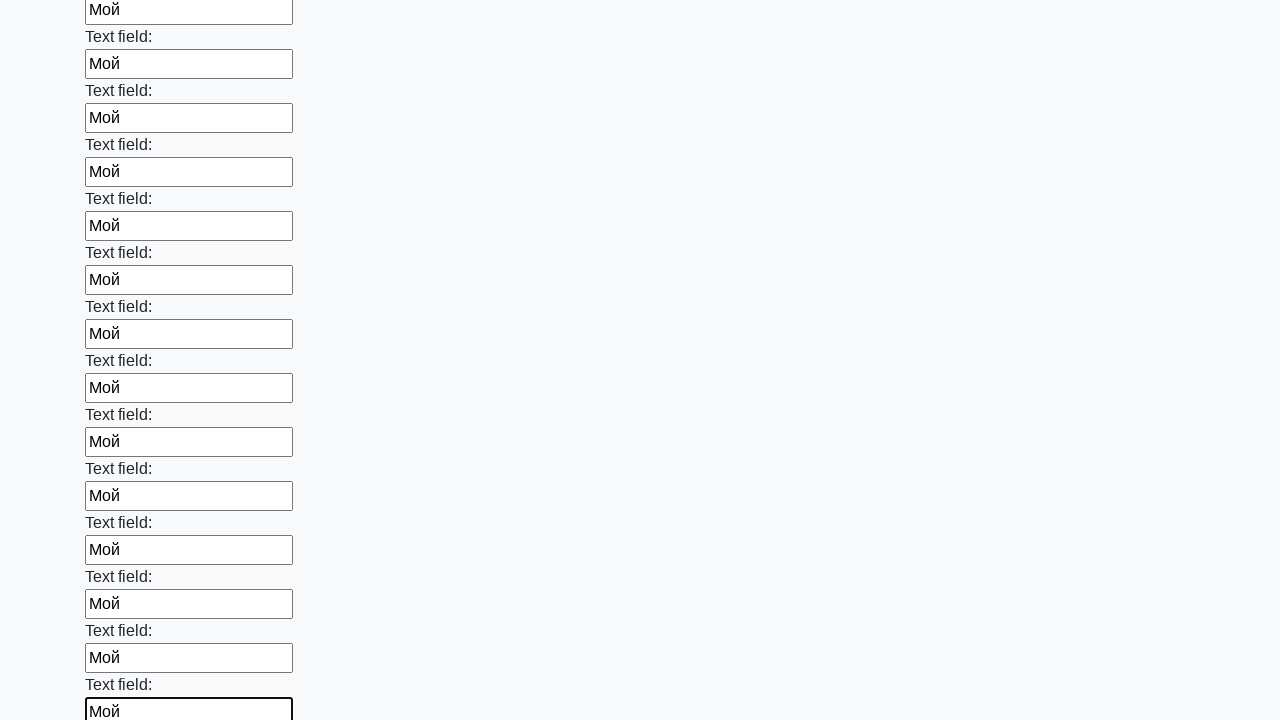

Filled input field 55 with 'Мой' on .first_block input >> nth=54
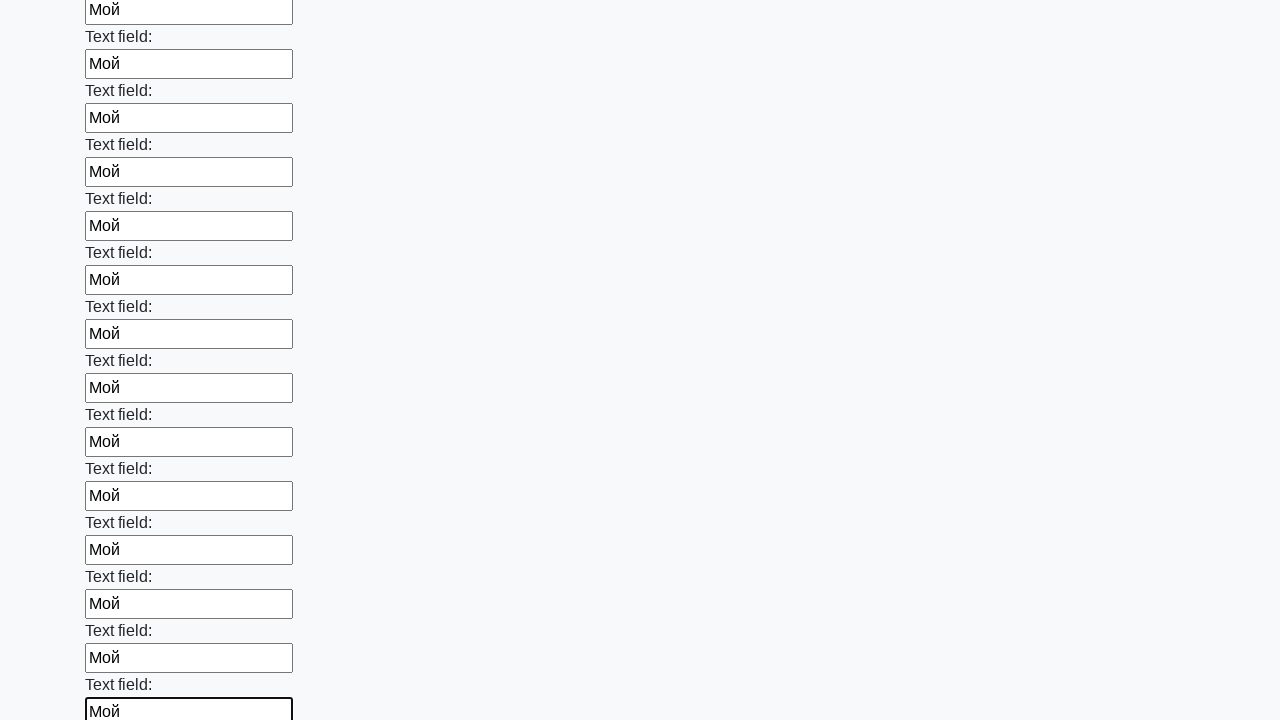

Filled input field 56 with 'Мой' on .first_block input >> nth=55
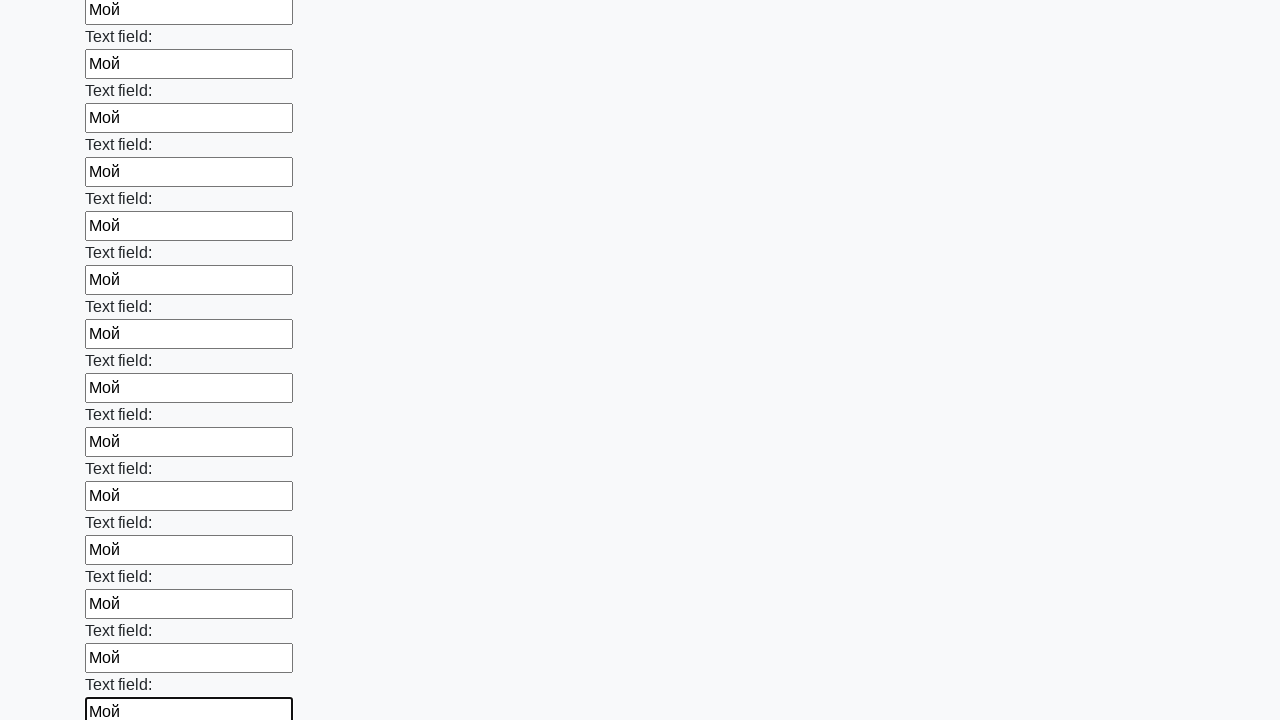

Filled input field 57 with 'Мой' on .first_block input >> nth=56
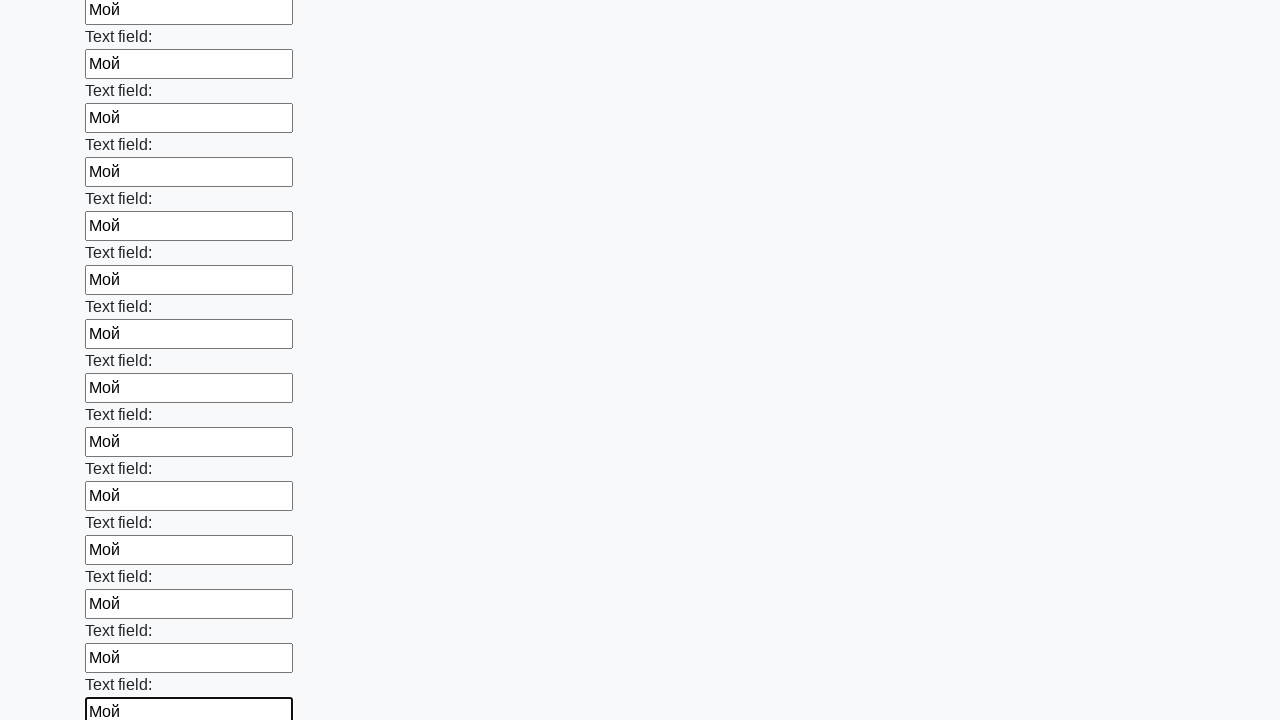

Filled input field 58 with 'Мой' on .first_block input >> nth=57
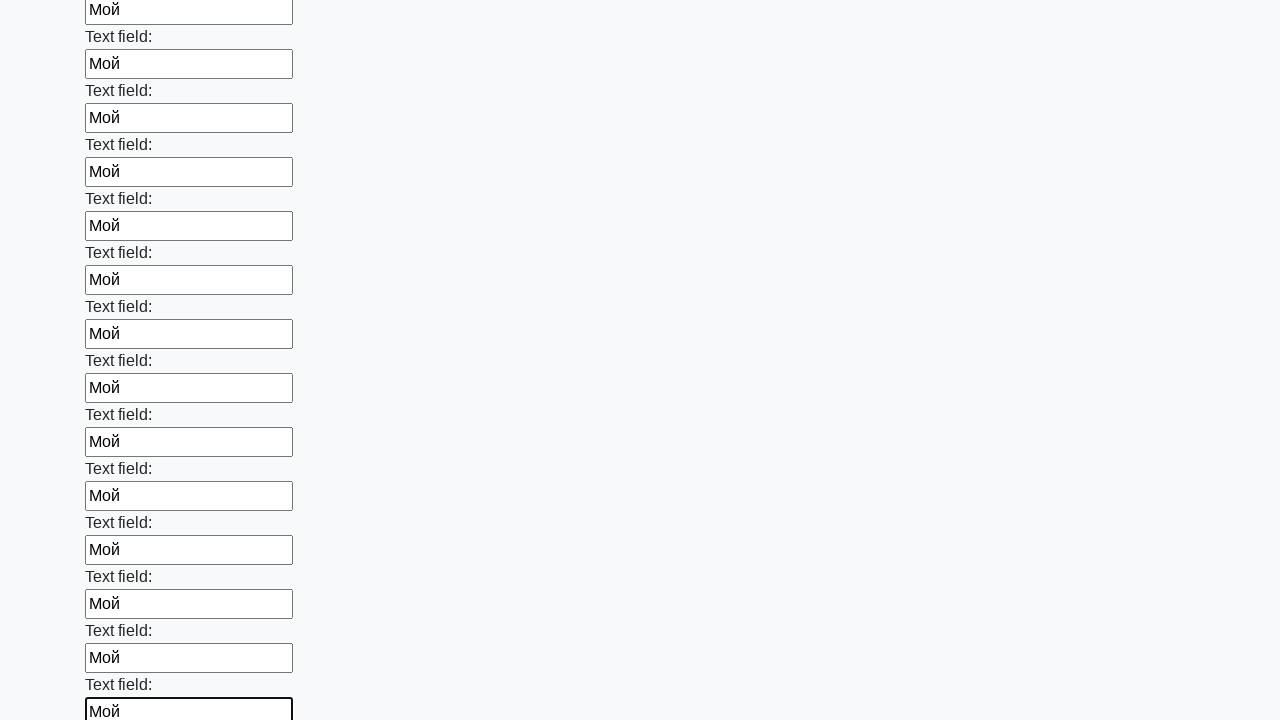

Filled input field 59 with 'Мой' on .first_block input >> nth=58
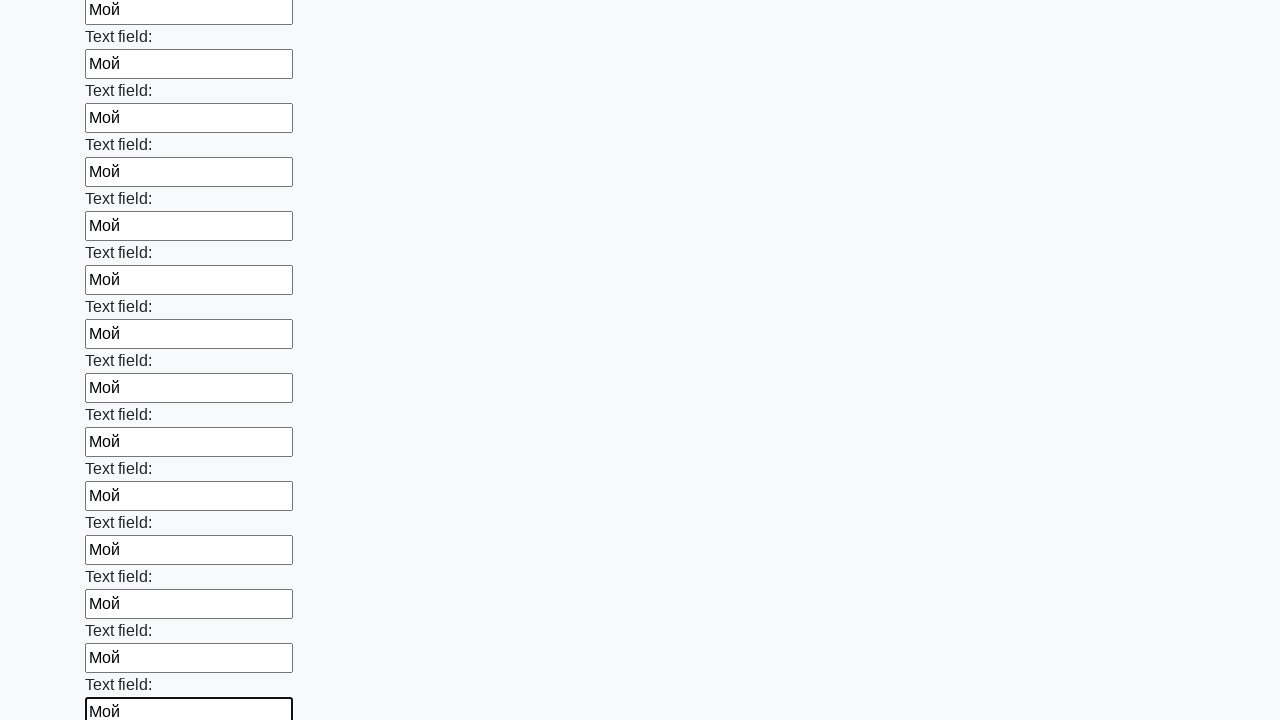

Filled input field 60 with 'Мой' on .first_block input >> nth=59
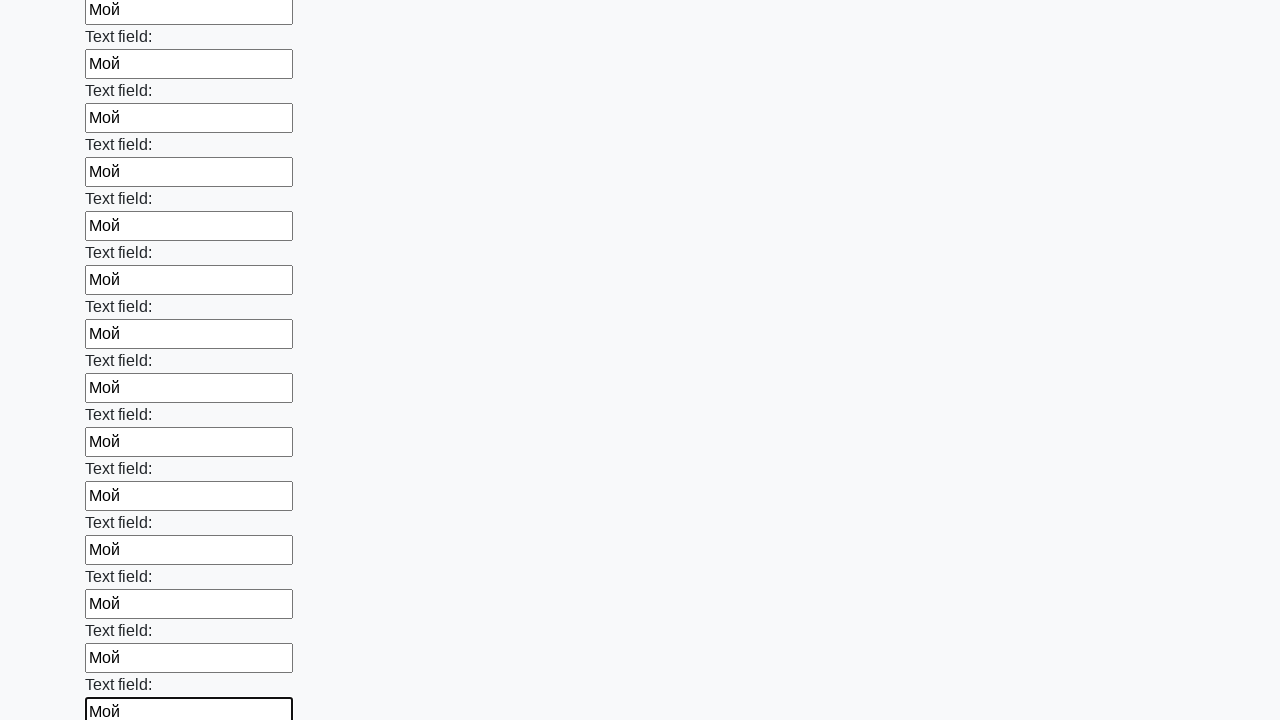

Filled input field 61 with 'Мой' on .first_block input >> nth=60
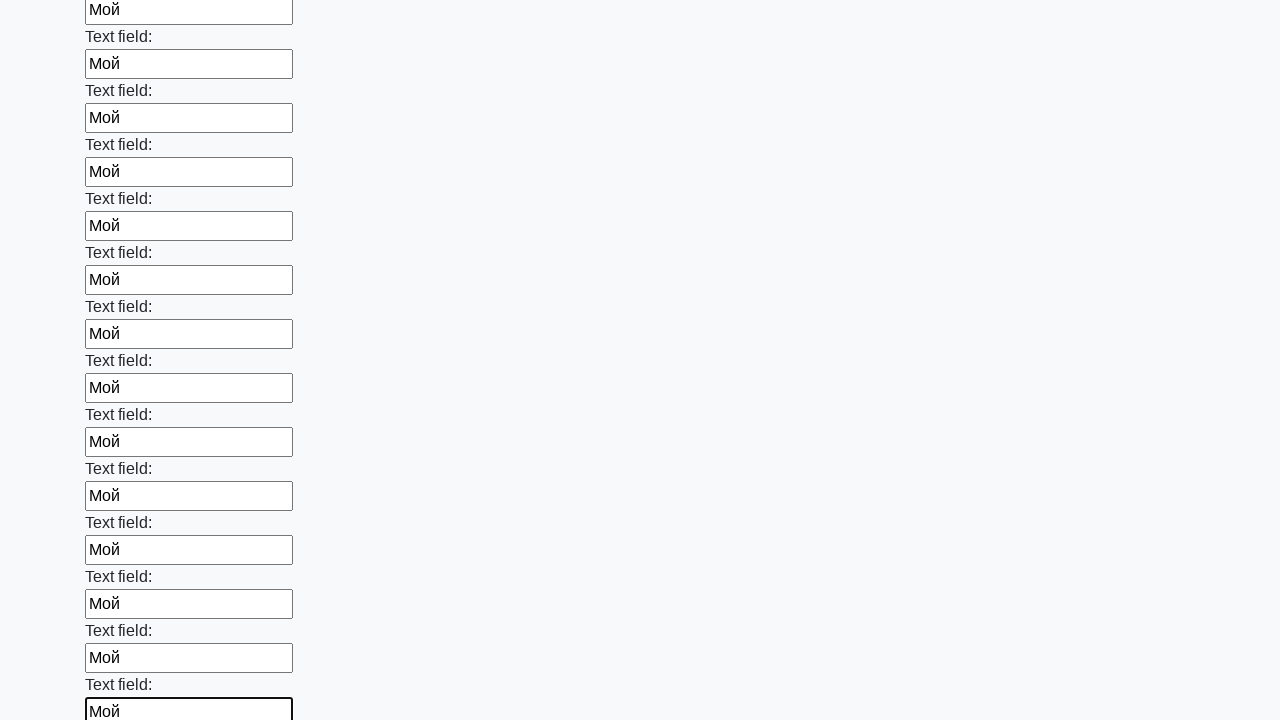

Filled input field 62 with 'Мой' on .first_block input >> nth=61
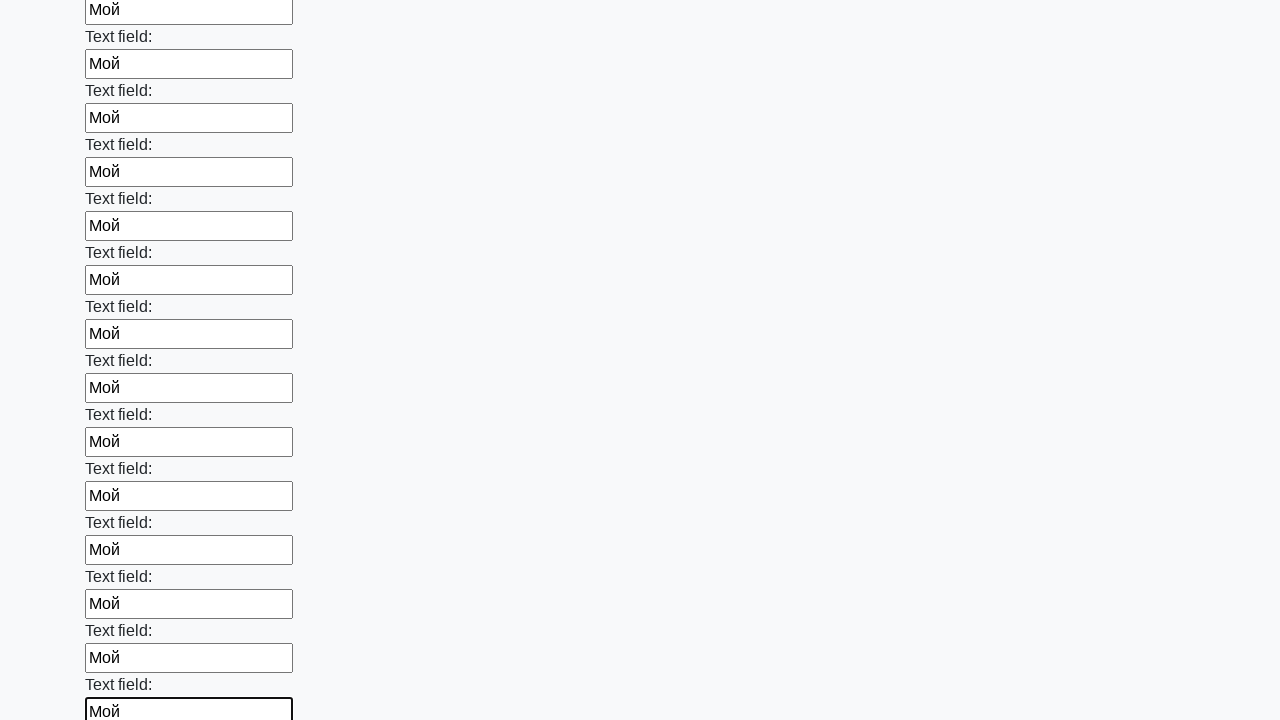

Filled input field 63 with 'Мой' on .first_block input >> nth=62
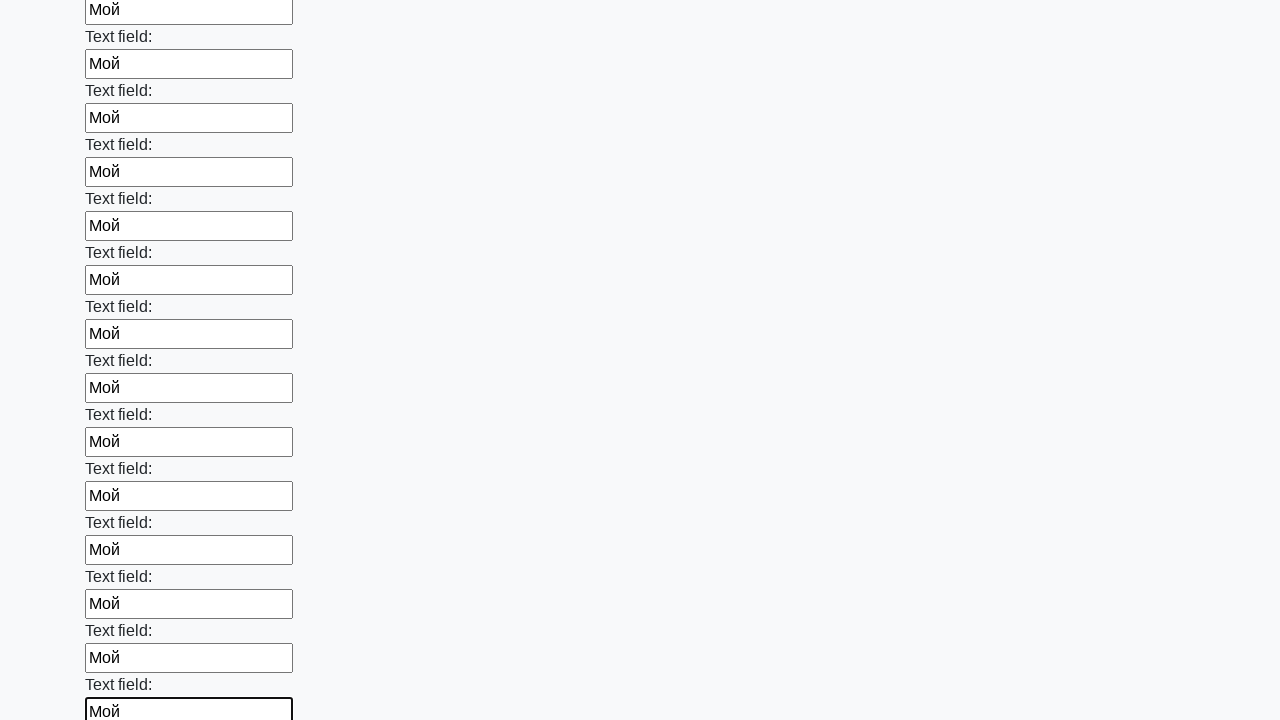

Filled input field 64 with 'Мой' on .first_block input >> nth=63
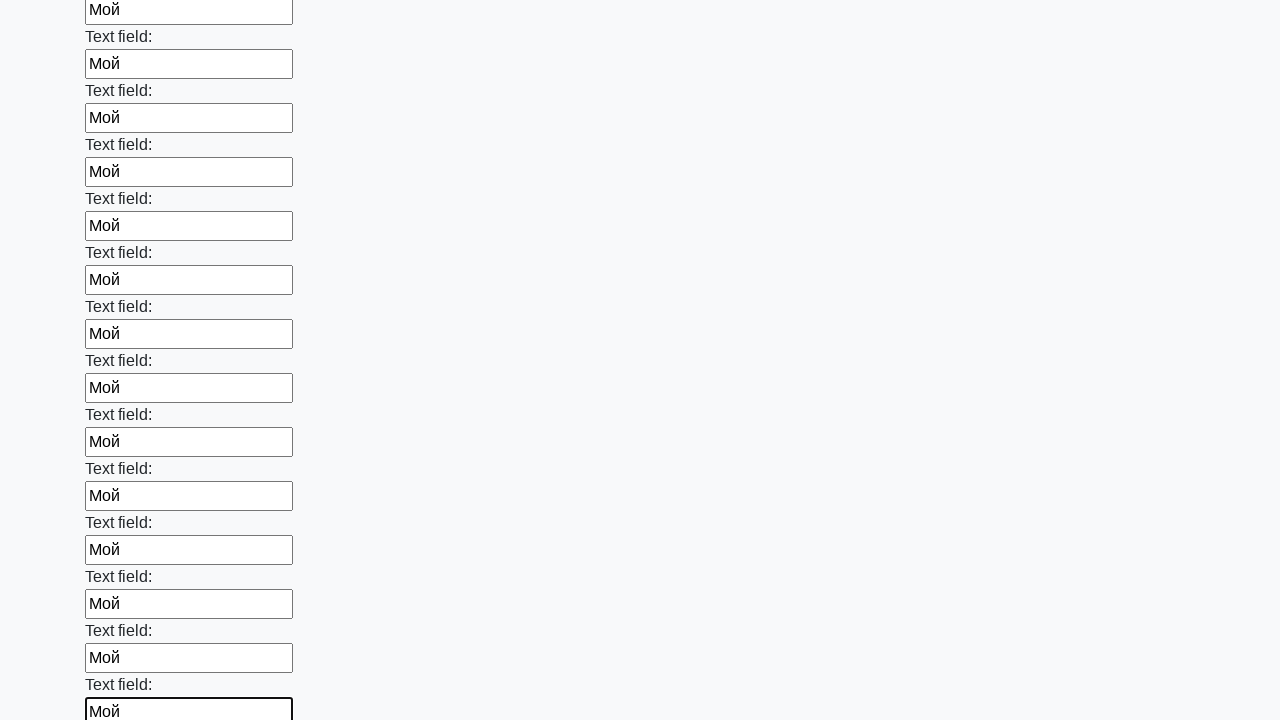

Filled input field 65 with 'Мой' on .first_block input >> nth=64
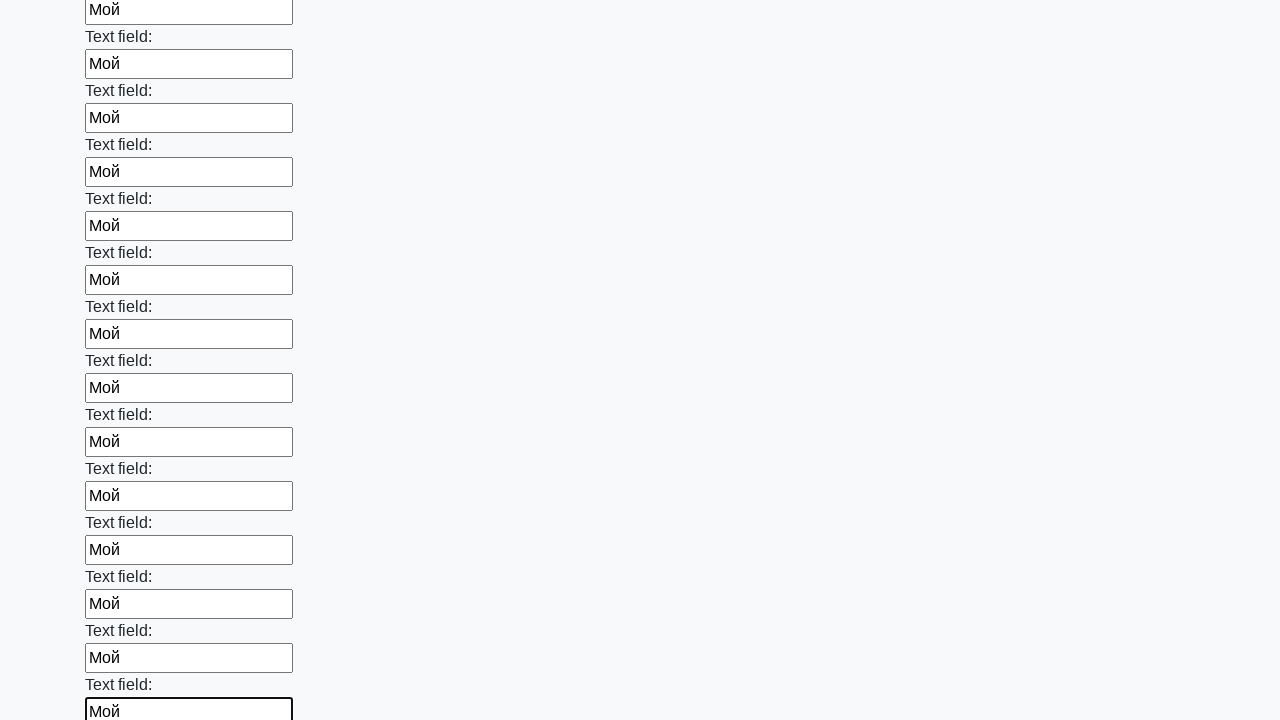

Filled input field 66 with 'Мой' on .first_block input >> nth=65
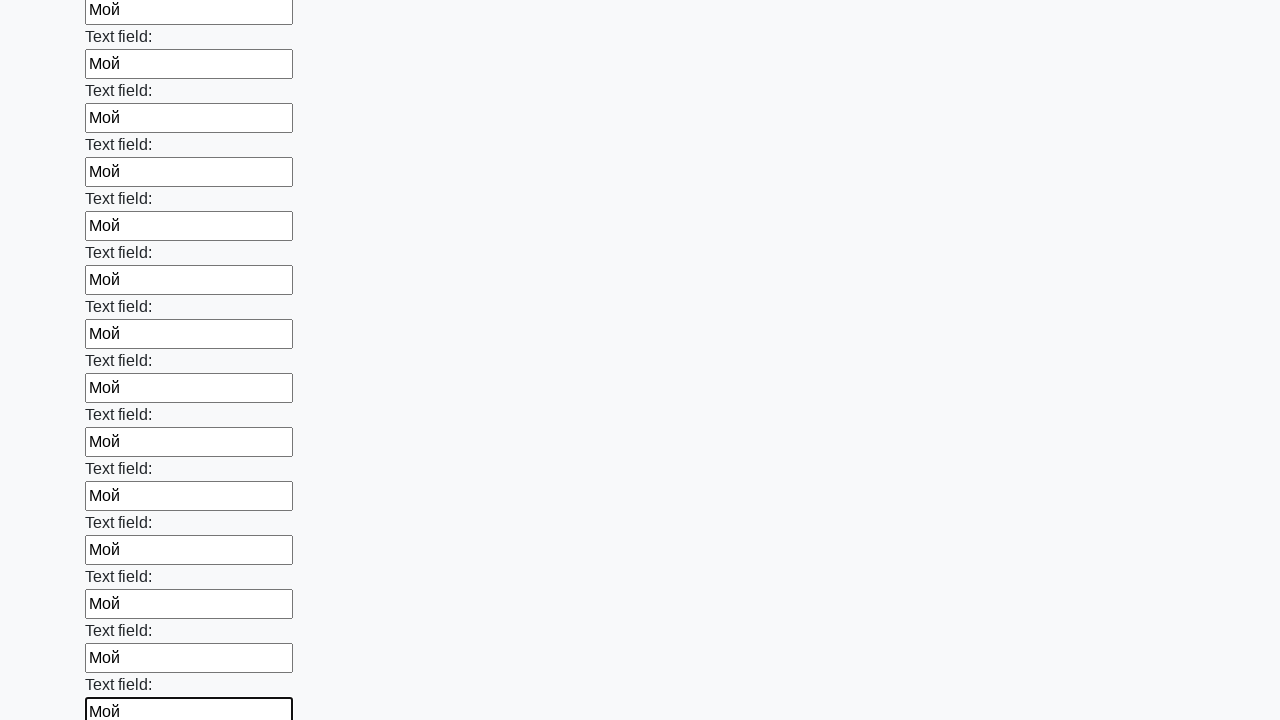

Filled input field 67 with 'Мой' on .first_block input >> nth=66
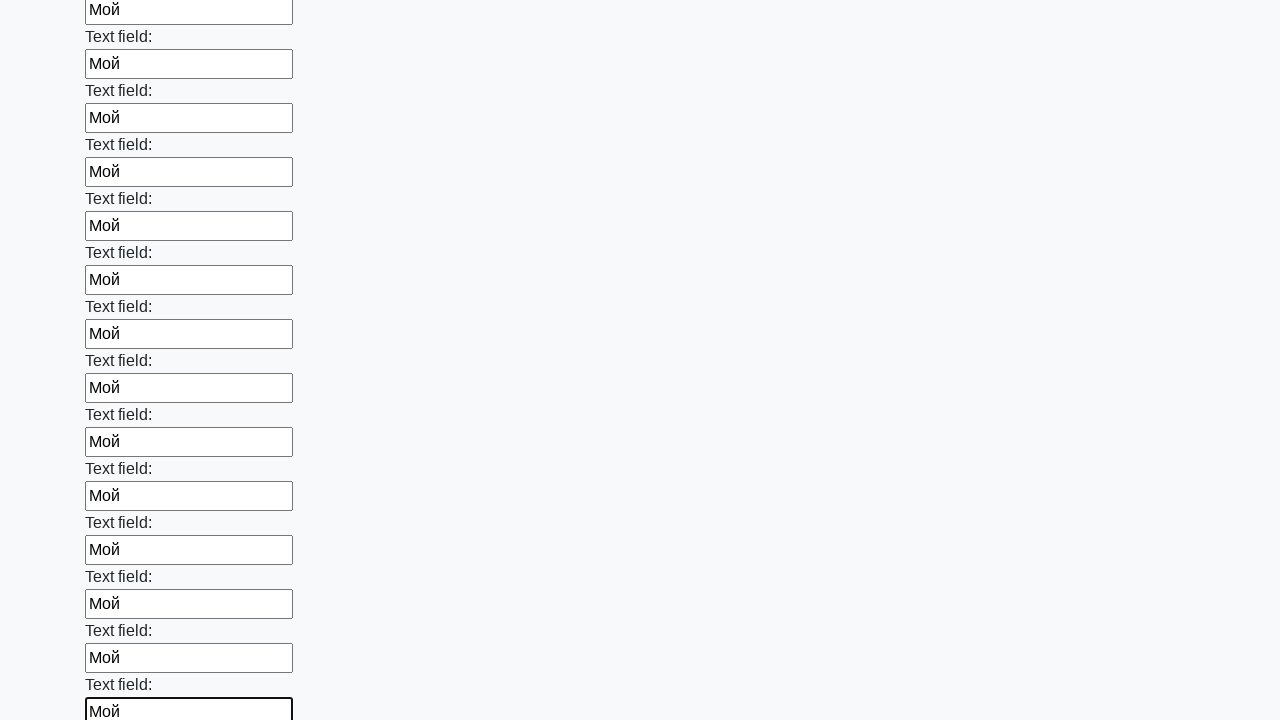

Filled input field 68 with 'Мой' on .first_block input >> nth=67
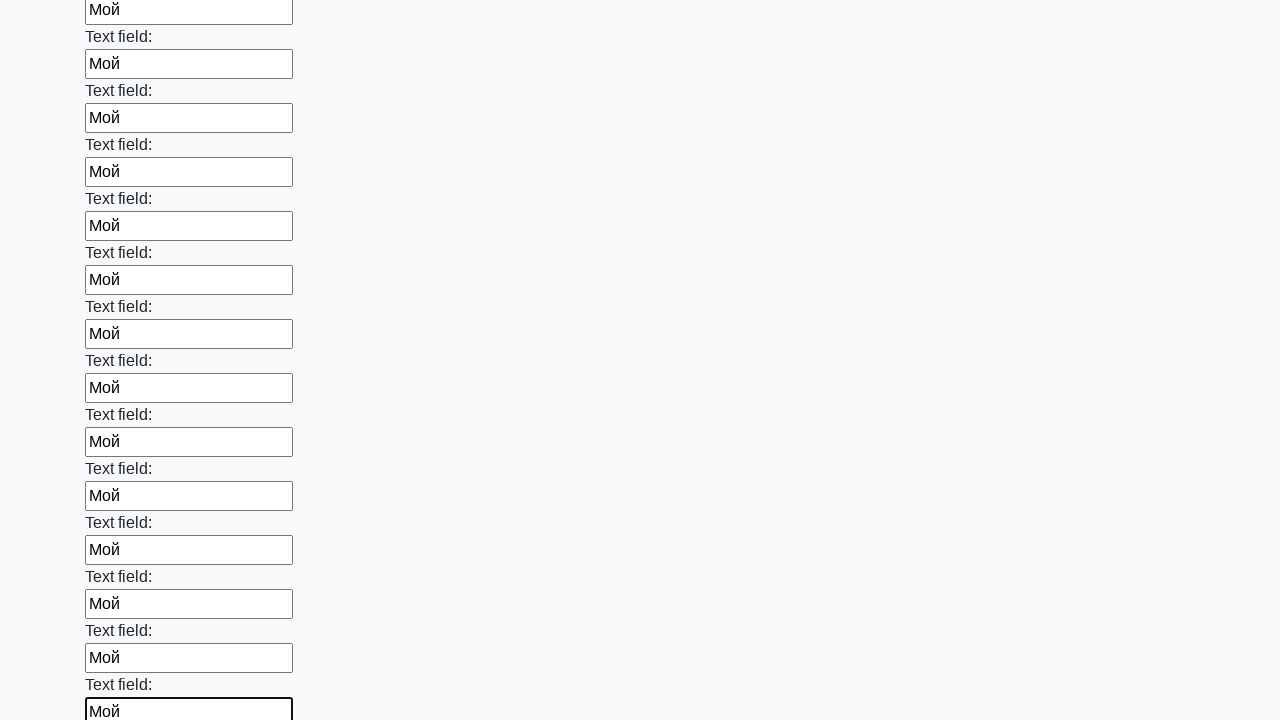

Filled input field 69 with 'Мой' on .first_block input >> nth=68
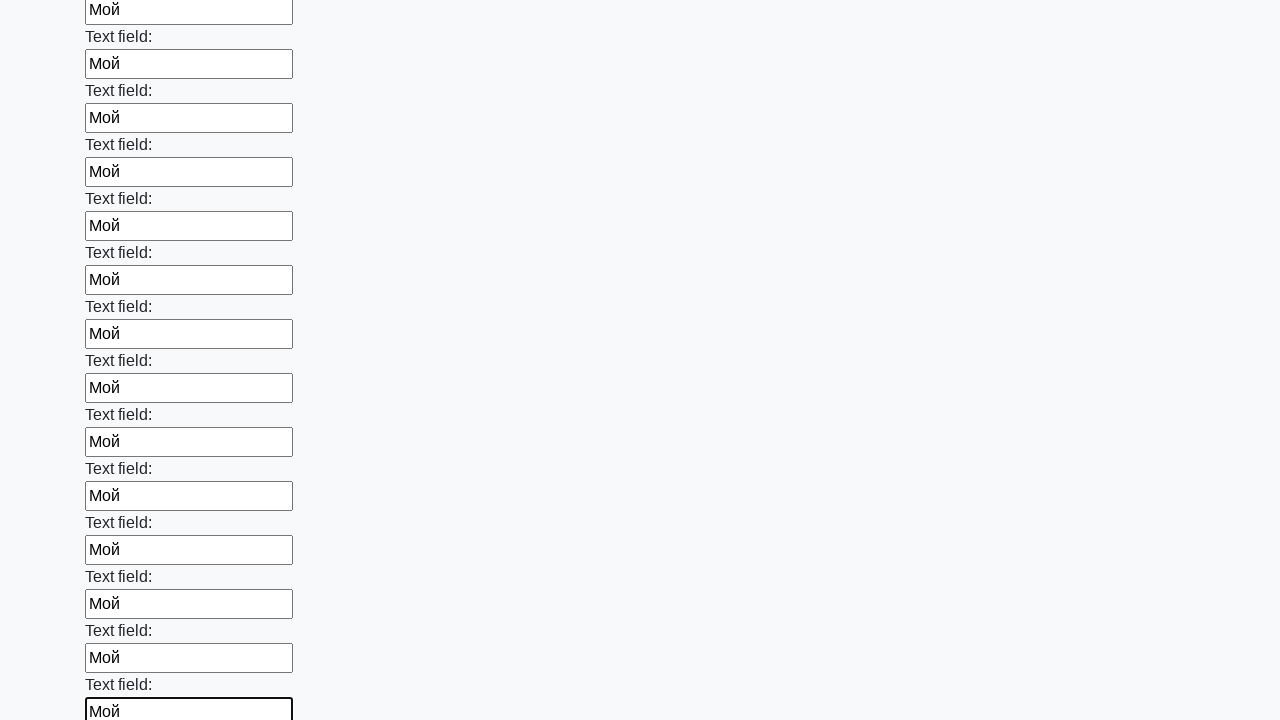

Filled input field 70 with 'Мой' on .first_block input >> nth=69
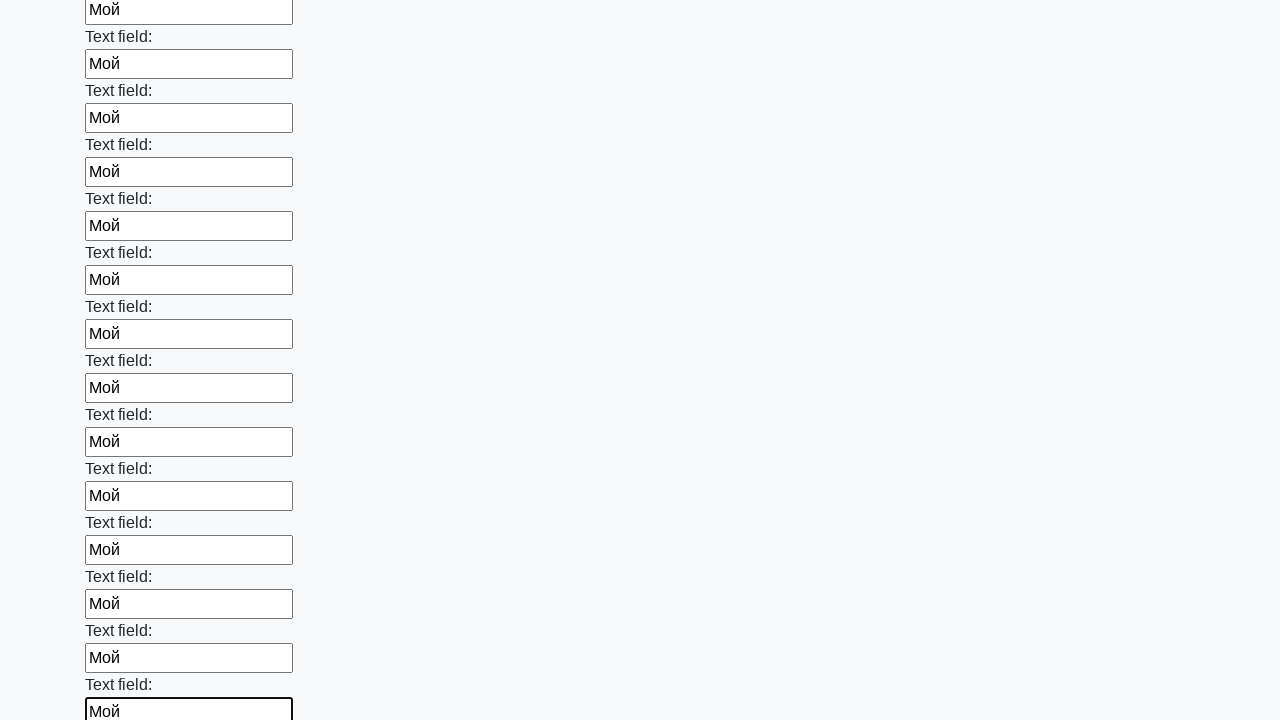

Filled input field 71 with 'Мой' on .first_block input >> nth=70
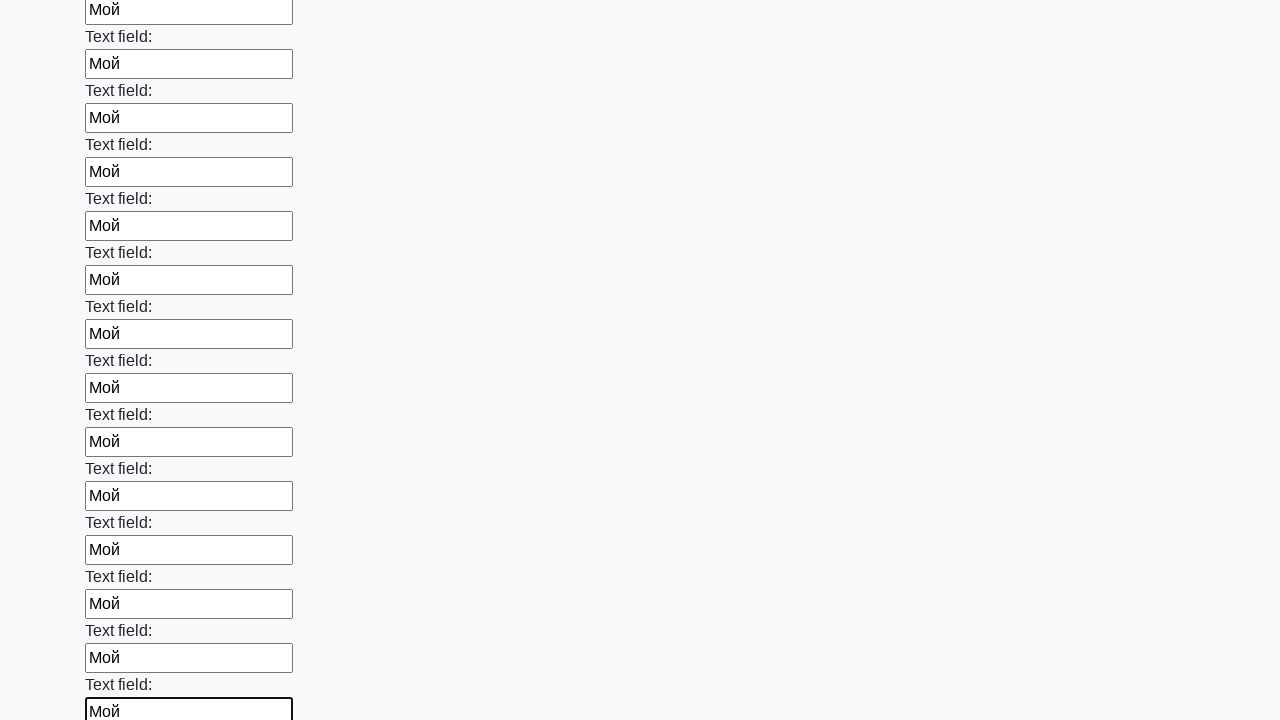

Filled input field 72 with 'Мой' on .first_block input >> nth=71
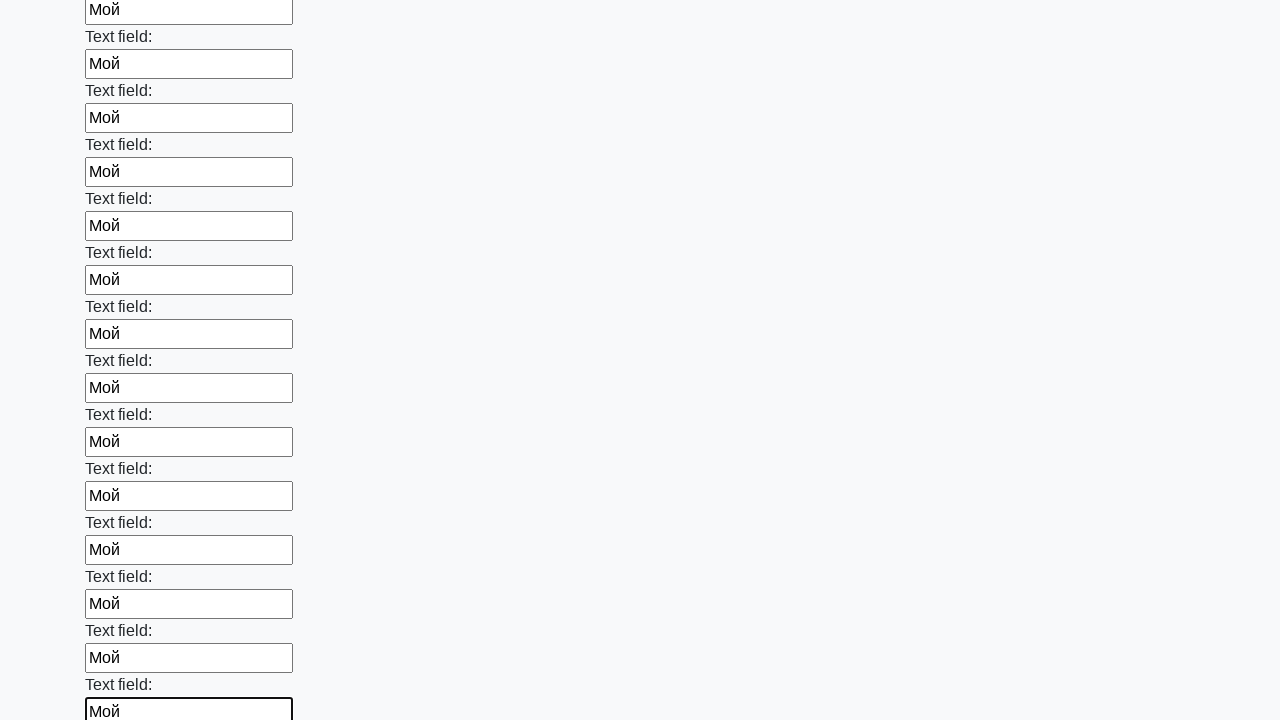

Filled input field 73 with 'Мой' on .first_block input >> nth=72
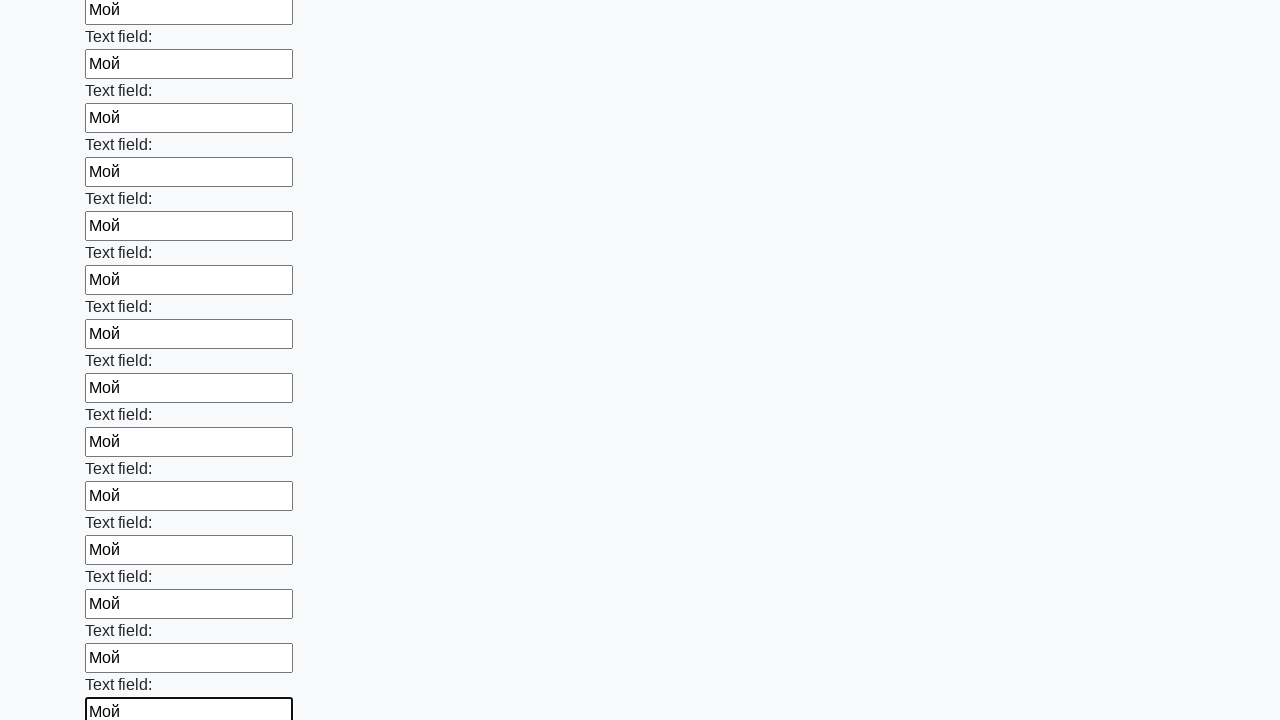

Filled input field 74 with 'Мой' on .first_block input >> nth=73
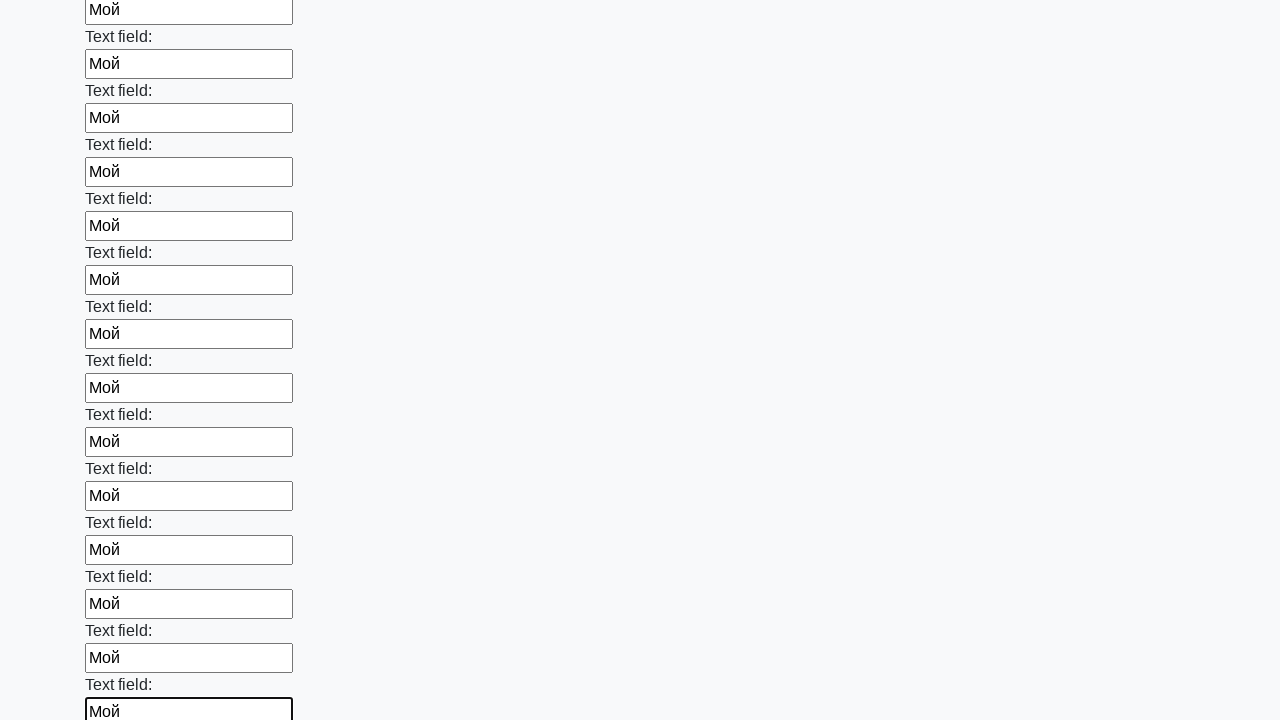

Filled input field 75 with 'Мой' on .first_block input >> nth=74
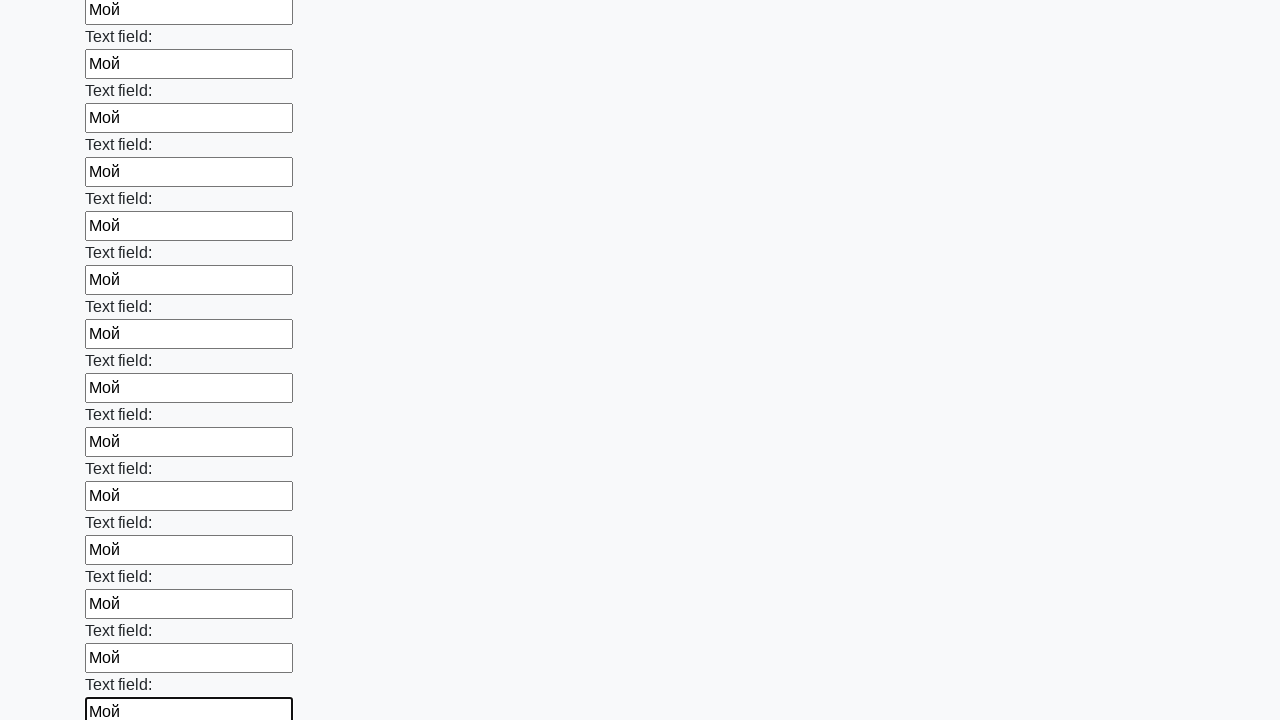

Filled input field 76 with 'Мой' on .first_block input >> nth=75
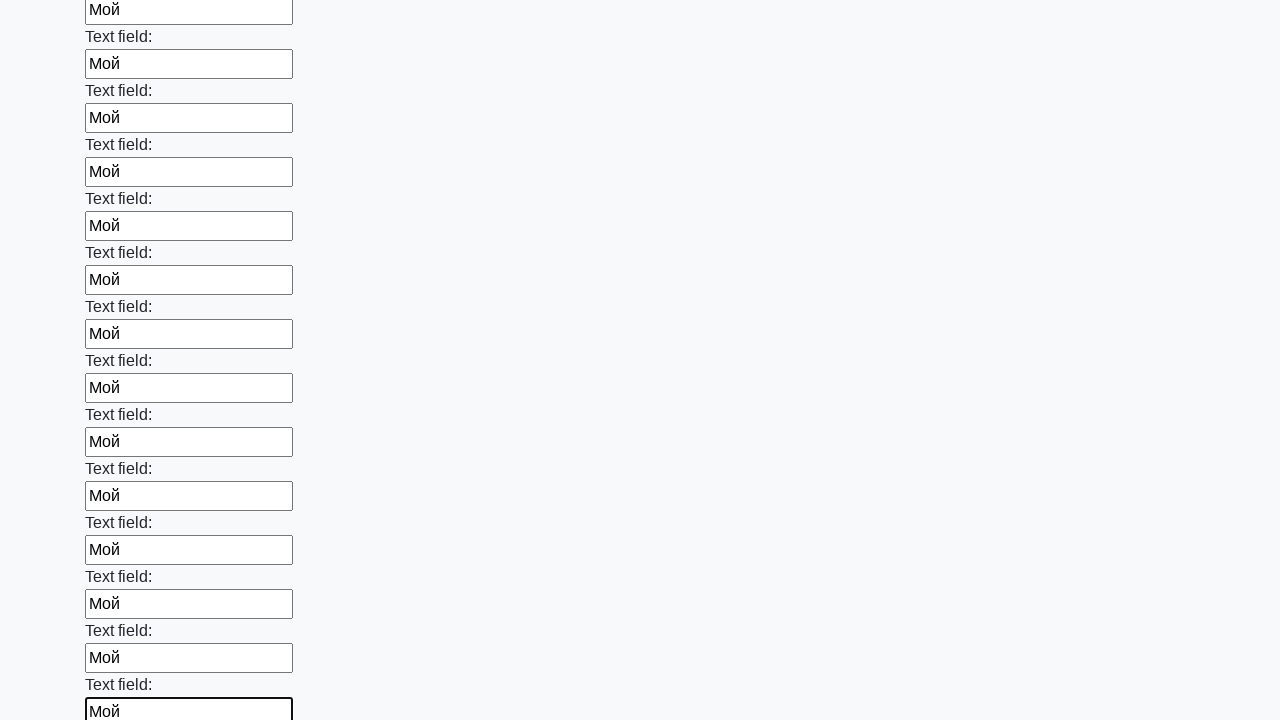

Filled input field 77 with 'Мой' on .first_block input >> nth=76
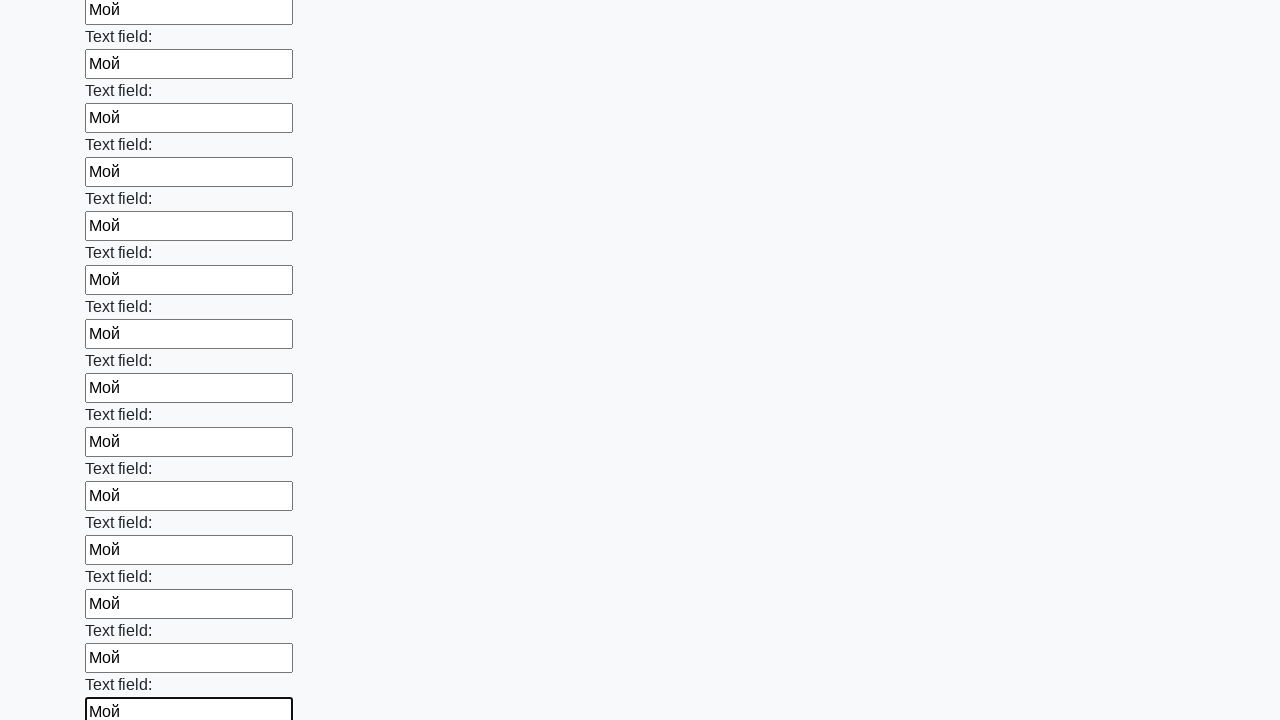

Filled input field 78 with 'Мой' on .first_block input >> nth=77
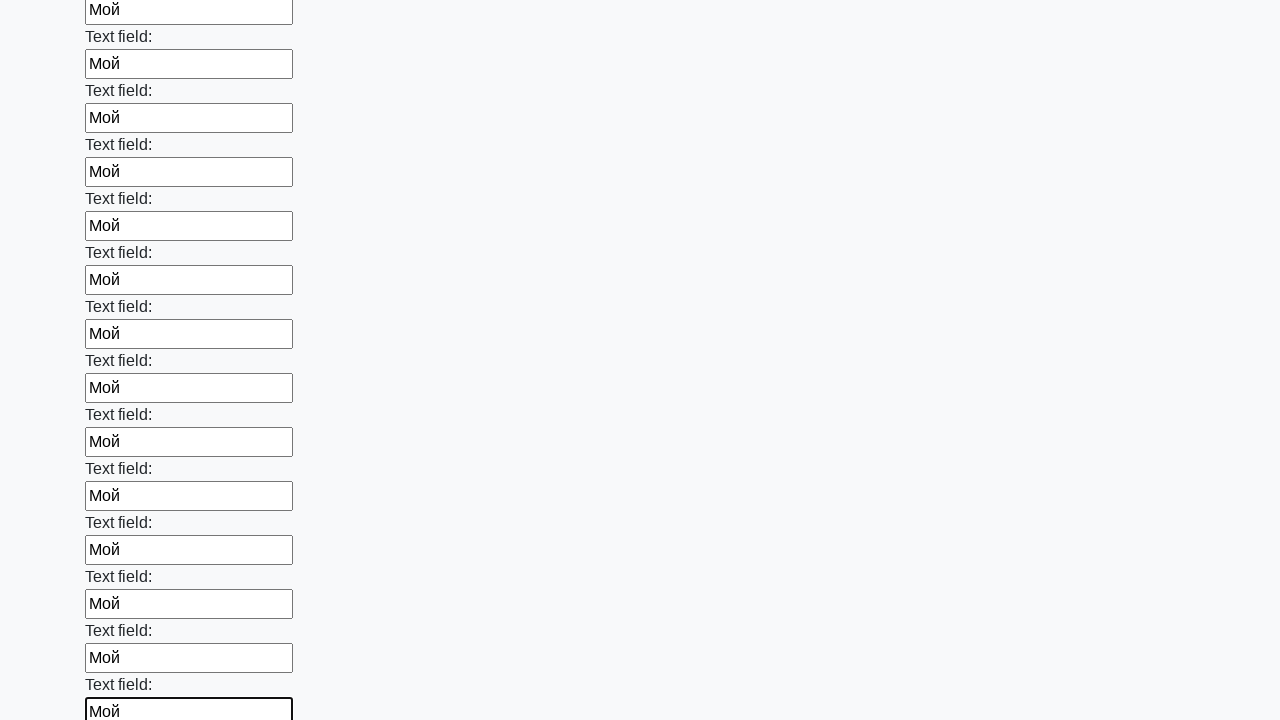

Filled input field 79 with 'Мой' on .first_block input >> nth=78
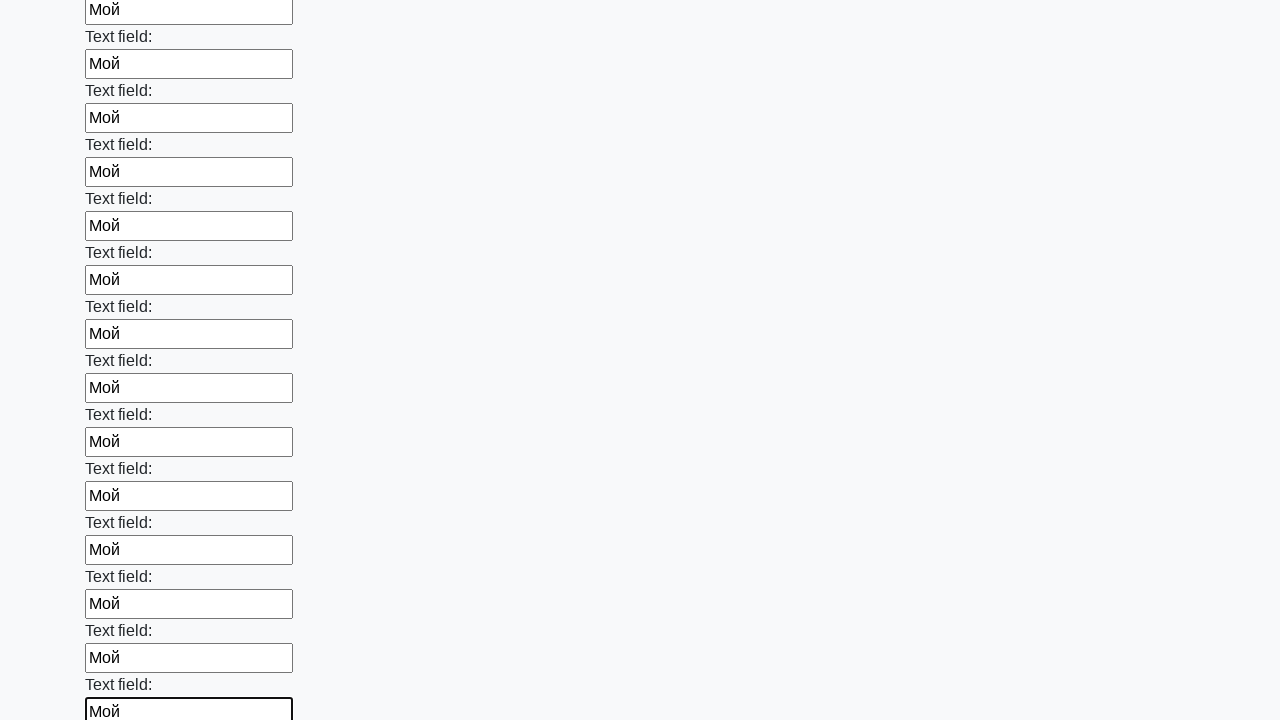

Filled input field 80 with 'Мой' on .first_block input >> nth=79
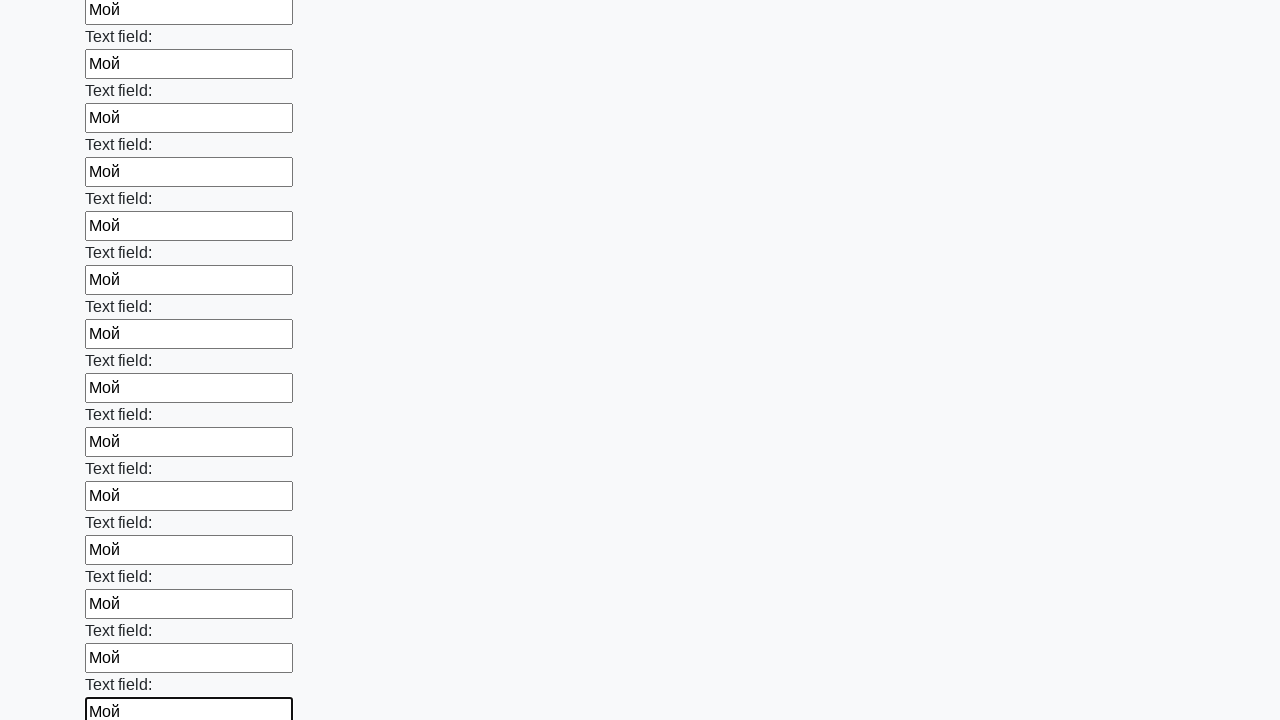

Filled input field 81 with 'Мой' on .first_block input >> nth=80
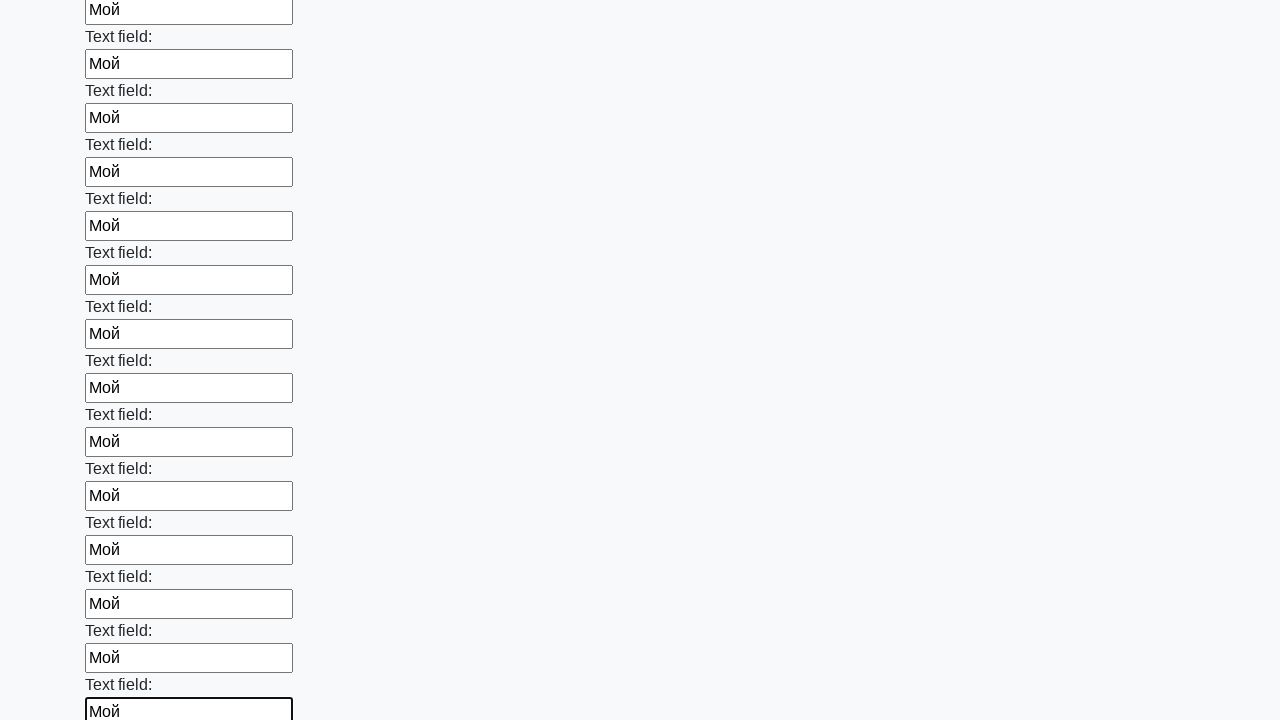

Filled input field 82 with 'Мой' on .first_block input >> nth=81
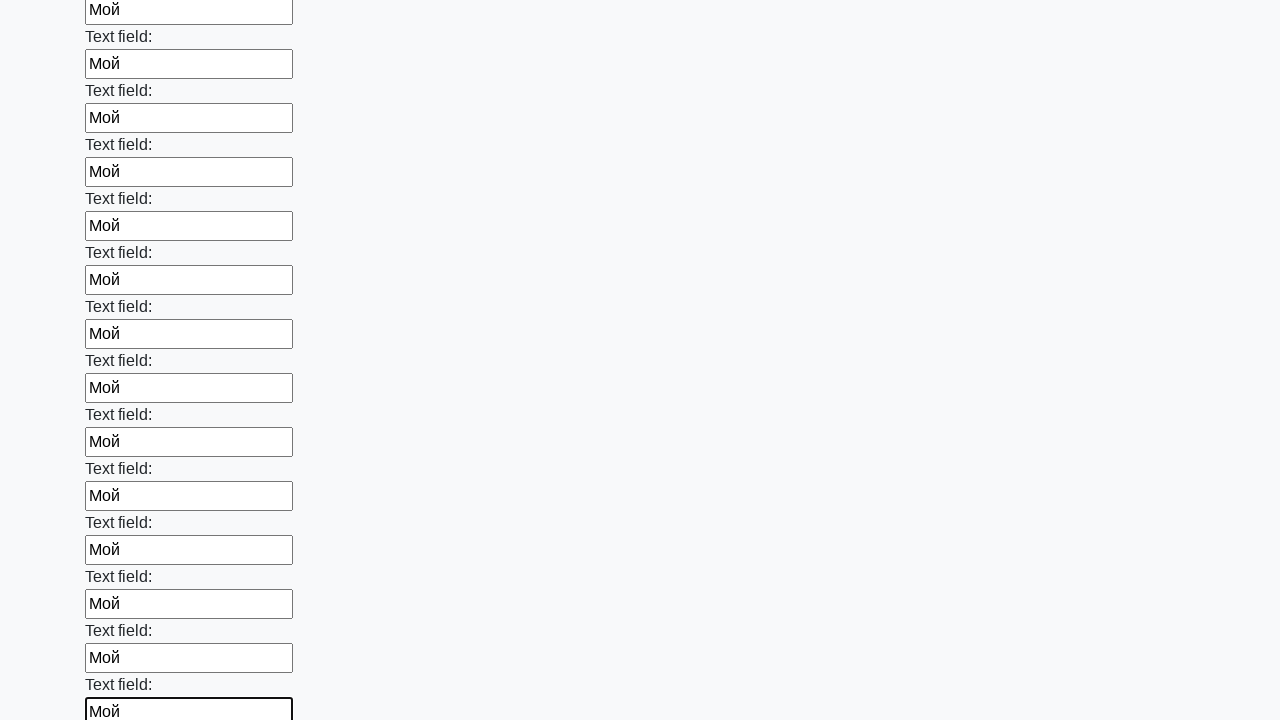

Filled input field 83 with 'Мой' on .first_block input >> nth=82
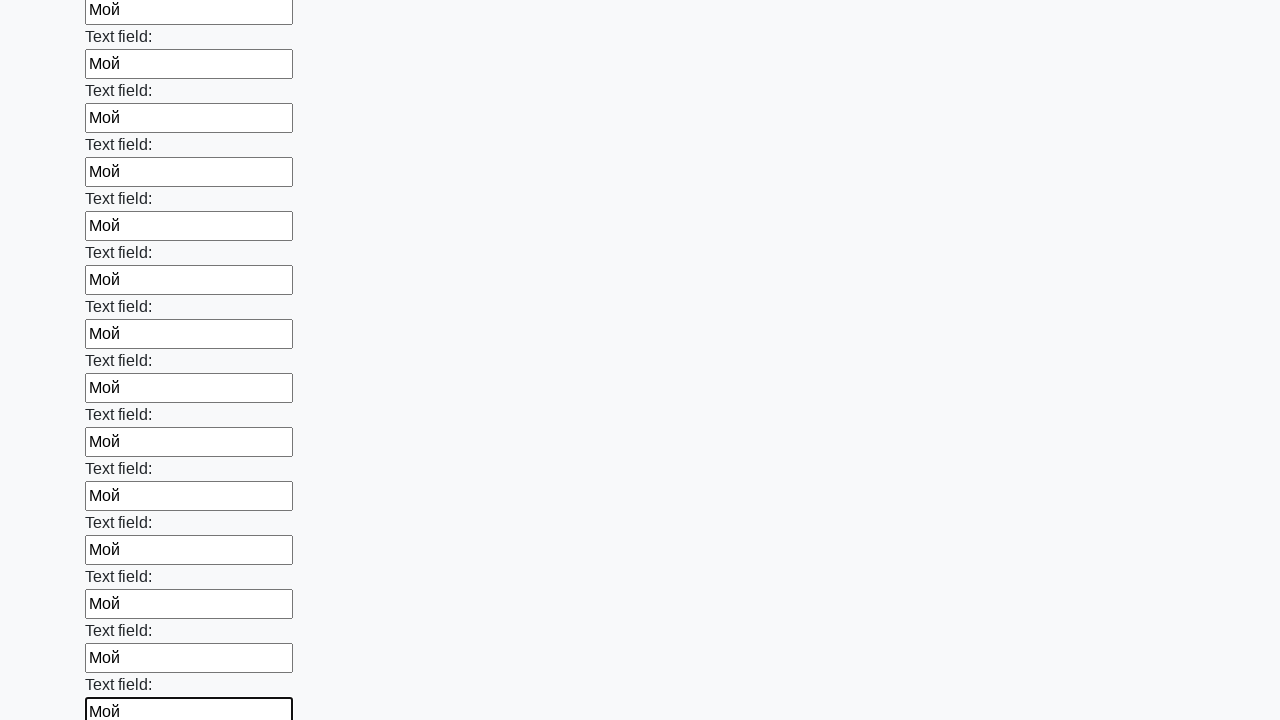

Filled input field 84 with 'Мой' on .first_block input >> nth=83
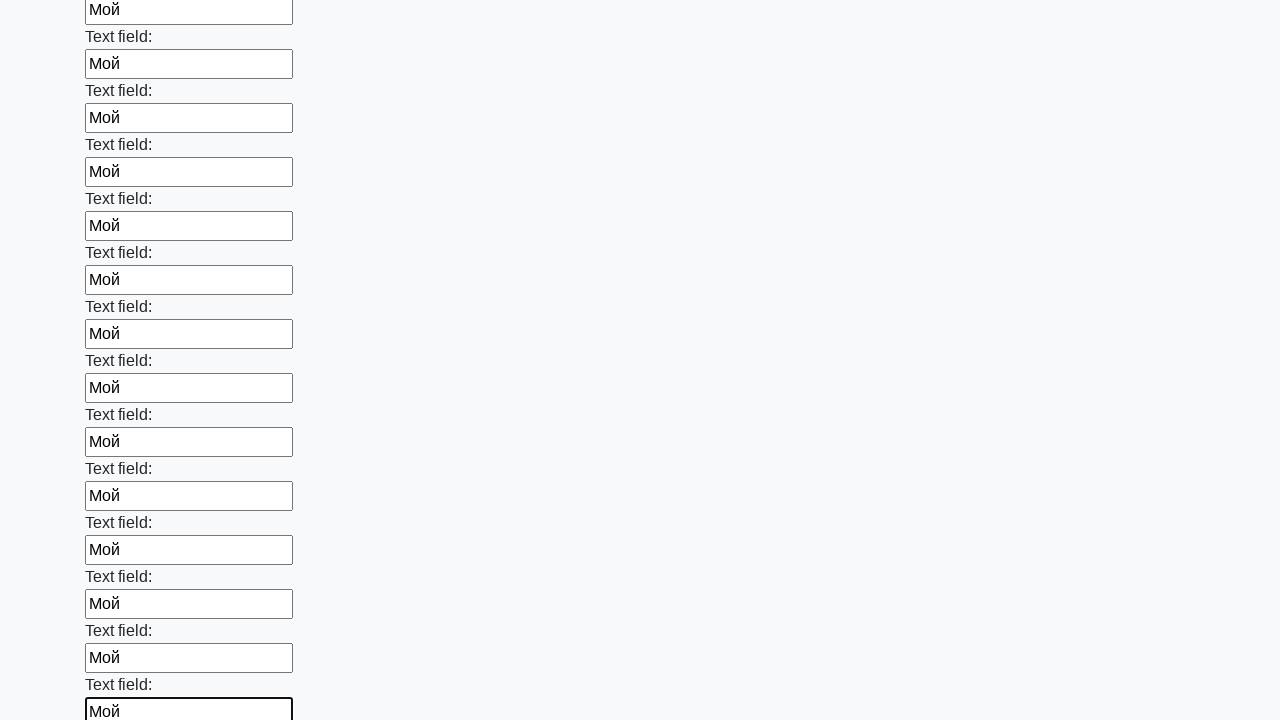

Filled input field 85 with 'Мой' on .first_block input >> nth=84
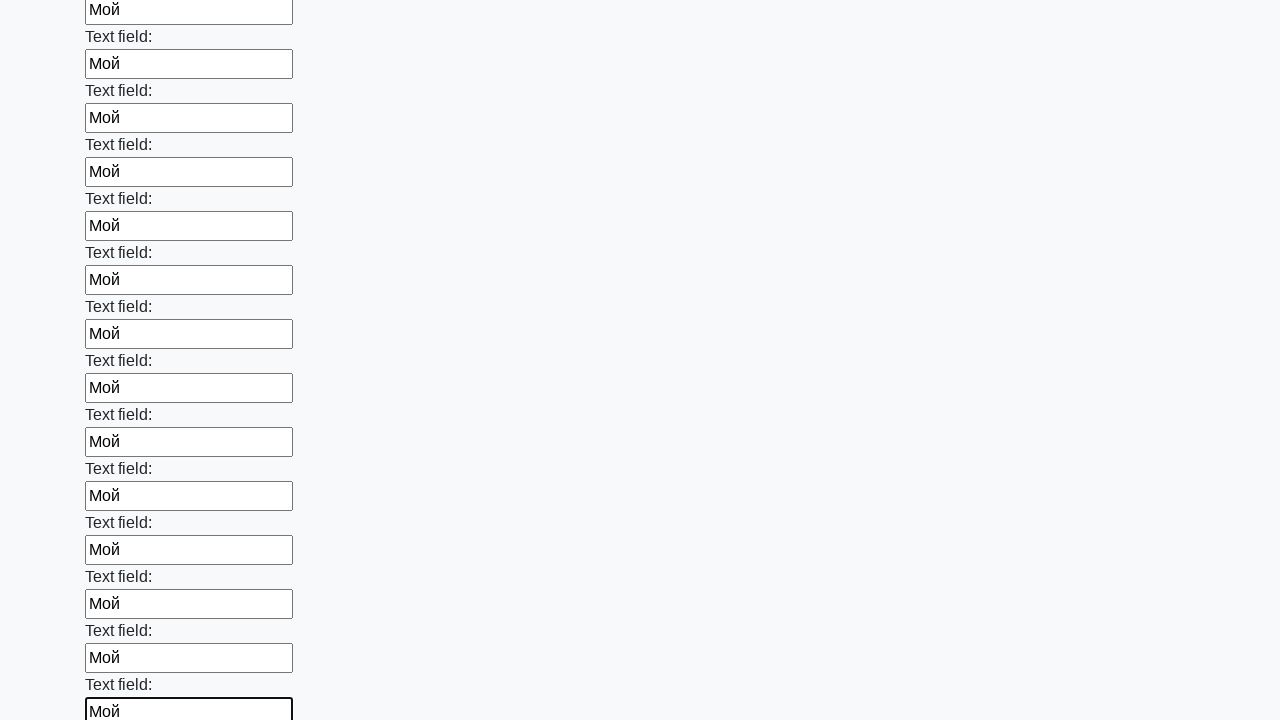

Filled input field 86 with 'Мой' on .first_block input >> nth=85
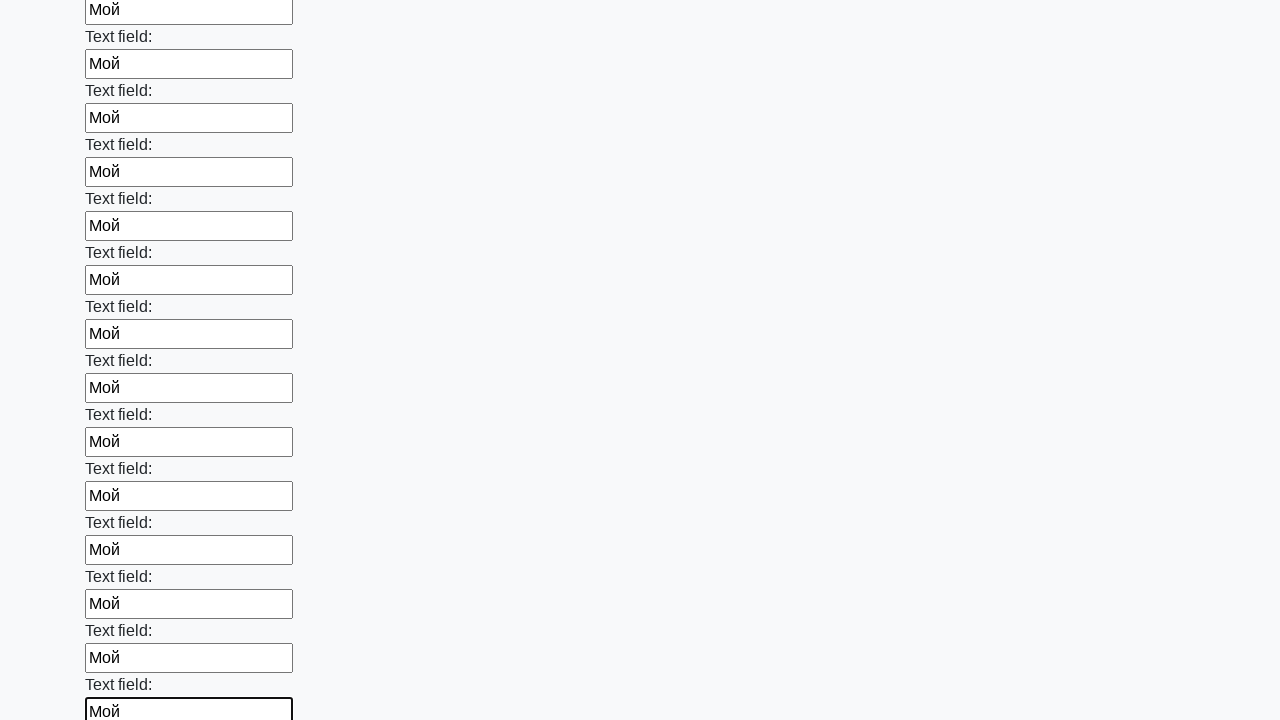

Filled input field 87 with 'Мой' on .first_block input >> nth=86
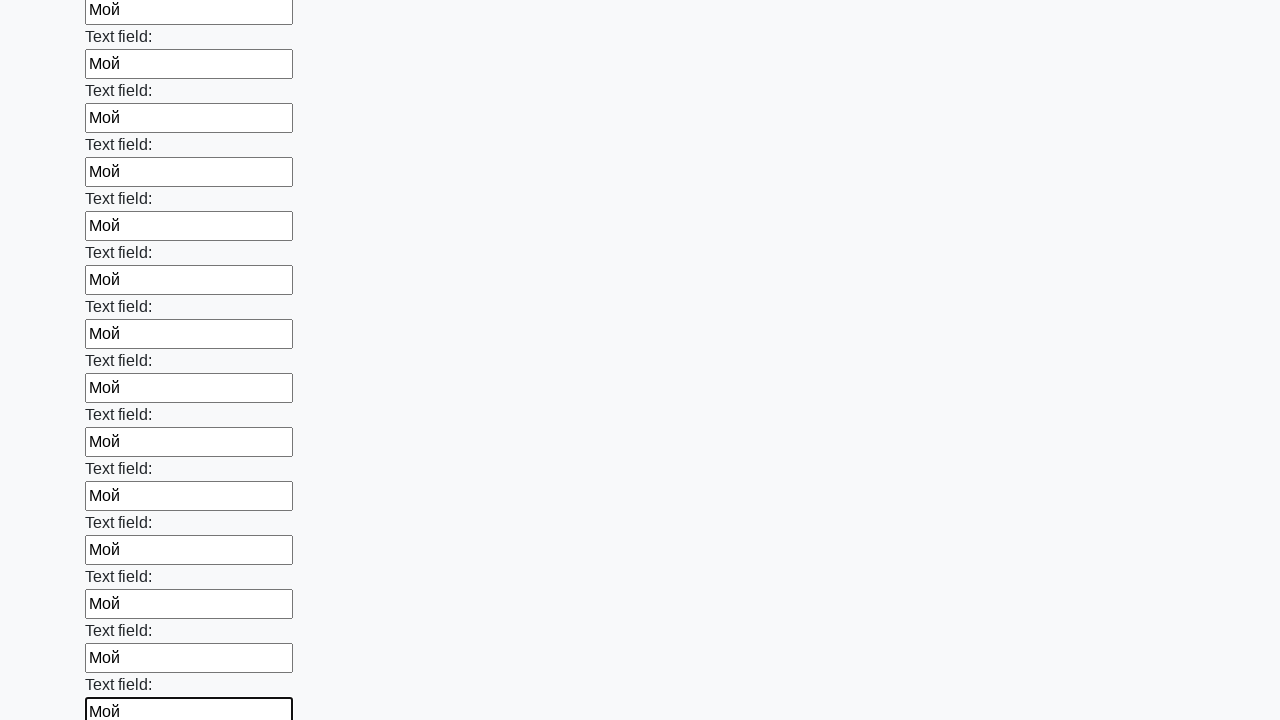

Filled input field 88 with 'Мой' on .first_block input >> nth=87
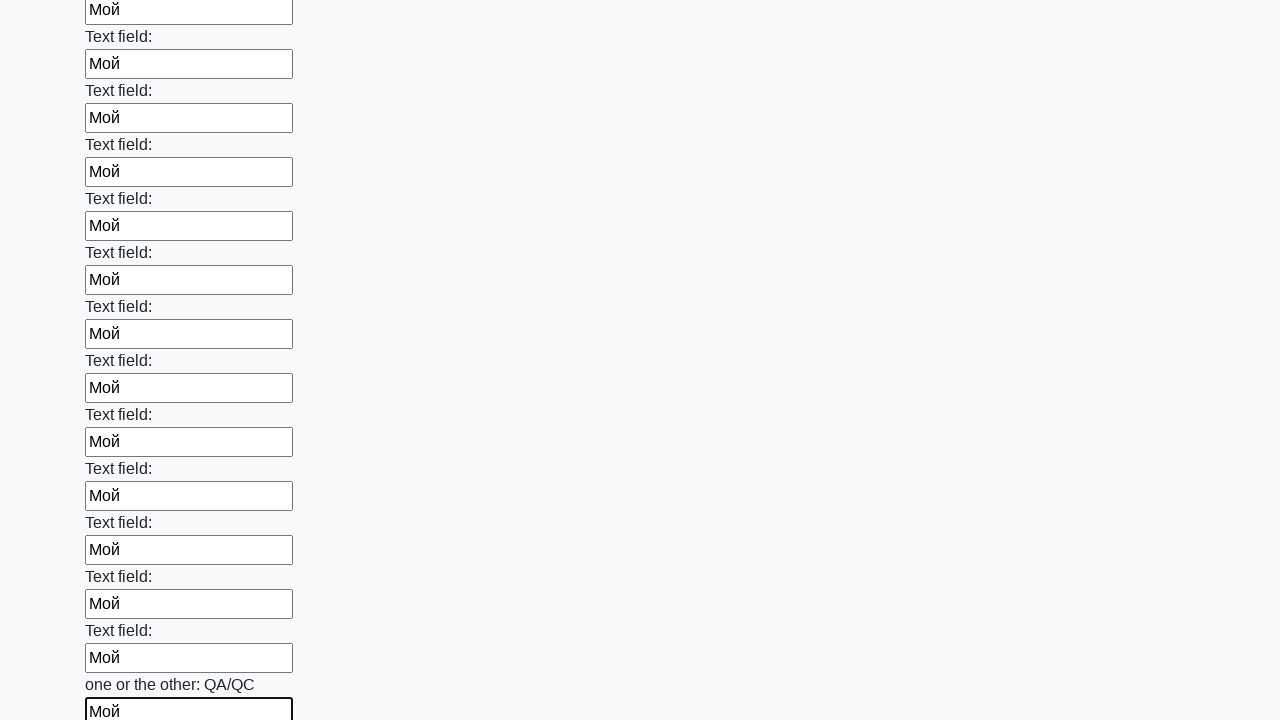

Filled input field 89 with 'Мой' on .first_block input >> nth=88
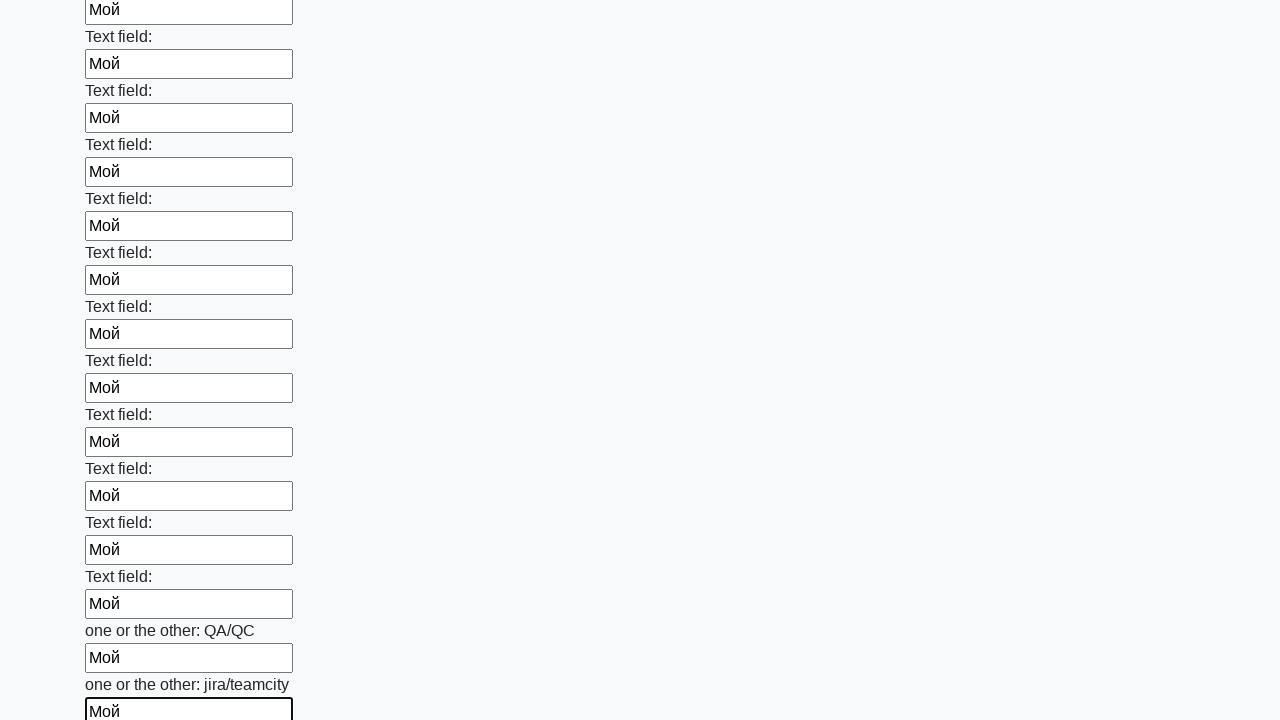

Filled input field 90 with 'Мой' on .first_block input >> nth=89
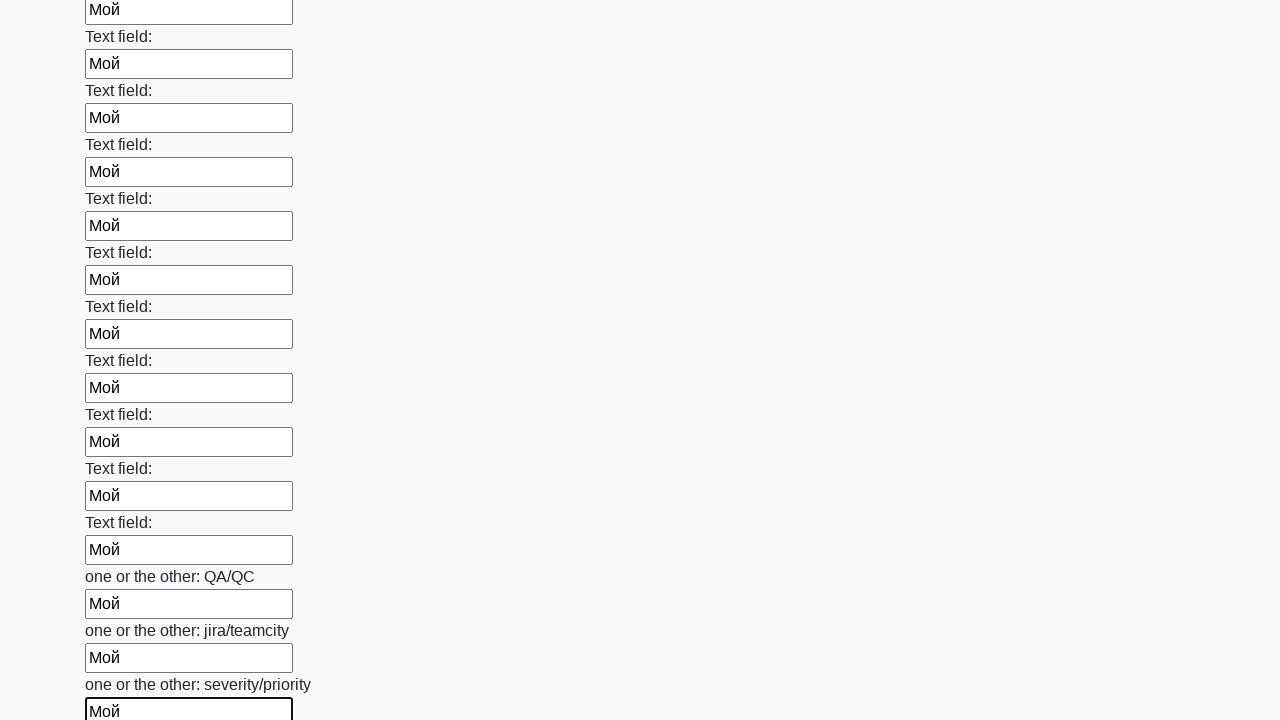

Filled input field 91 with 'Мой' on .first_block input >> nth=90
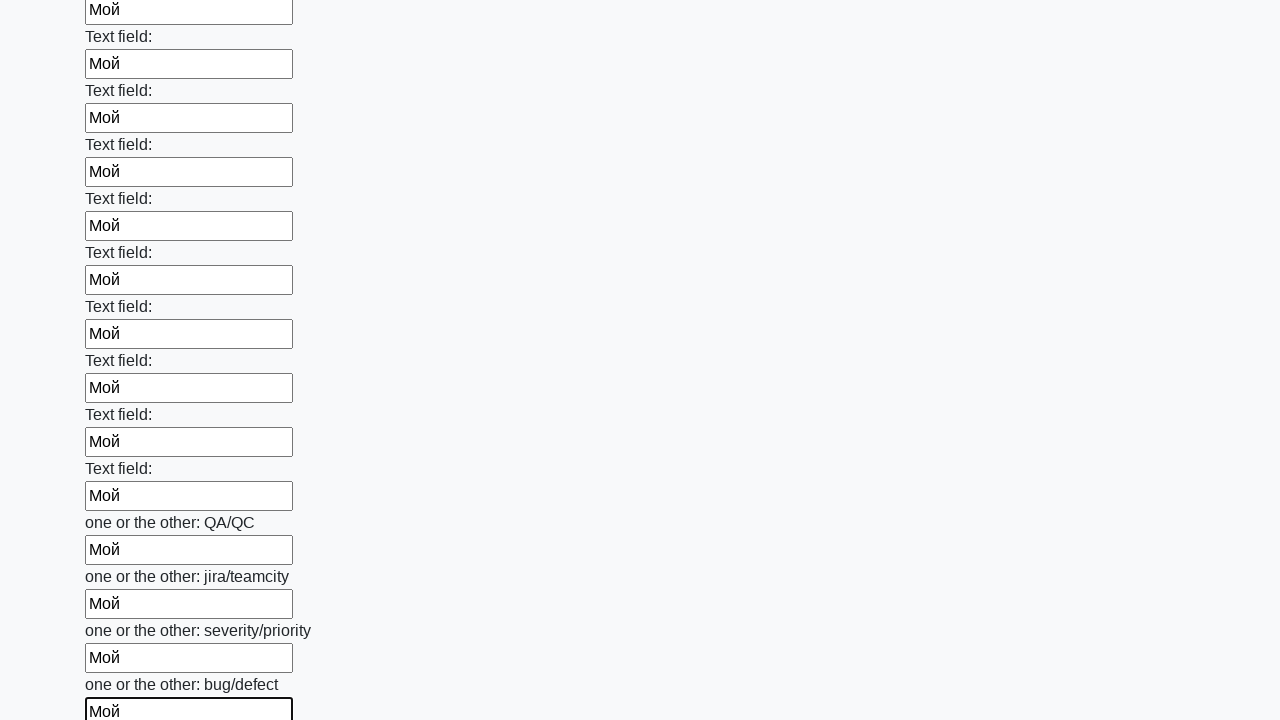

Filled input field 92 with 'Мой' on .first_block input >> nth=91
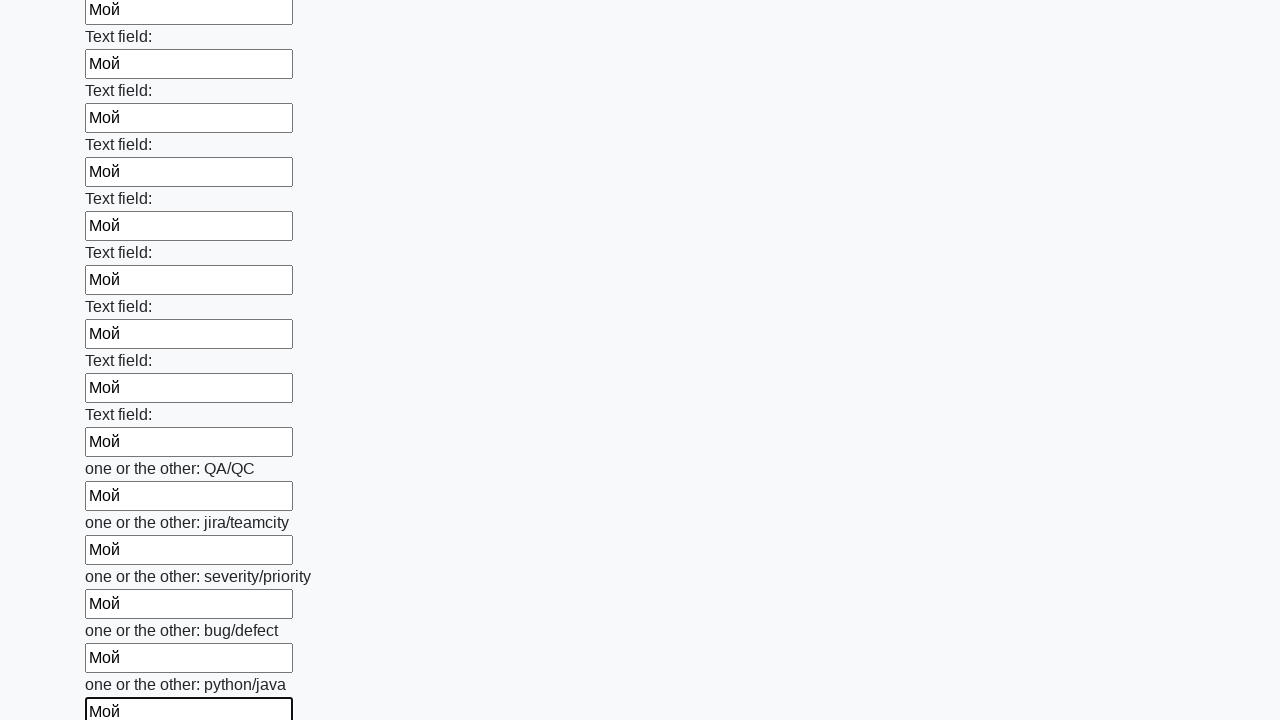

Filled input field 93 with 'Мой' on .first_block input >> nth=92
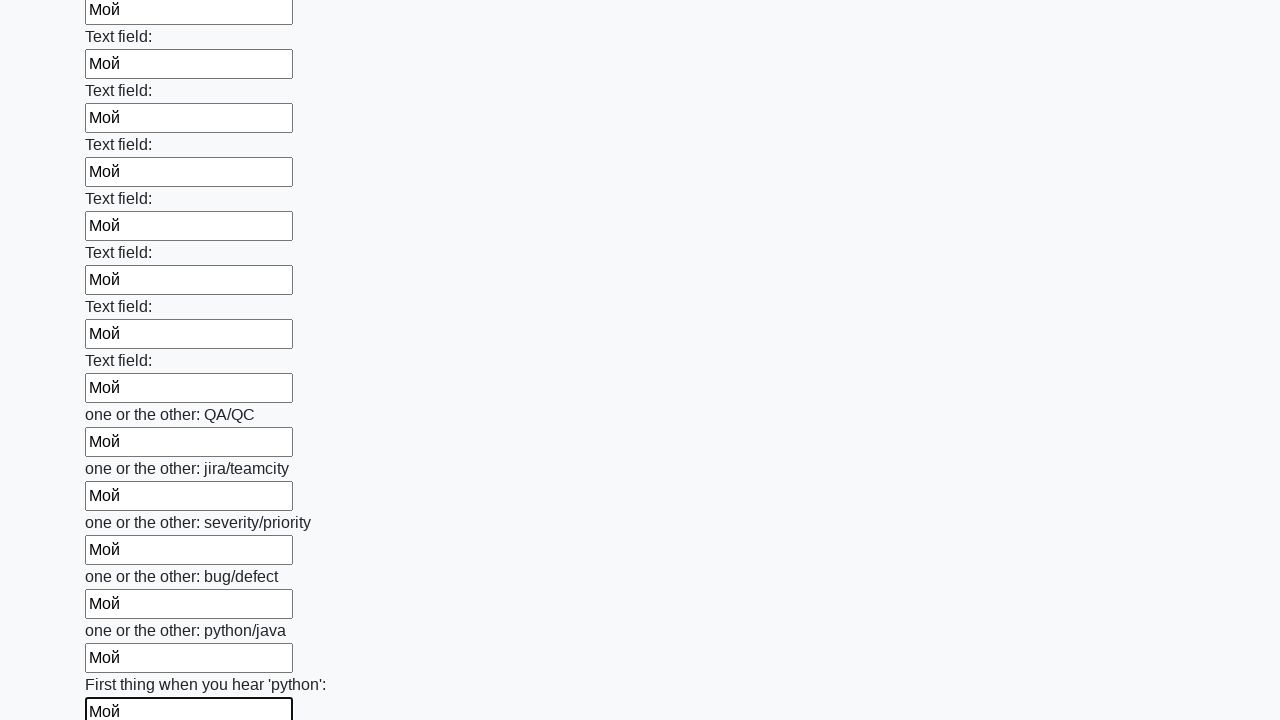

Filled input field 94 with 'Мой' on .first_block input >> nth=93
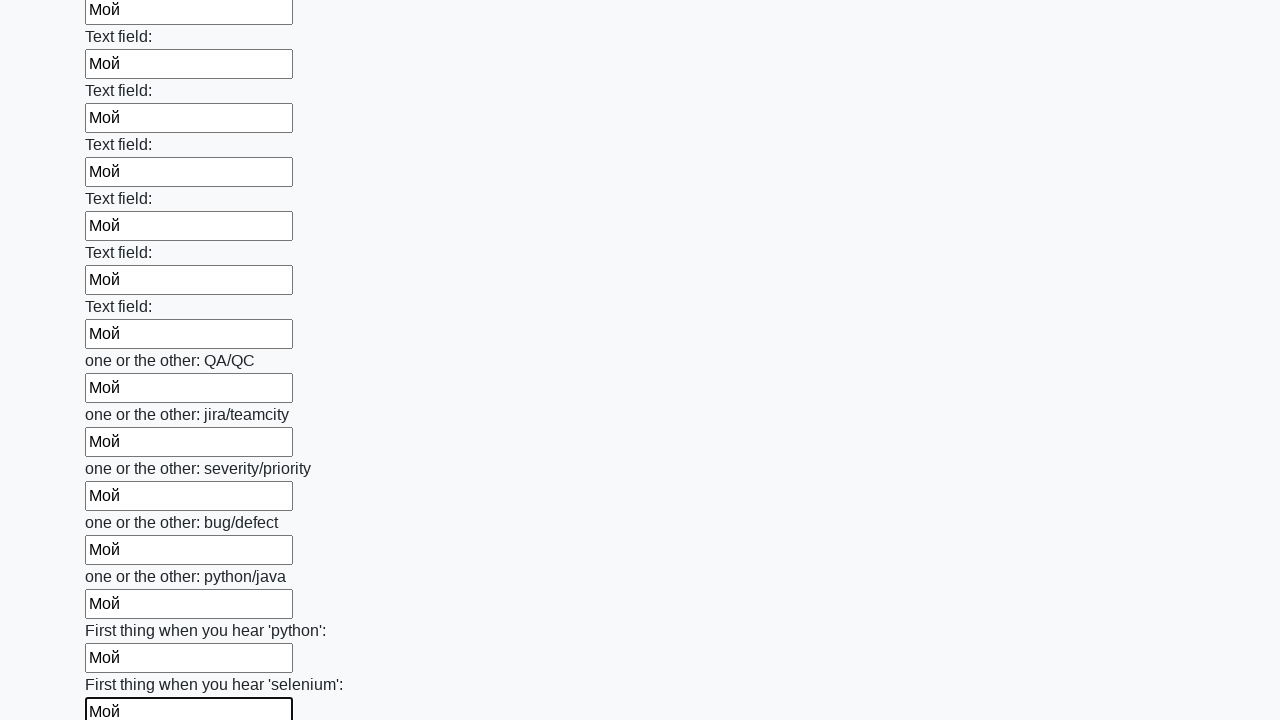

Filled input field 95 with 'Мой' on .first_block input >> nth=94
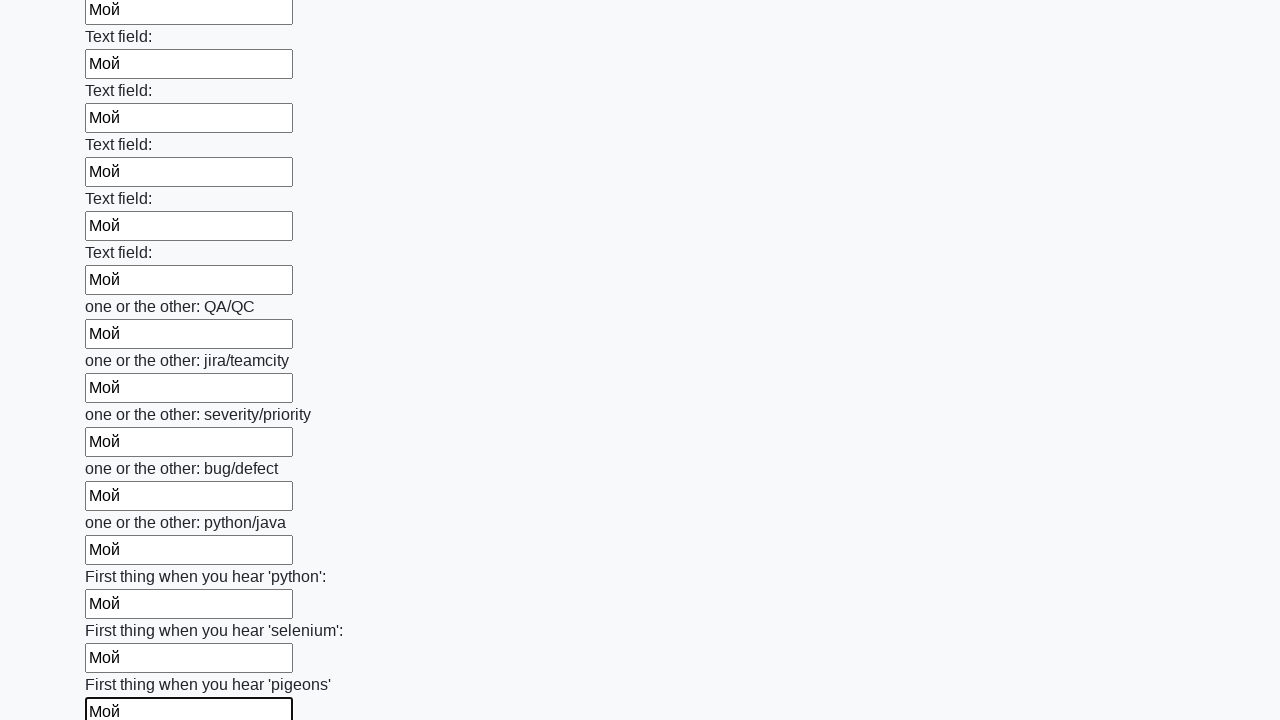

Filled input field 96 with 'Мой' on .first_block input >> nth=95
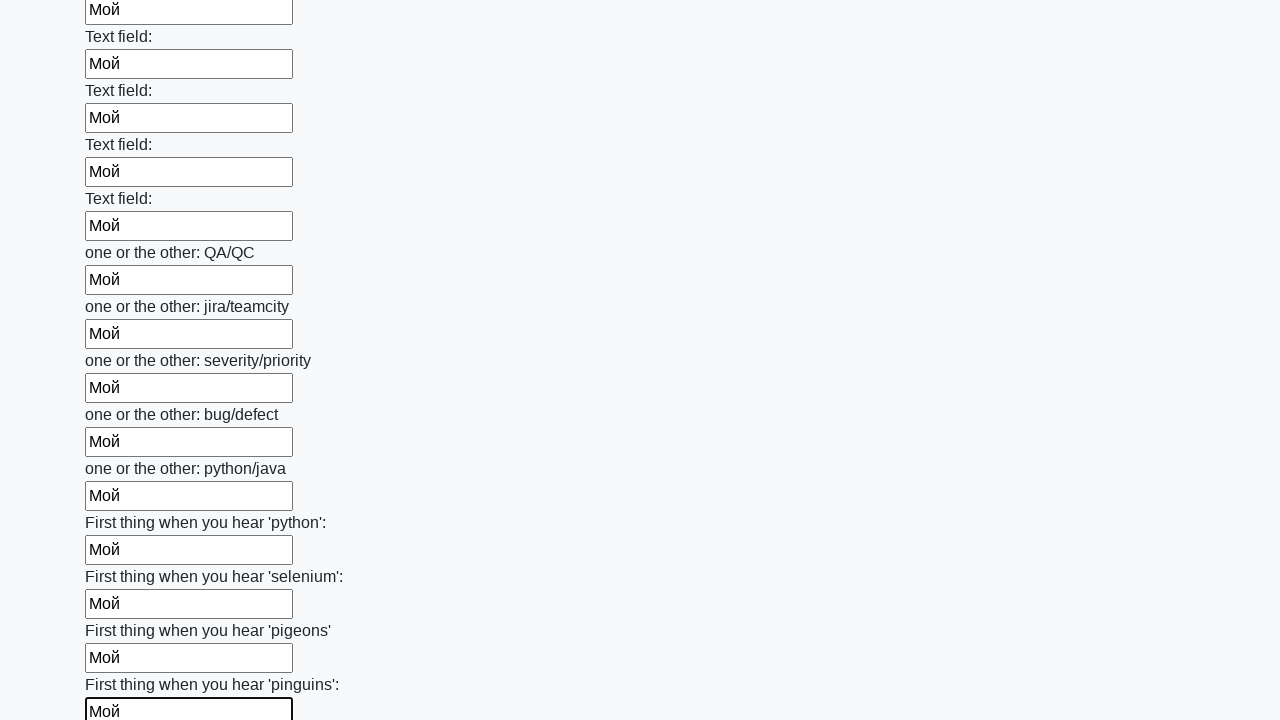

Filled input field 97 with 'Мой' on .first_block input >> nth=96
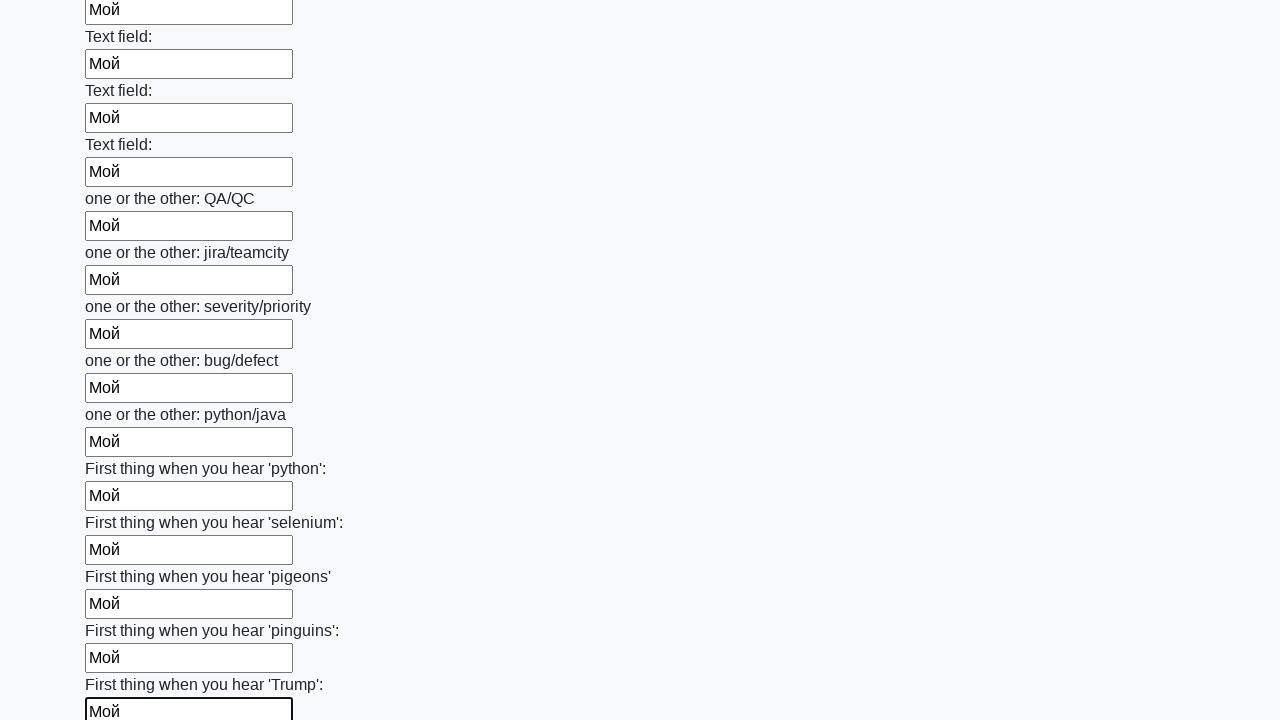

Filled input field 98 with 'Мой' on .first_block input >> nth=97
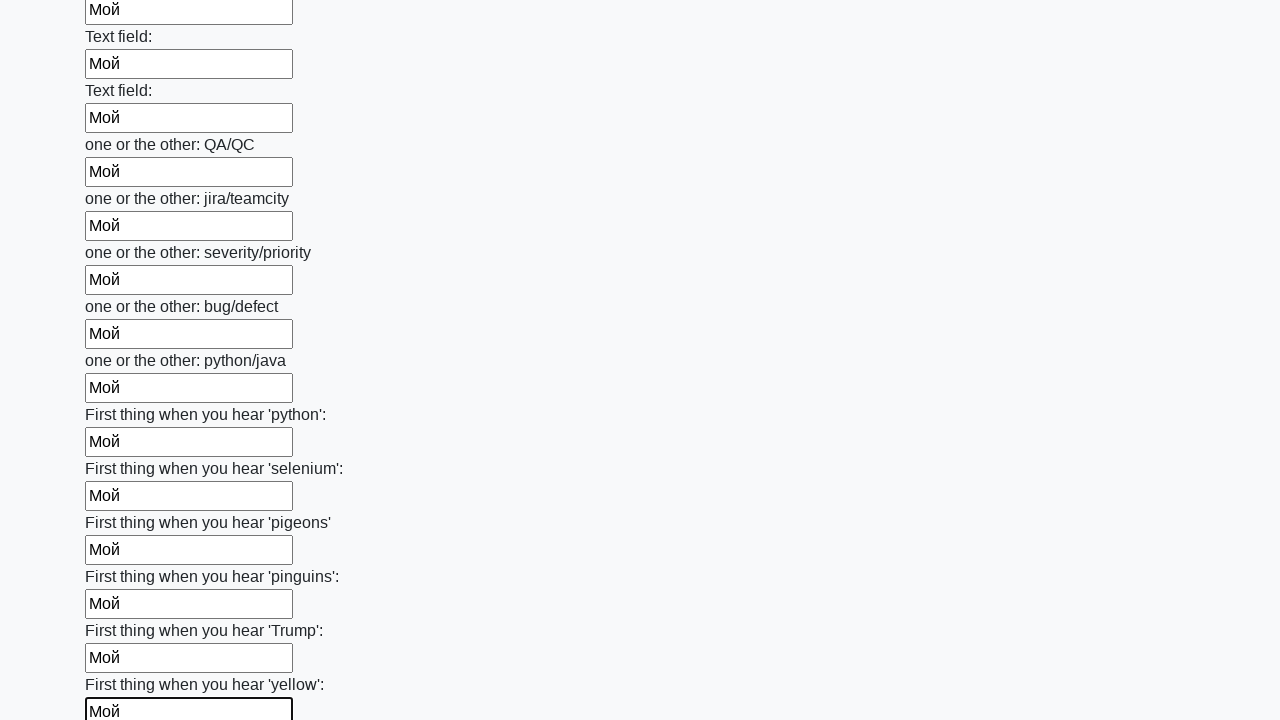

Filled input field 99 with 'Мой' on .first_block input >> nth=98
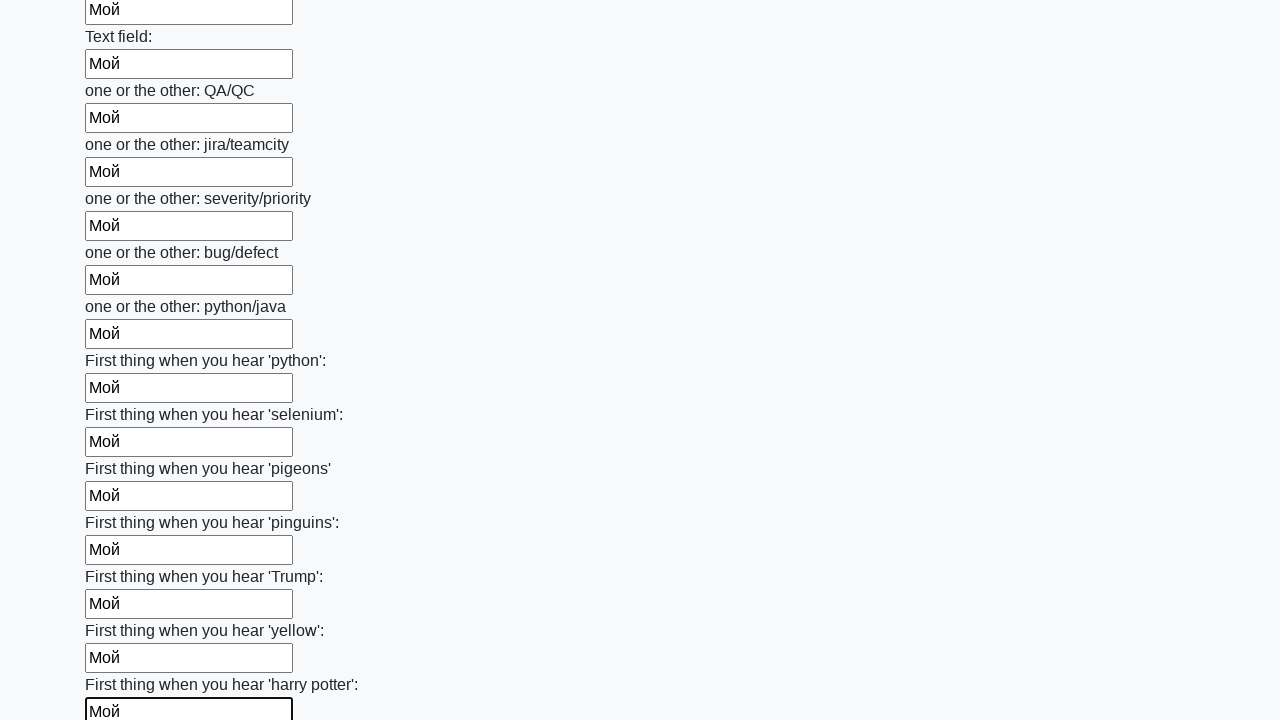

Filled input field 100 with 'Мой' on .first_block input >> nth=99
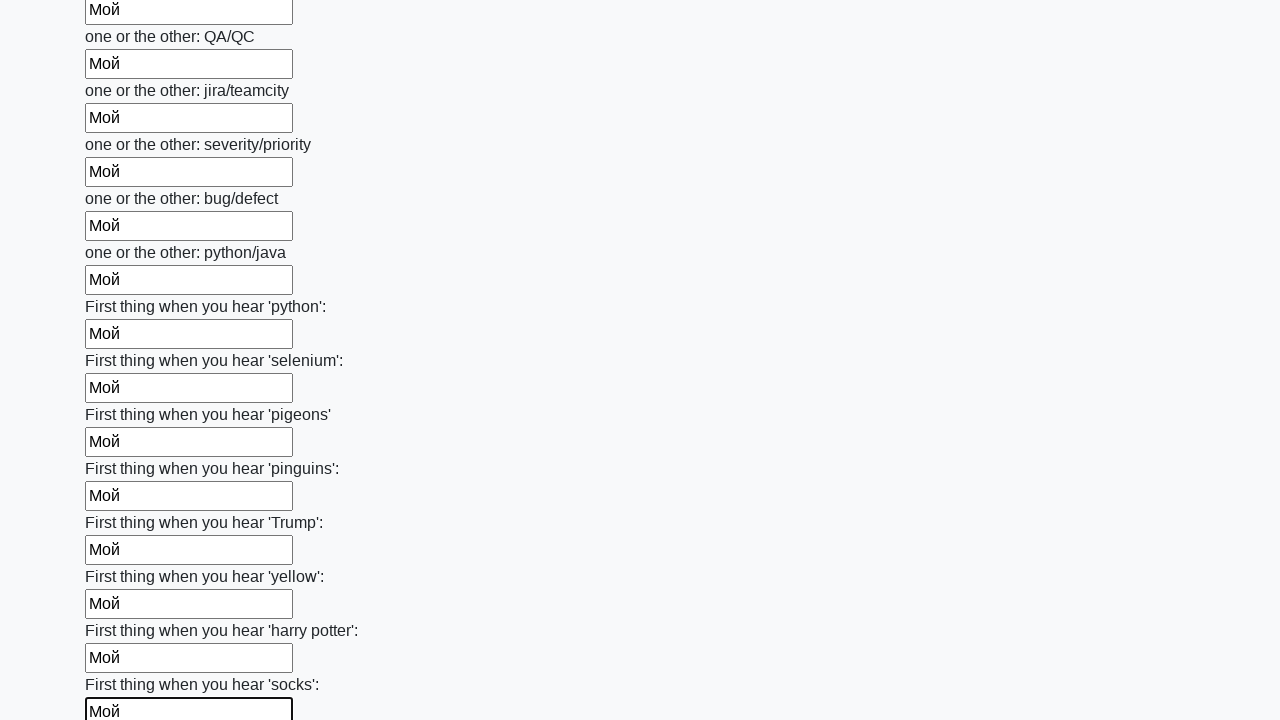

Clicked submit button to submit the form at (123, 611) on xpath=//button
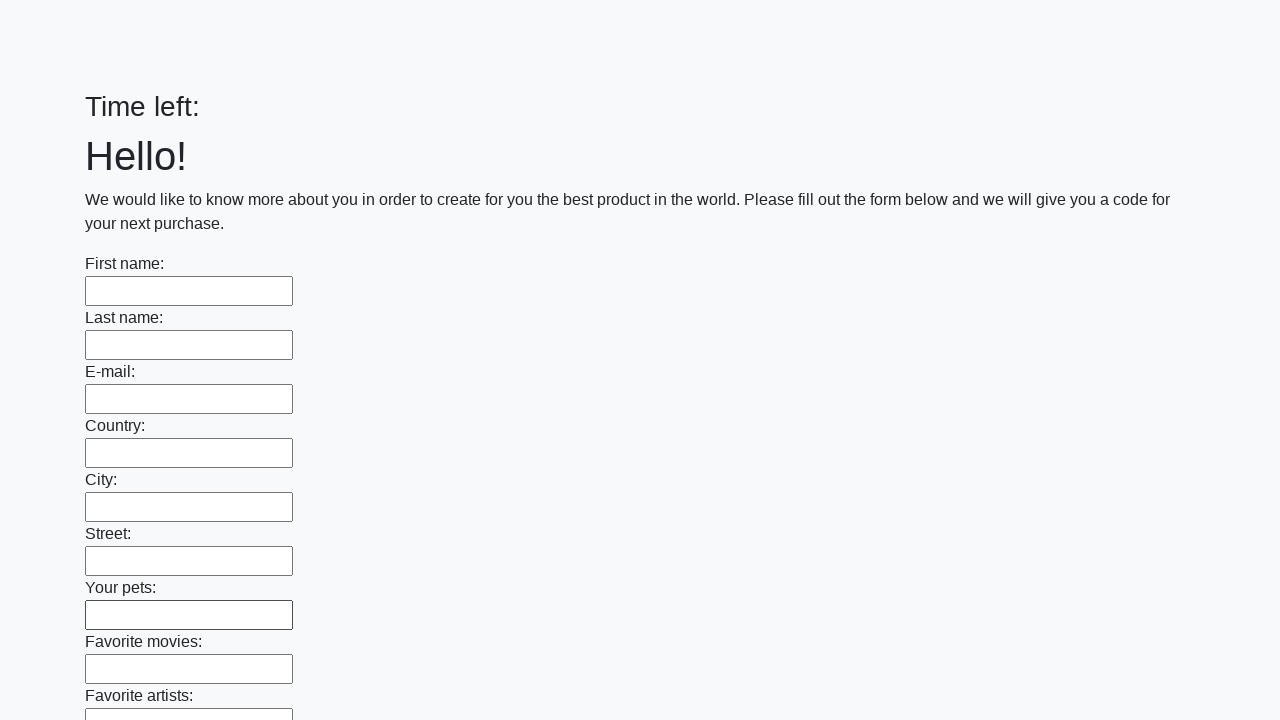

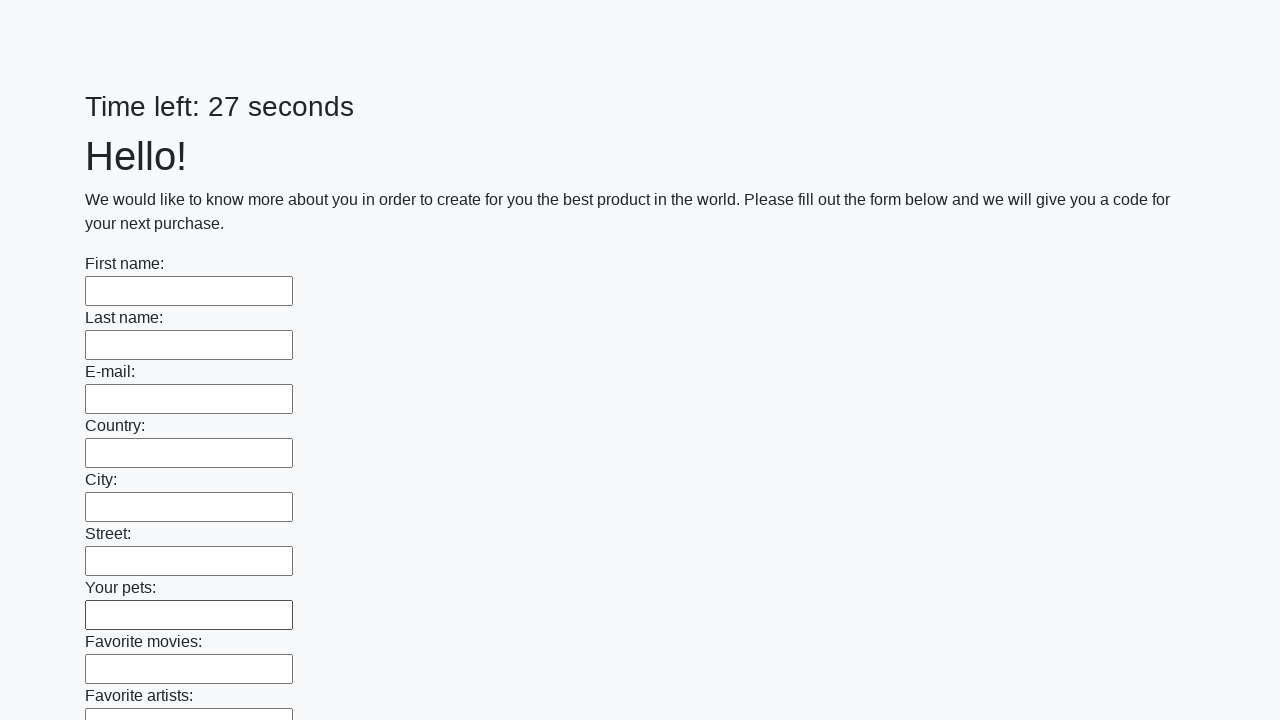